Tests filling a large form by entering text into all input fields and submitting the form

Starting URL: http://suninjuly.github.io/huge_form.html

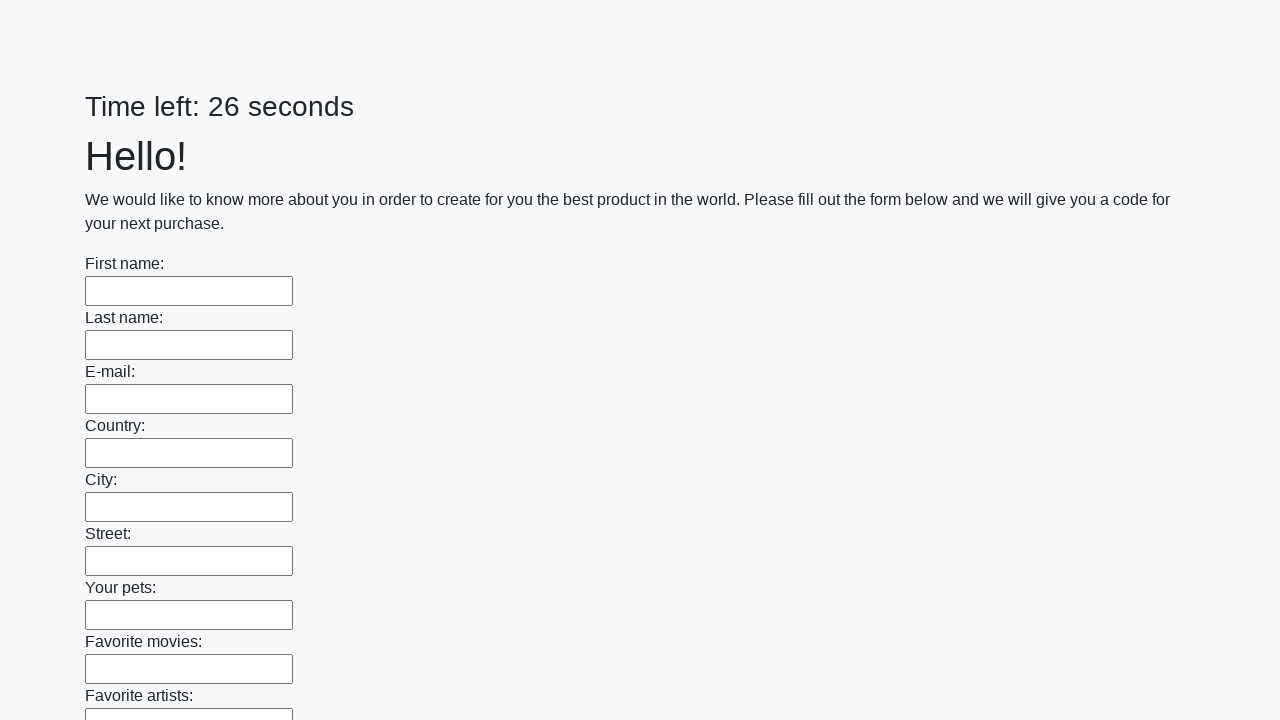

Filled input field with 'random text' on input >> nth=0
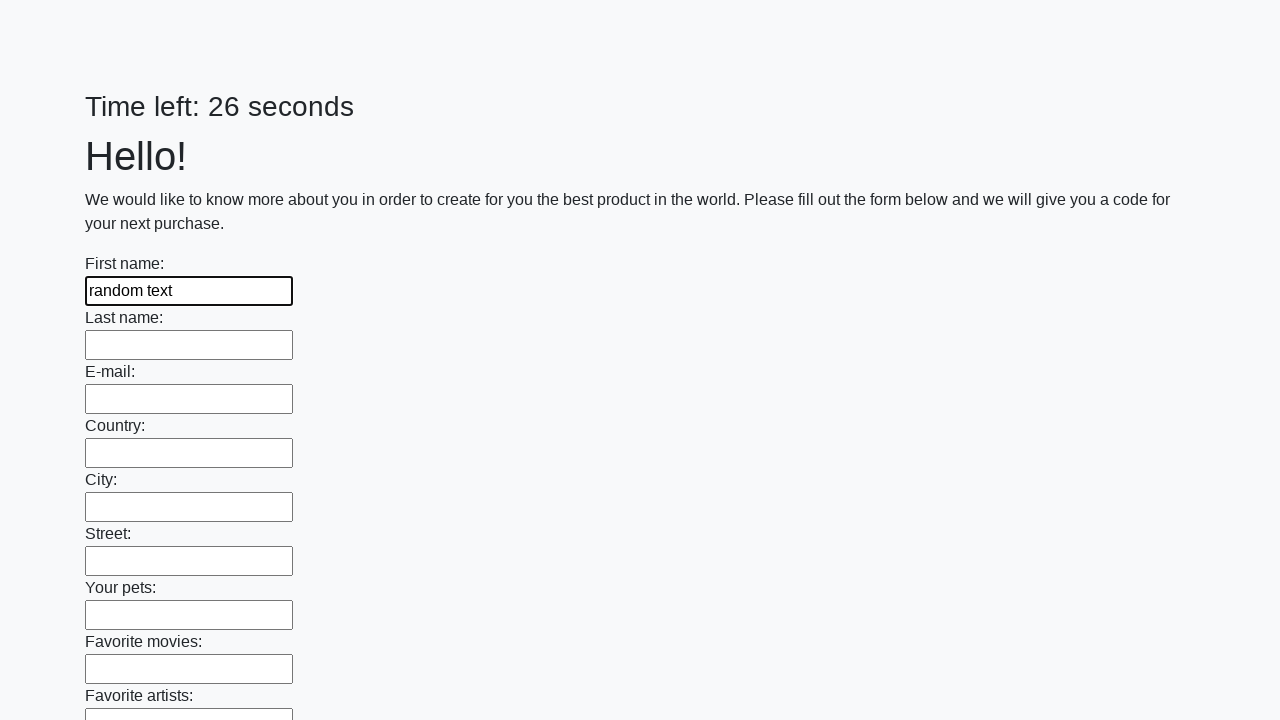

Filled input field with 'random text' on input >> nth=1
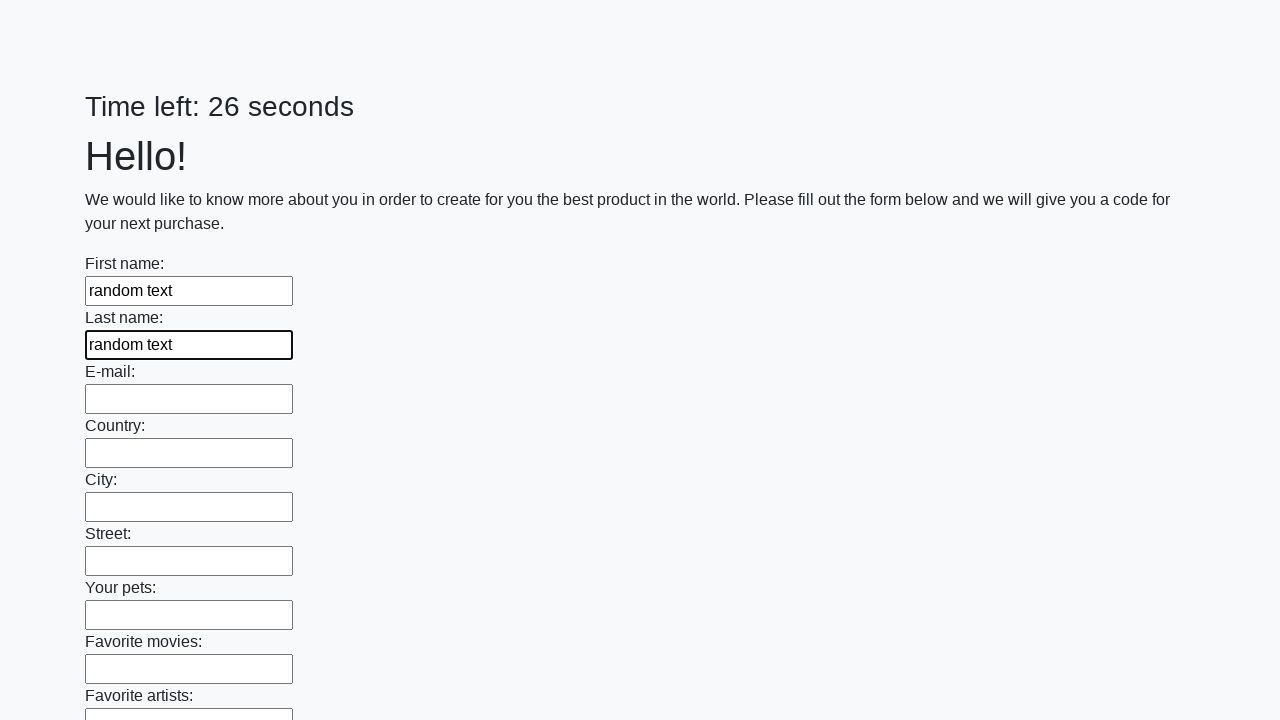

Filled input field with 'random text' on input >> nth=2
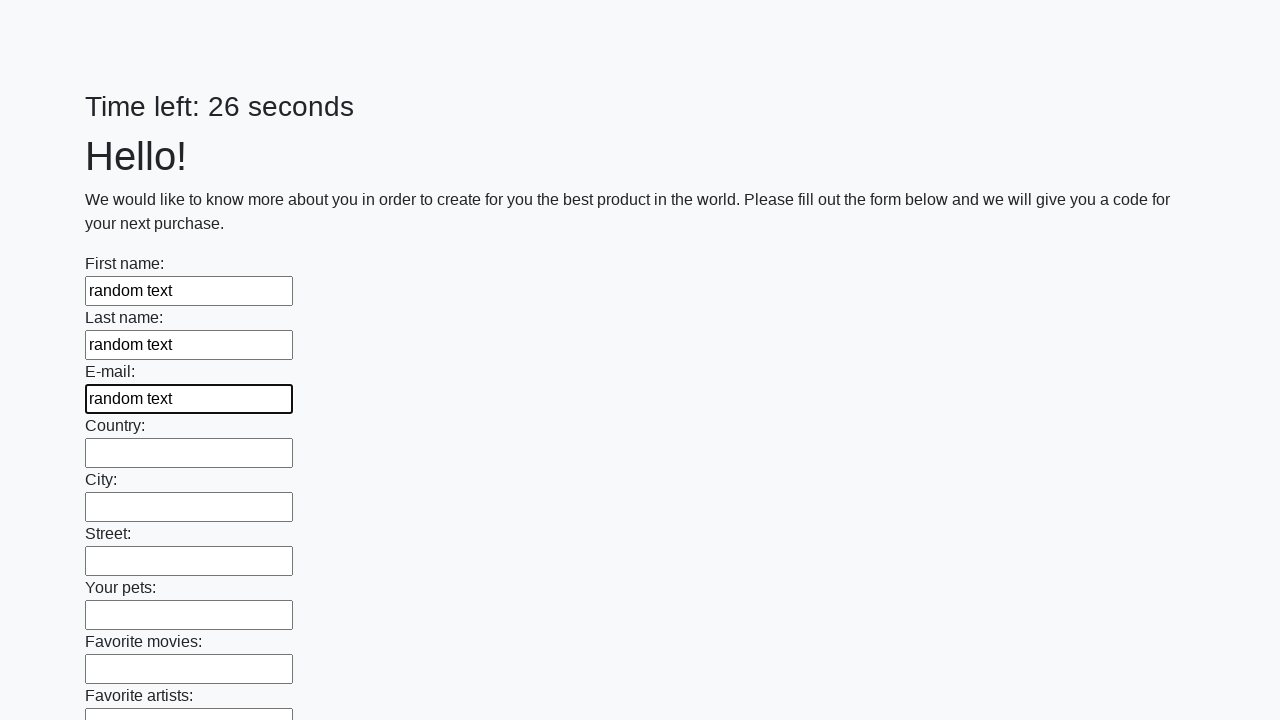

Filled input field with 'random text' on input >> nth=3
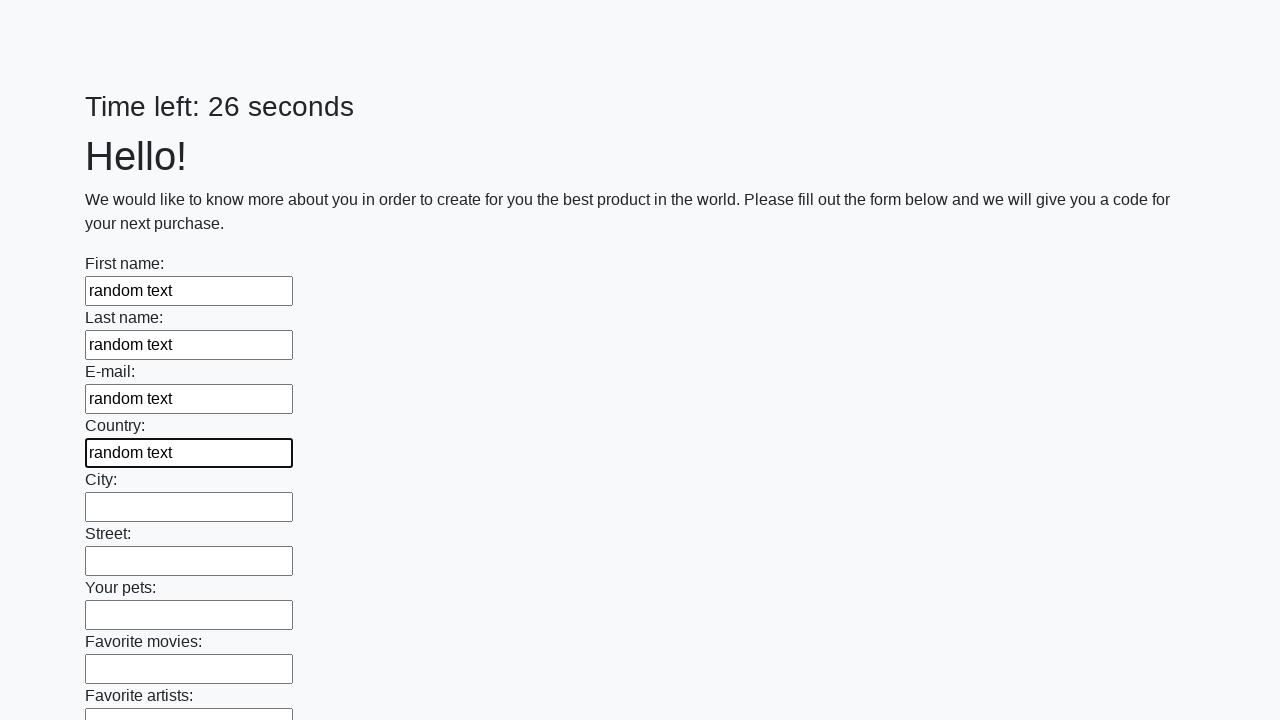

Filled input field with 'random text' on input >> nth=4
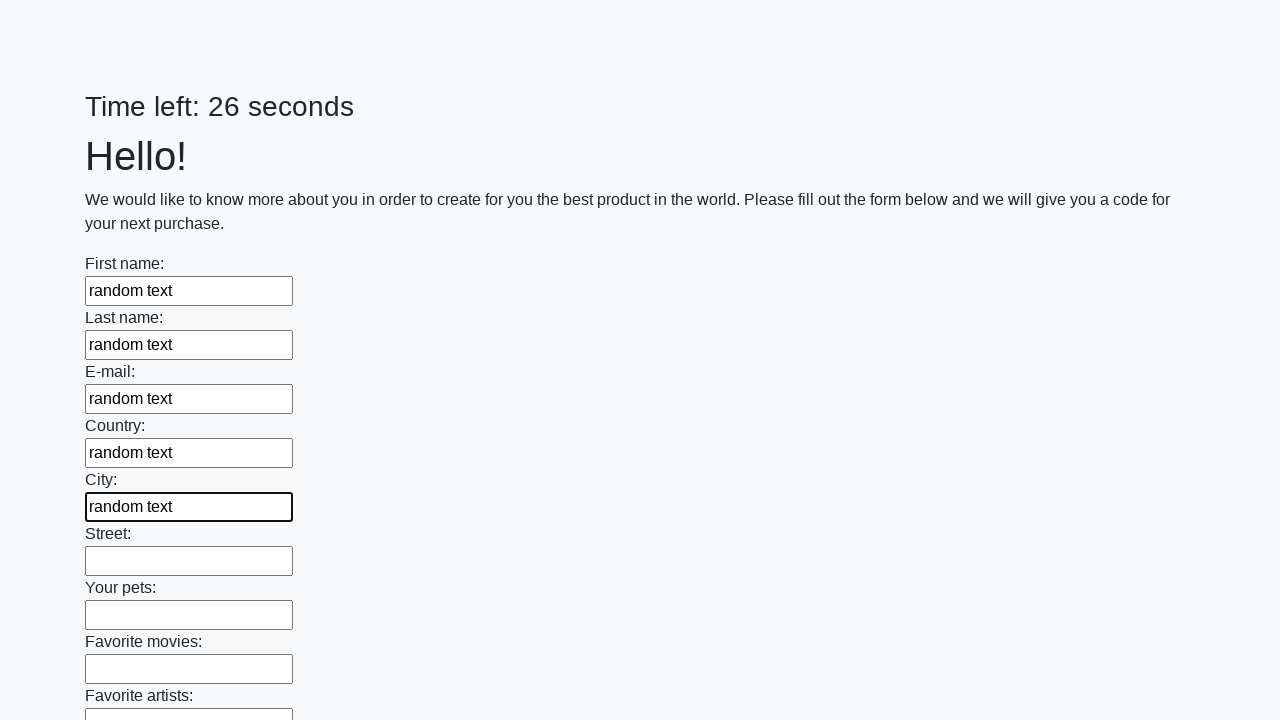

Filled input field with 'random text' on input >> nth=5
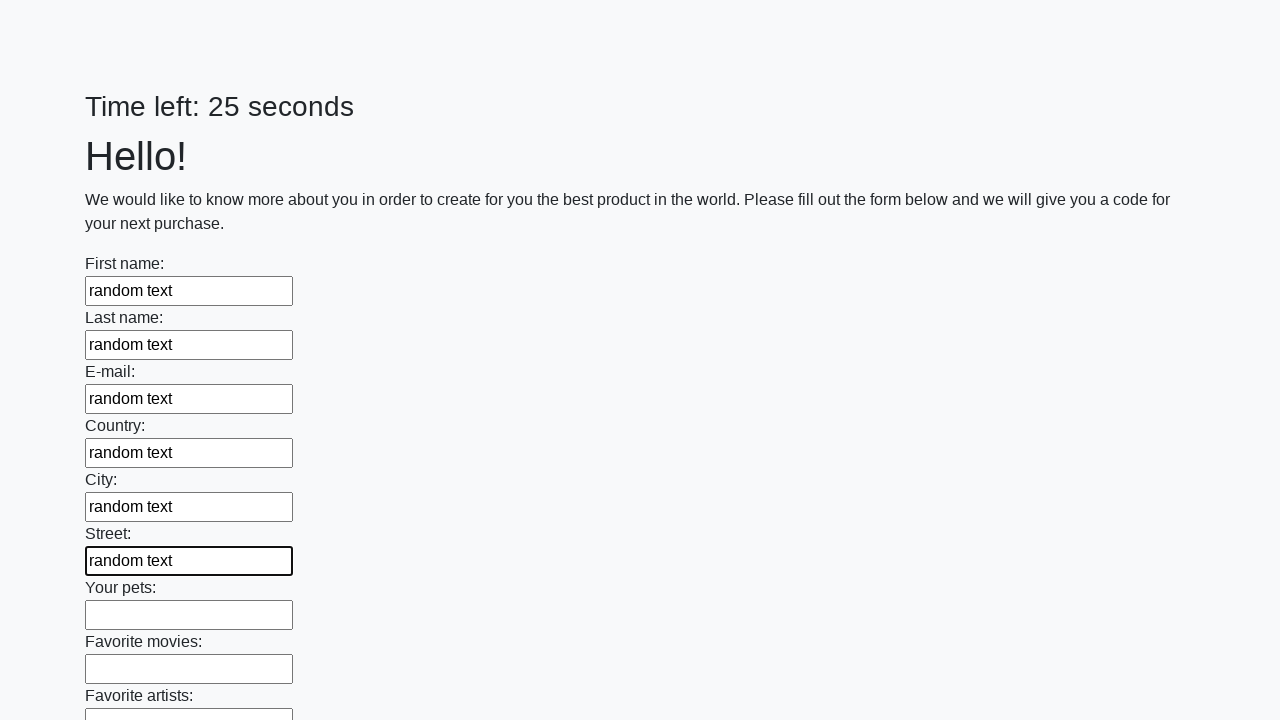

Filled input field with 'random text' on input >> nth=6
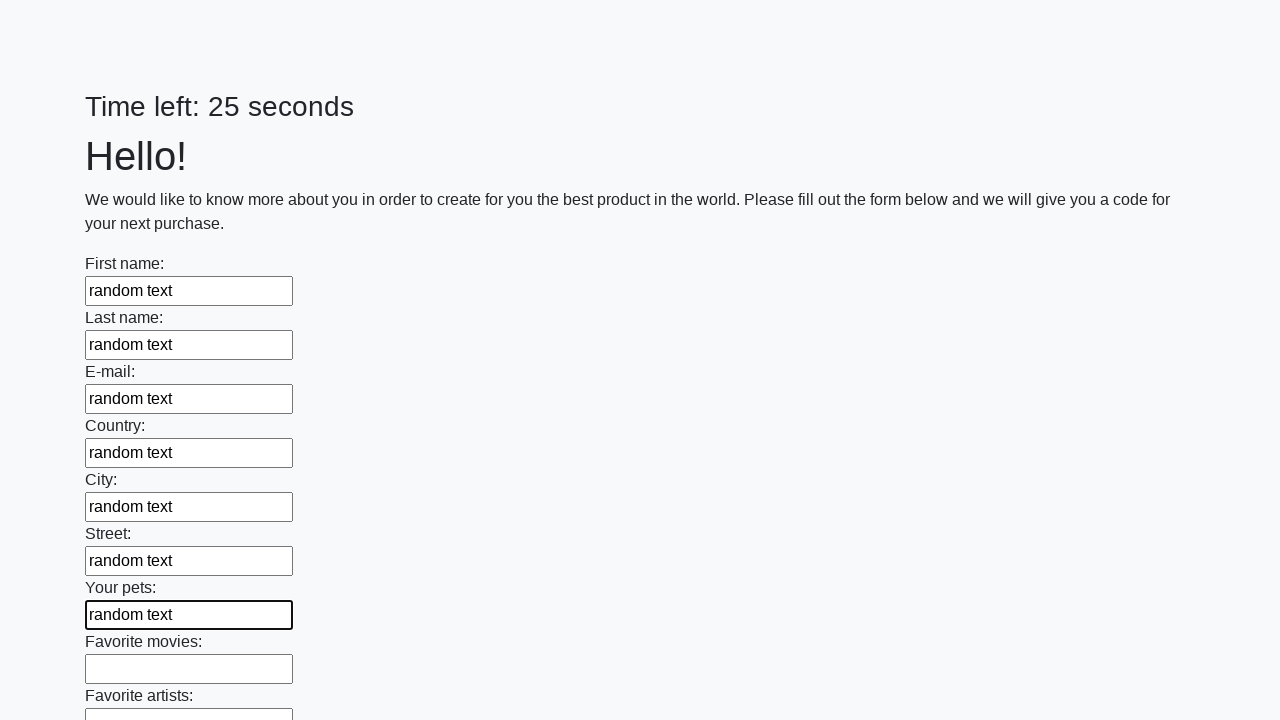

Filled input field with 'random text' on input >> nth=7
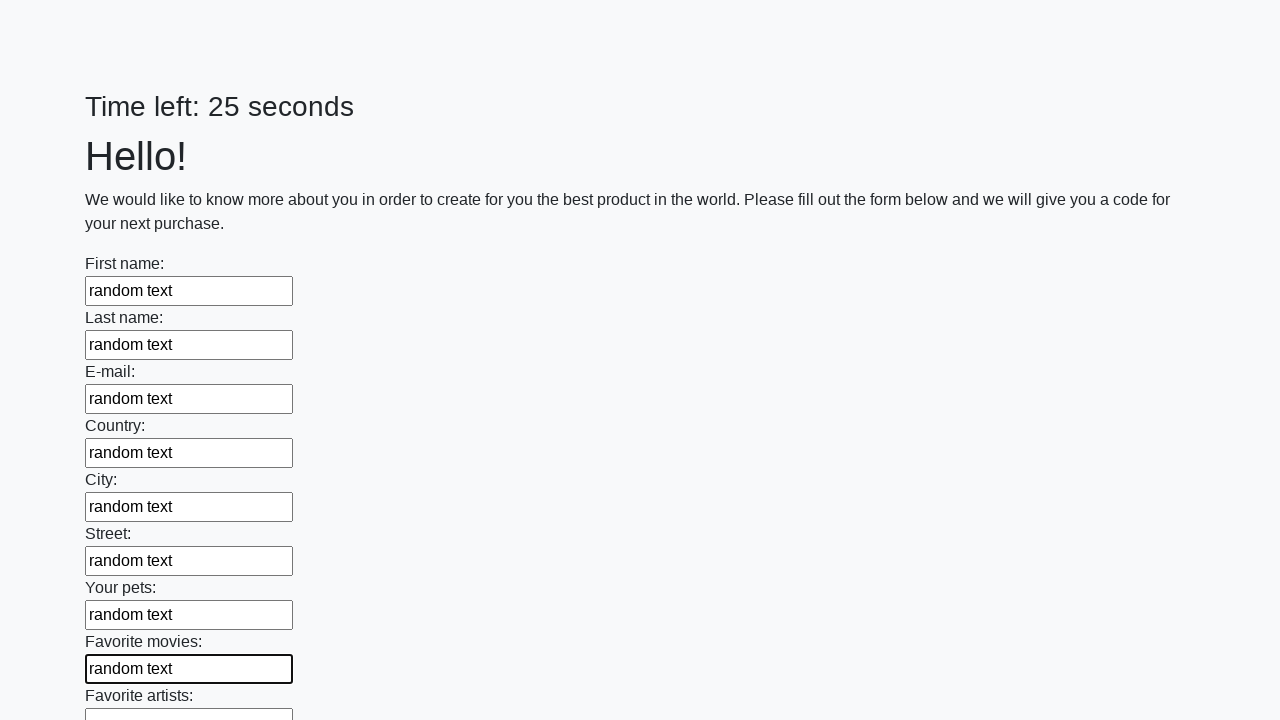

Filled input field with 'random text' on input >> nth=8
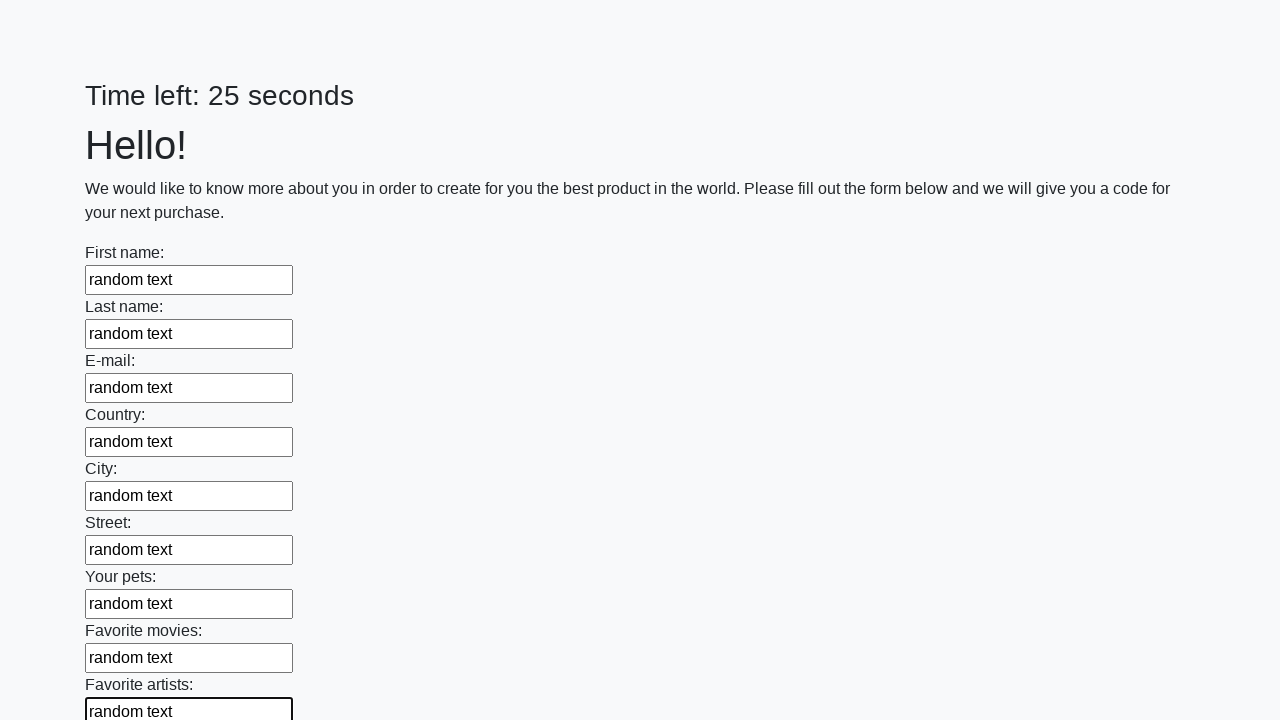

Filled input field with 'random text' on input >> nth=9
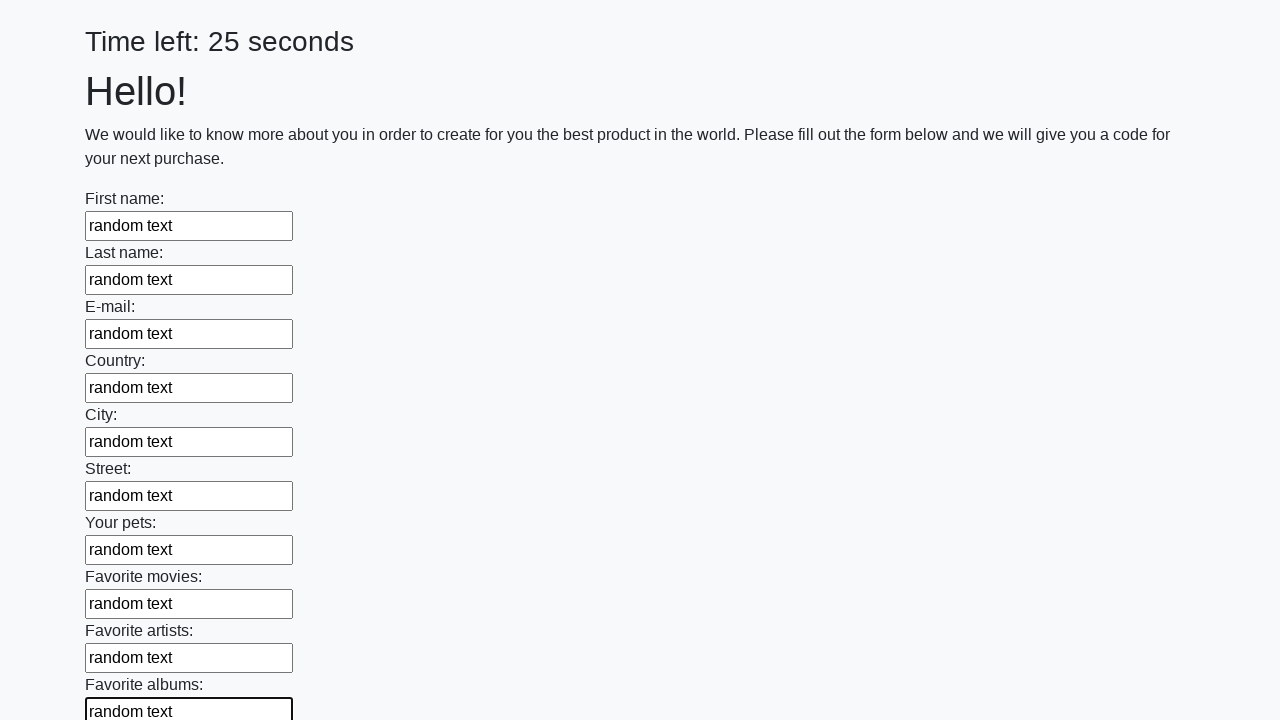

Filled input field with 'random text' on input >> nth=10
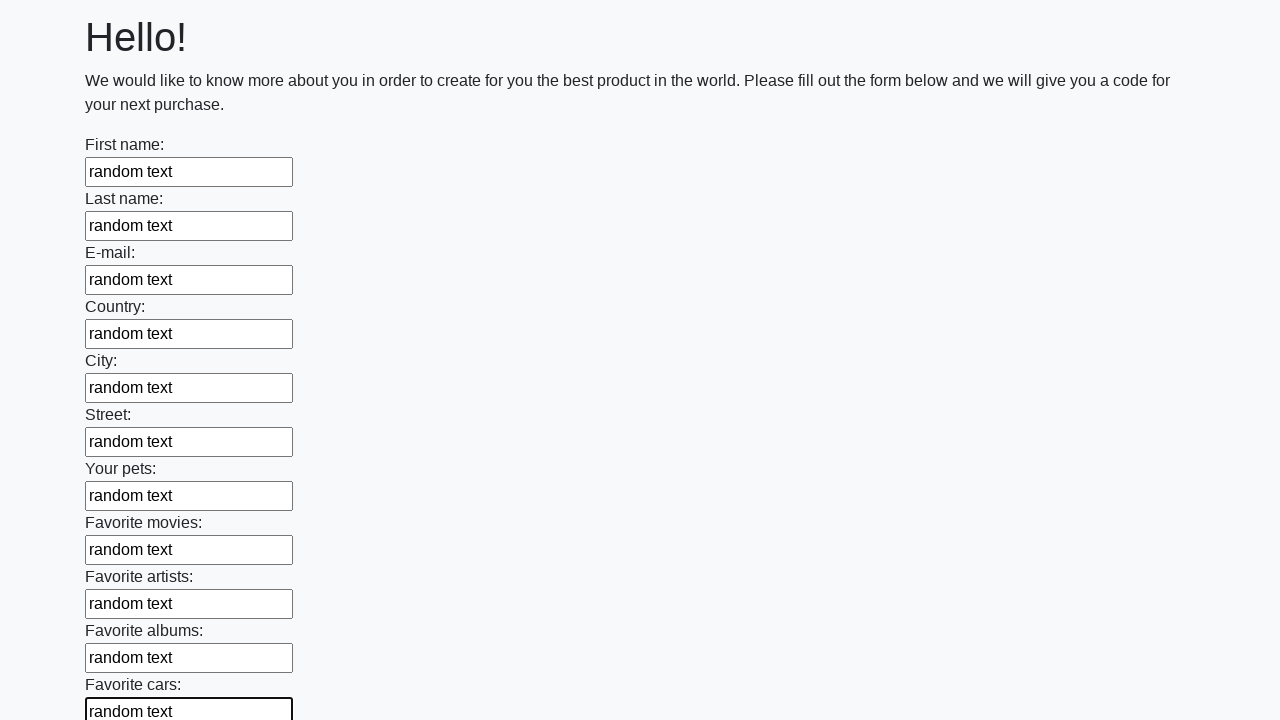

Filled input field with 'random text' on input >> nth=11
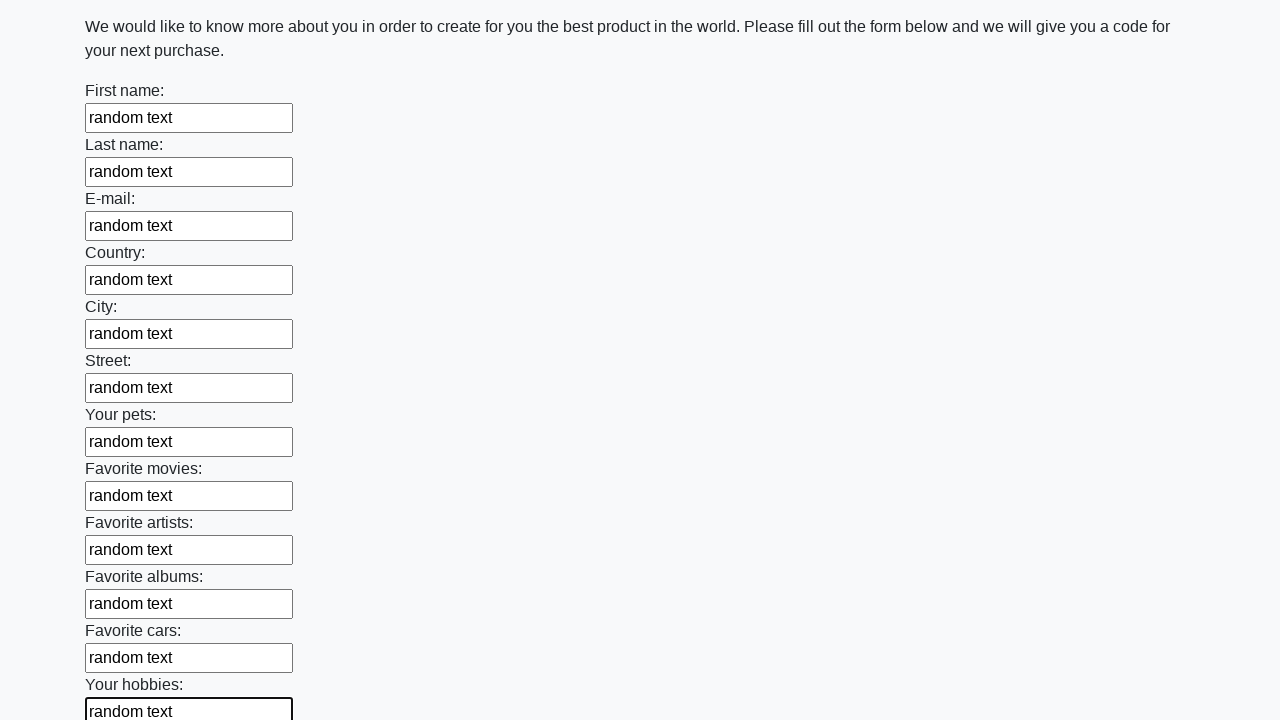

Filled input field with 'random text' on input >> nth=12
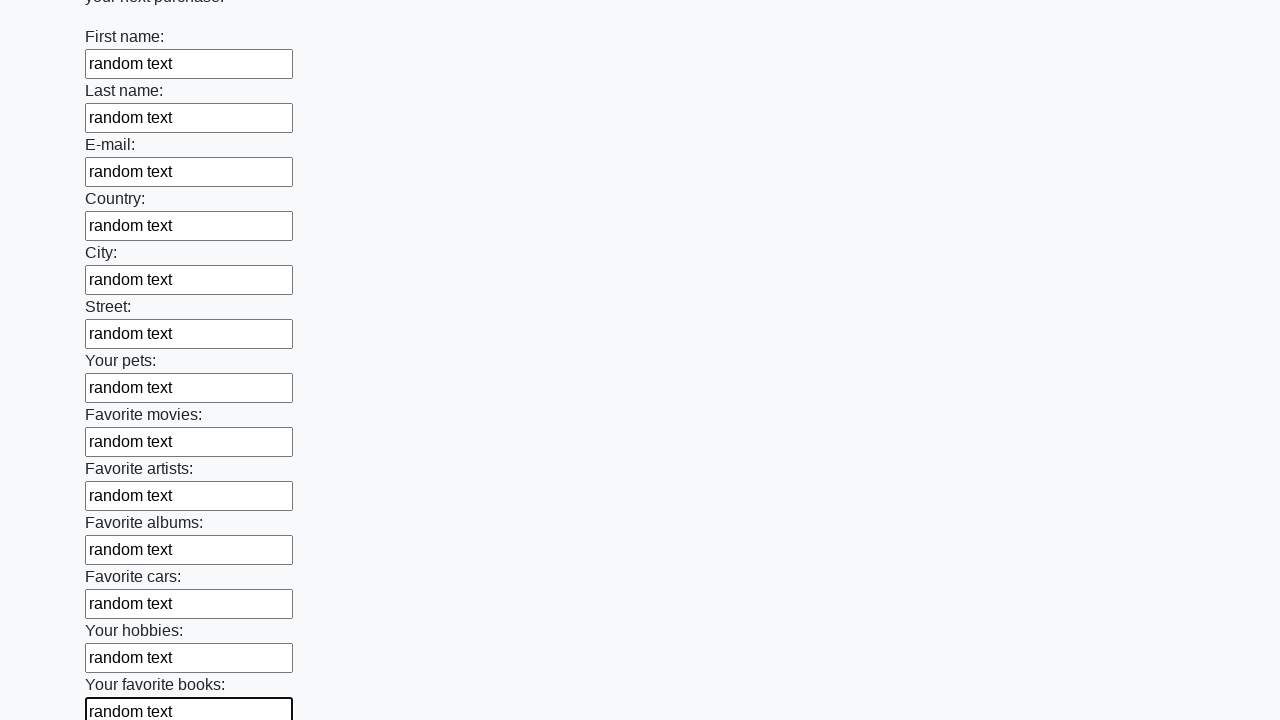

Filled input field with 'random text' on input >> nth=13
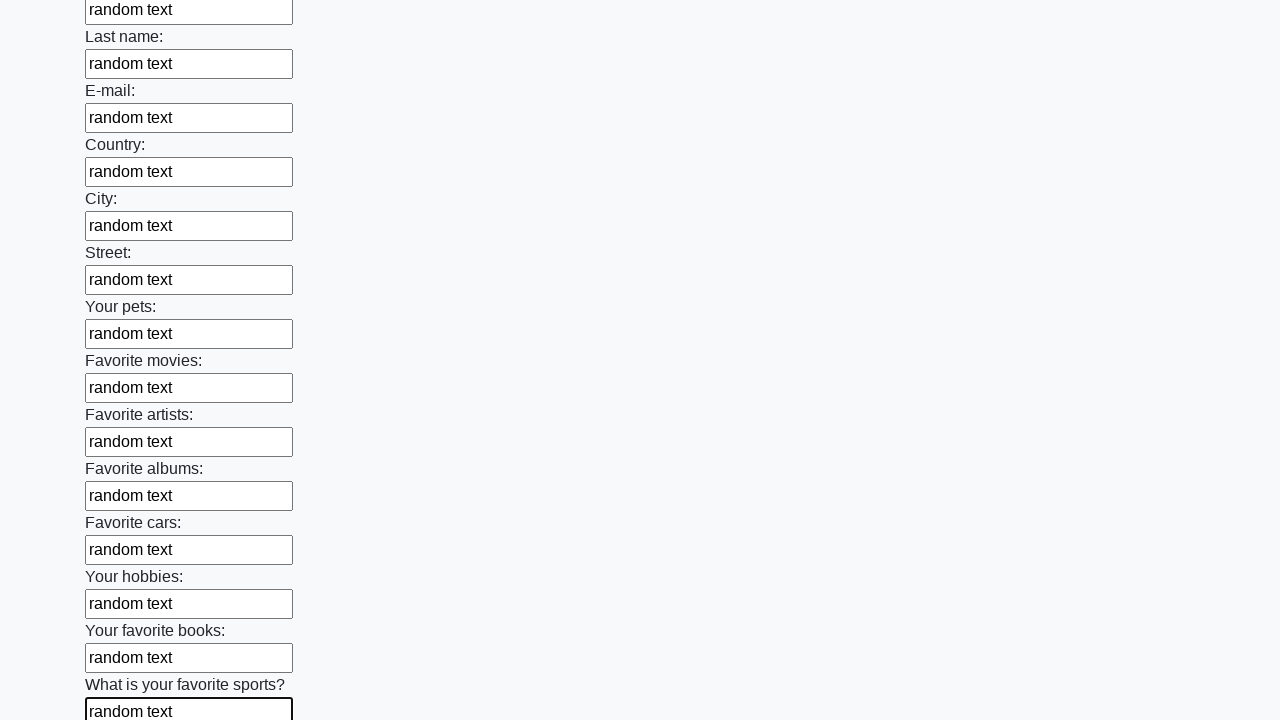

Filled input field with 'random text' on input >> nth=14
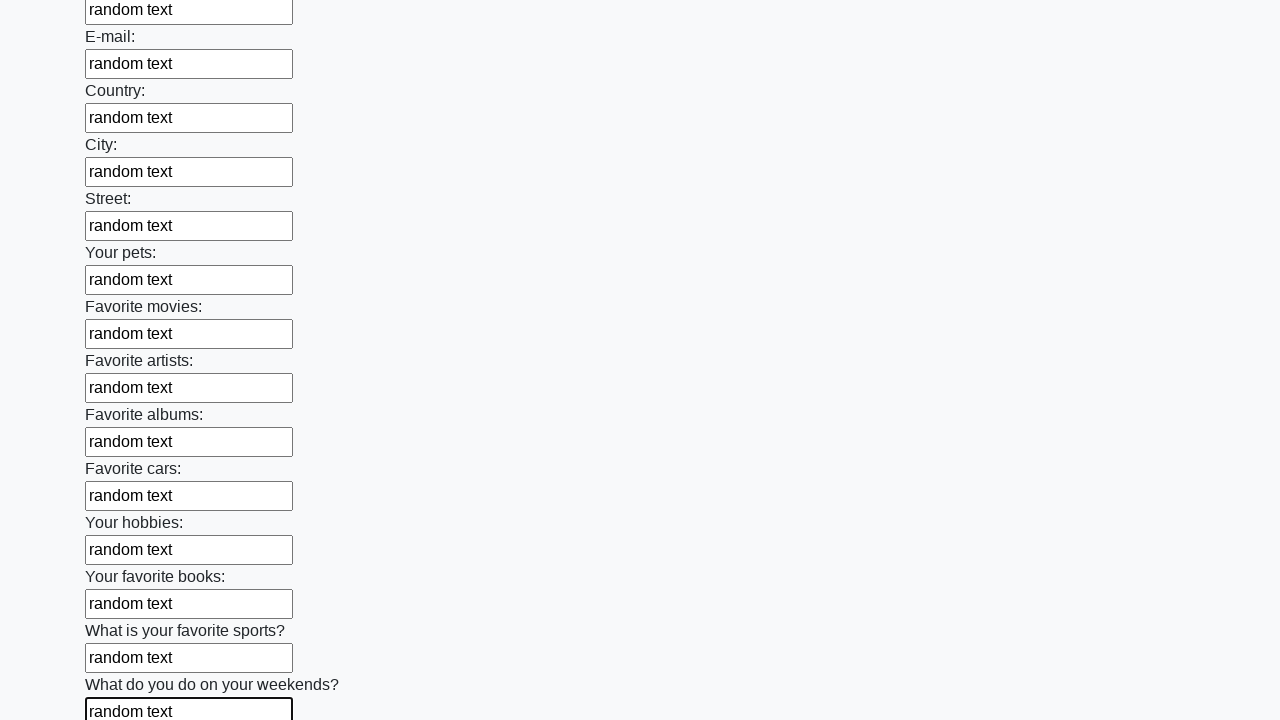

Filled input field with 'random text' on input >> nth=15
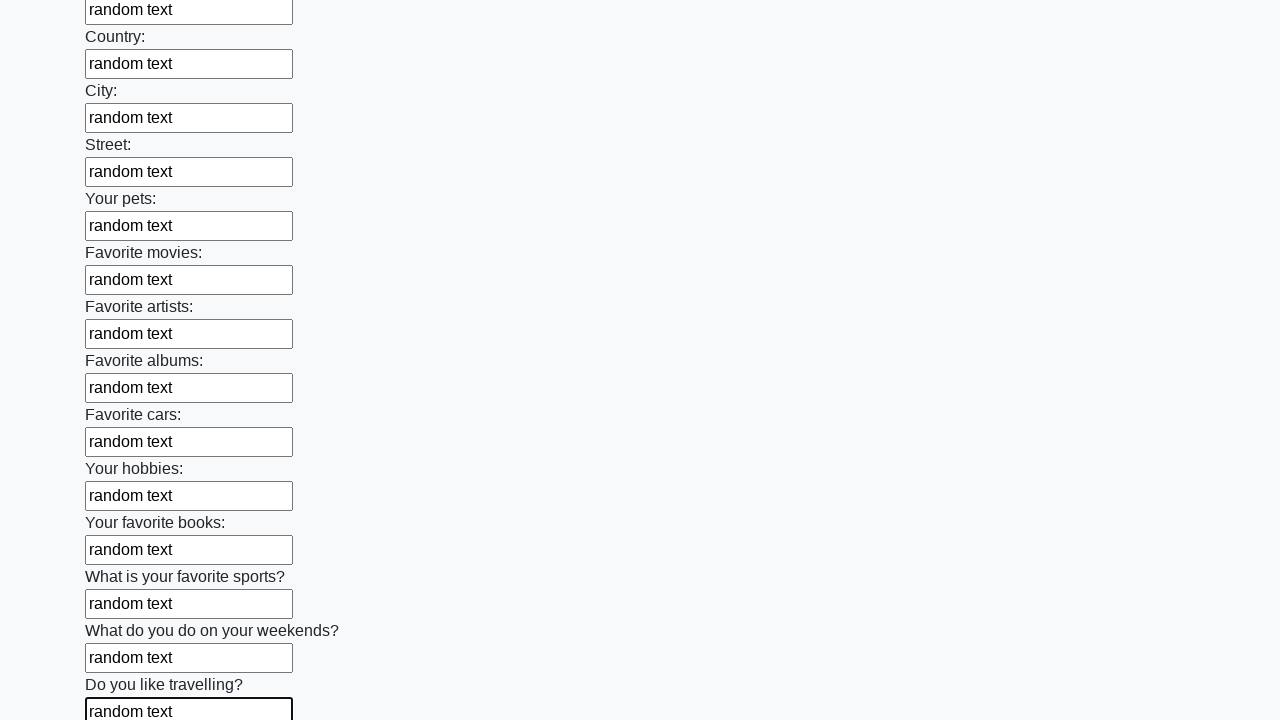

Filled input field with 'random text' on input >> nth=16
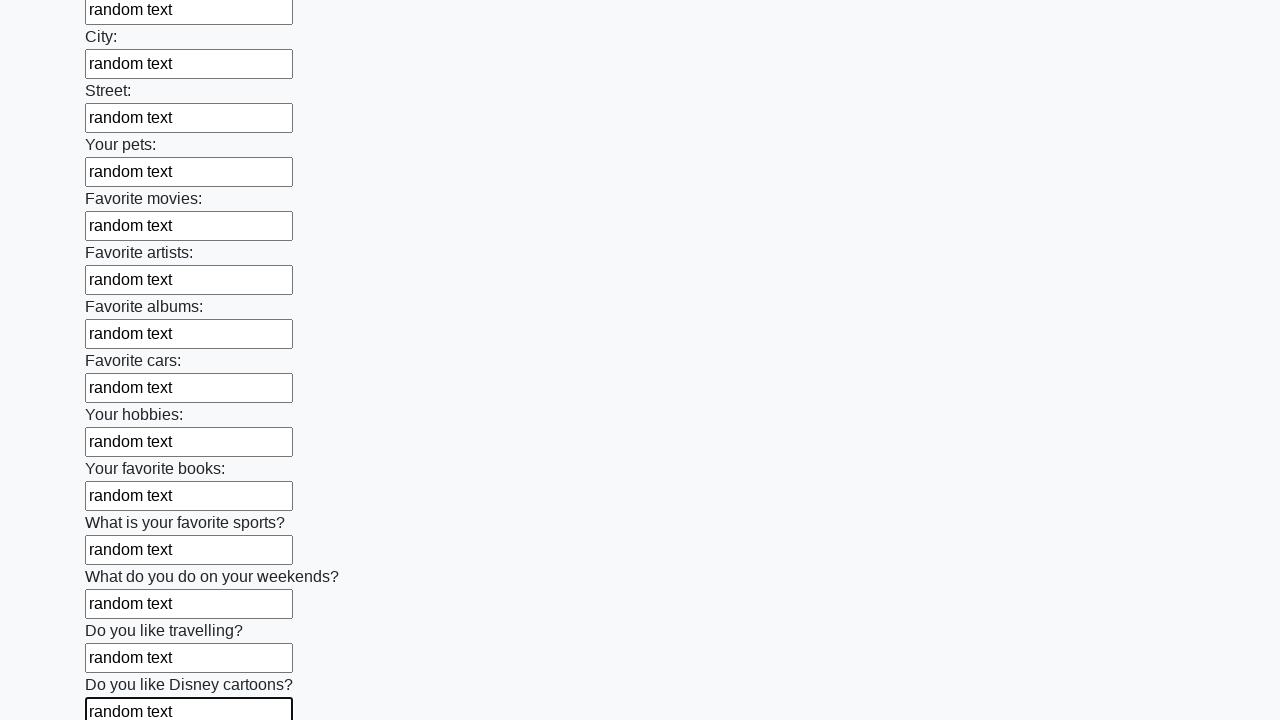

Filled input field with 'random text' on input >> nth=17
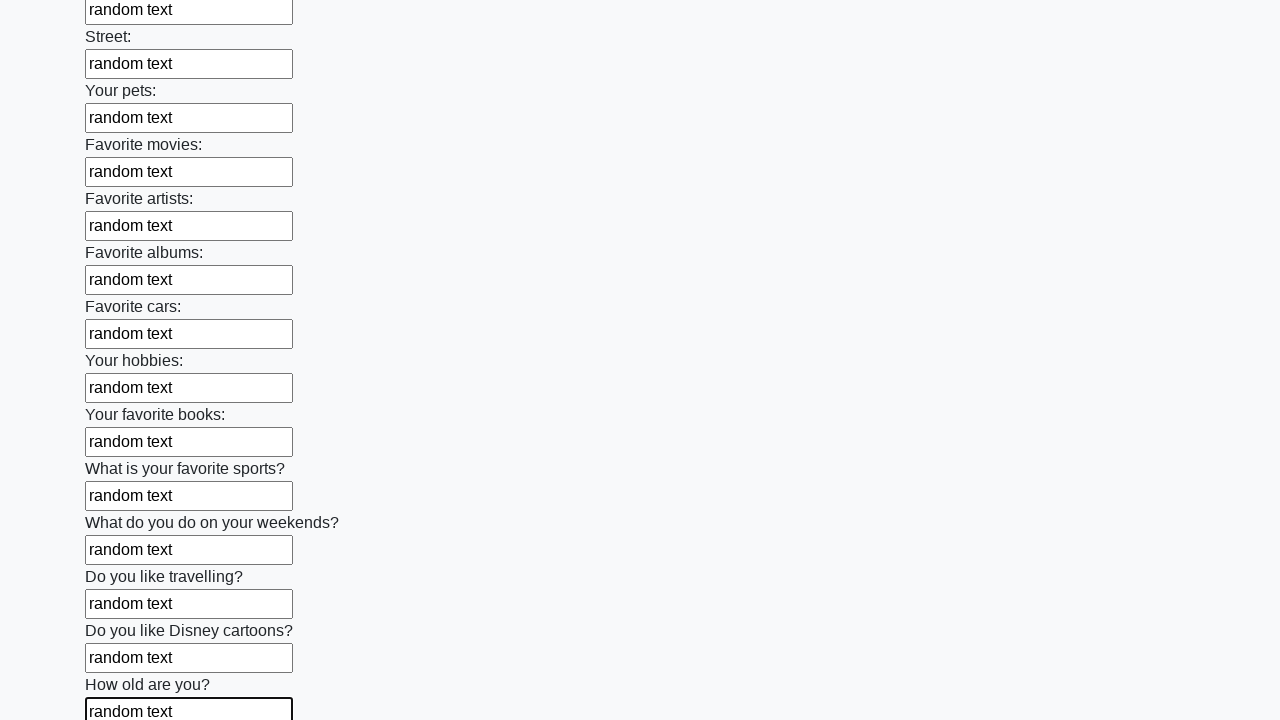

Filled input field with 'random text' on input >> nth=18
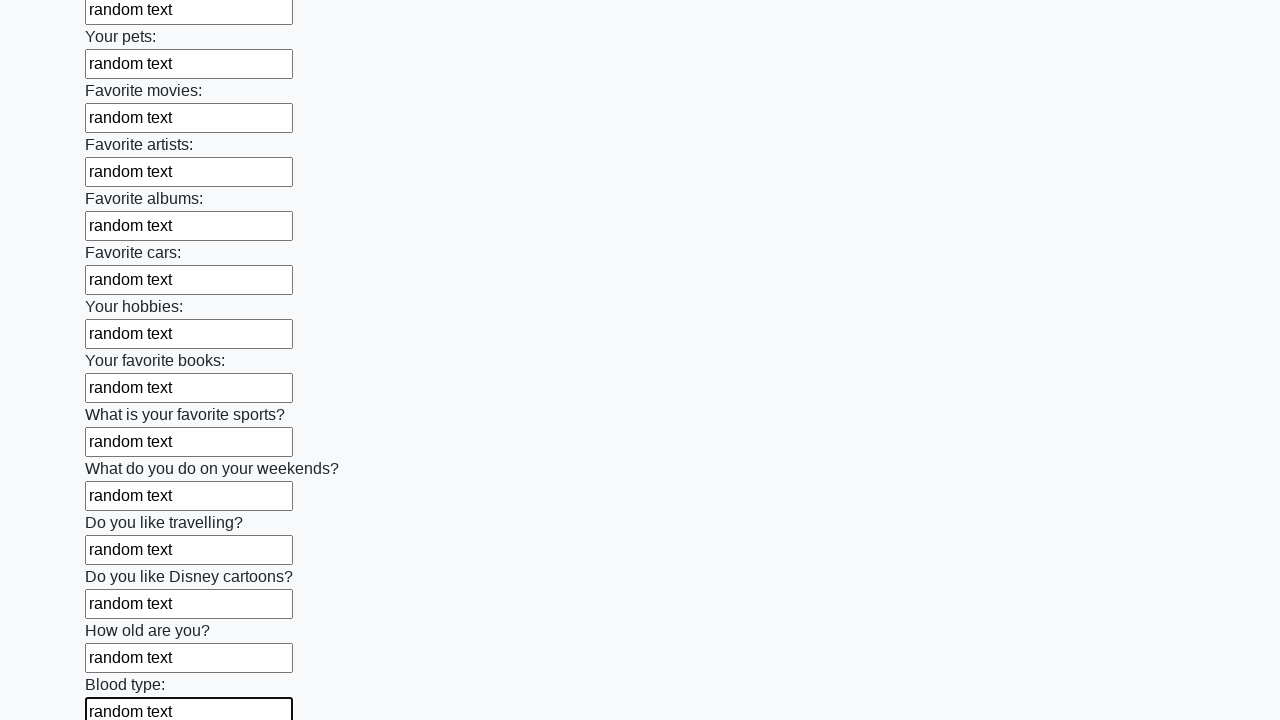

Filled input field with 'random text' on input >> nth=19
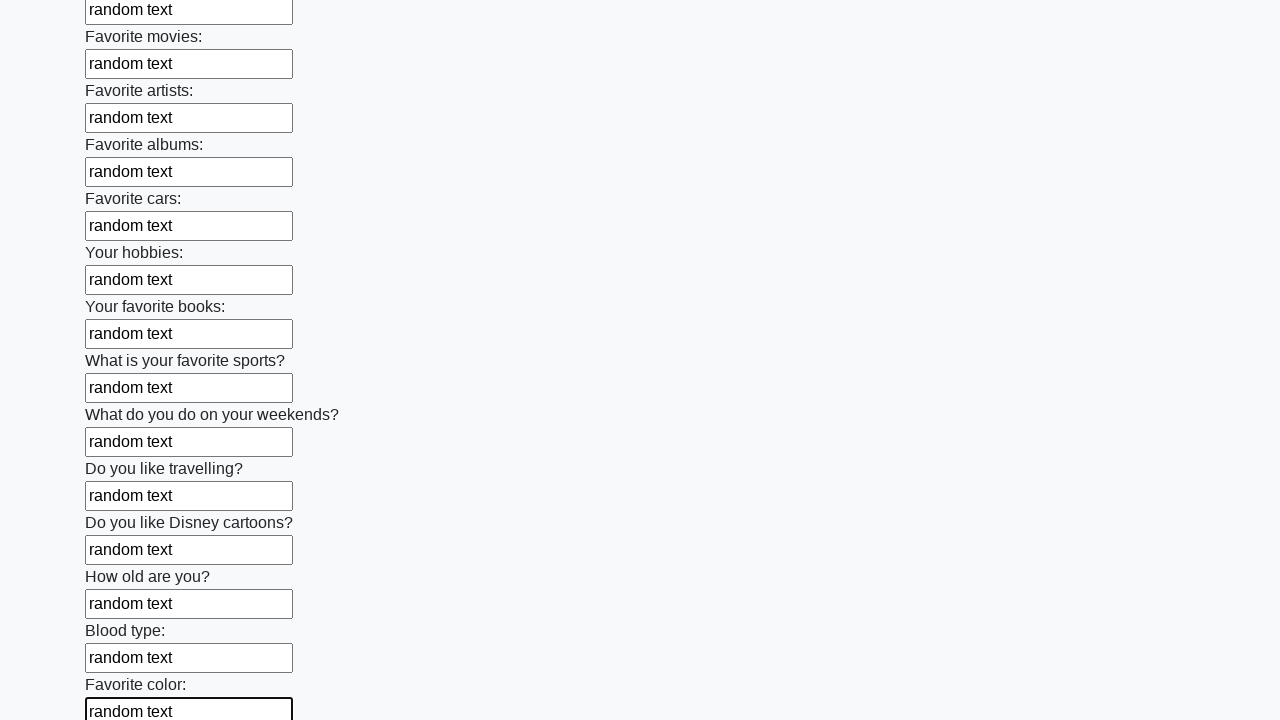

Filled input field with 'random text' on input >> nth=20
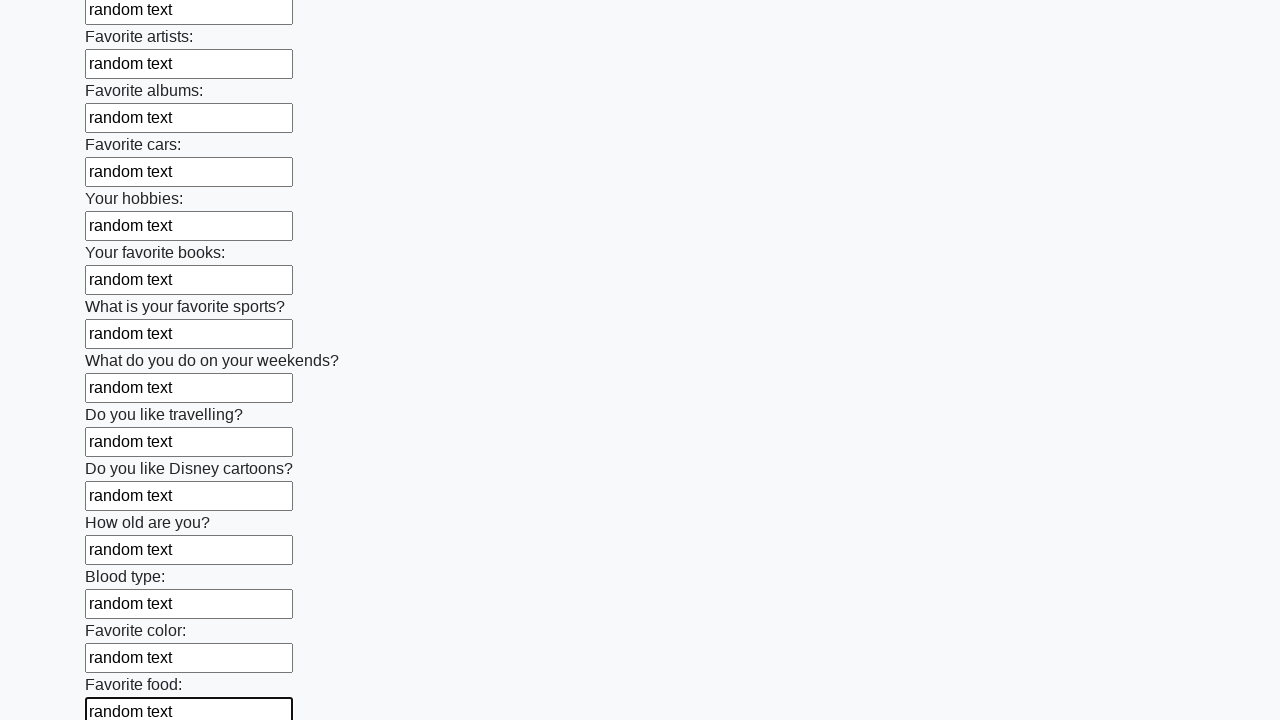

Filled input field with 'random text' on input >> nth=21
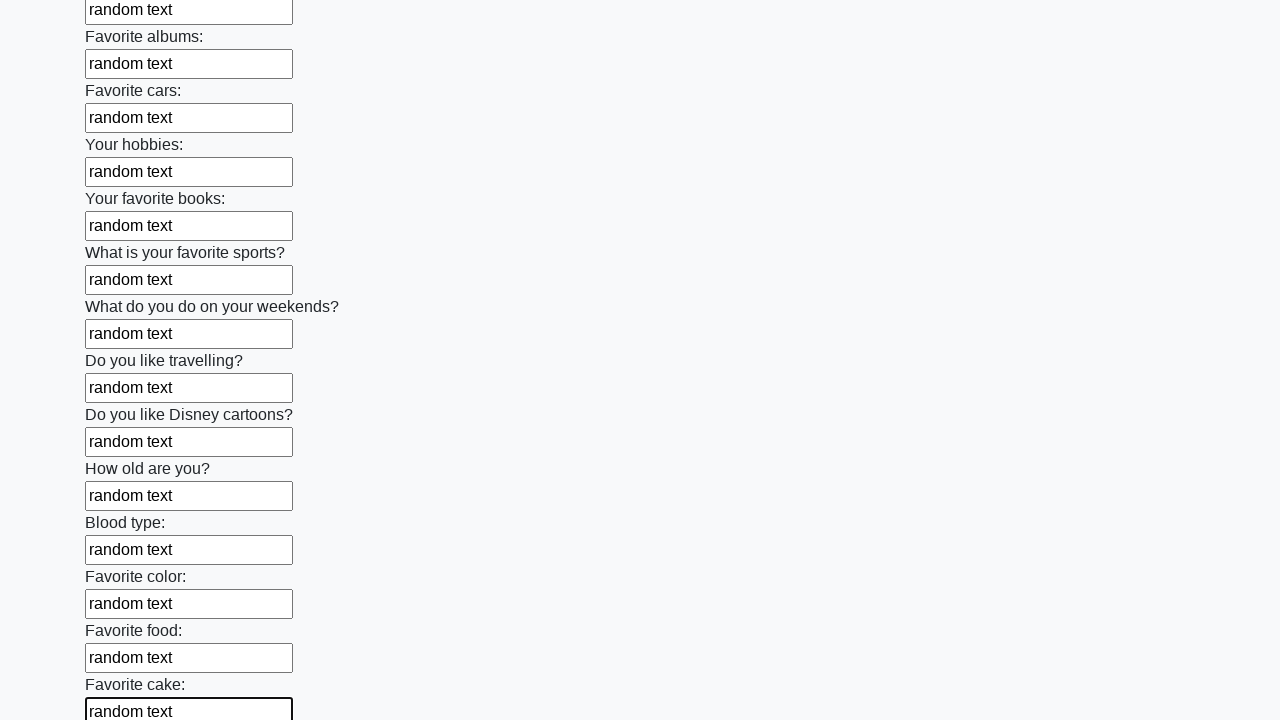

Filled input field with 'random text' on input >> nth=22
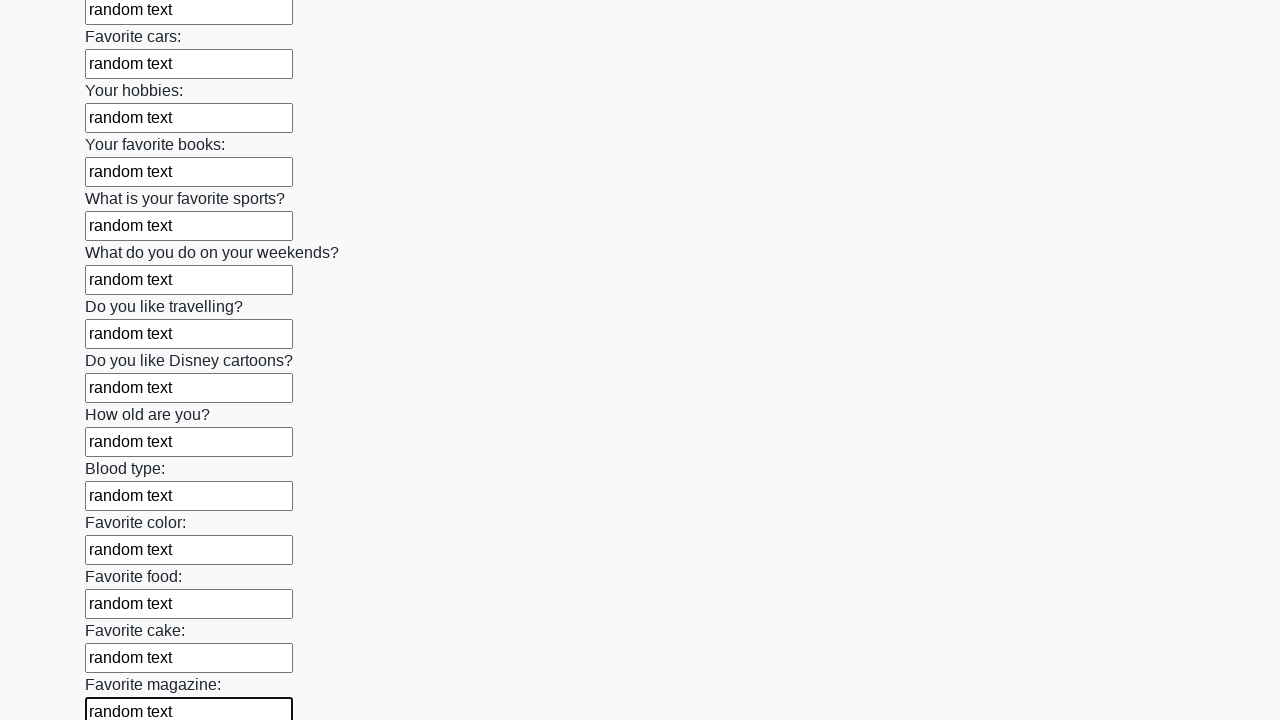

Filled input field with 'random text' on input >> nth=23
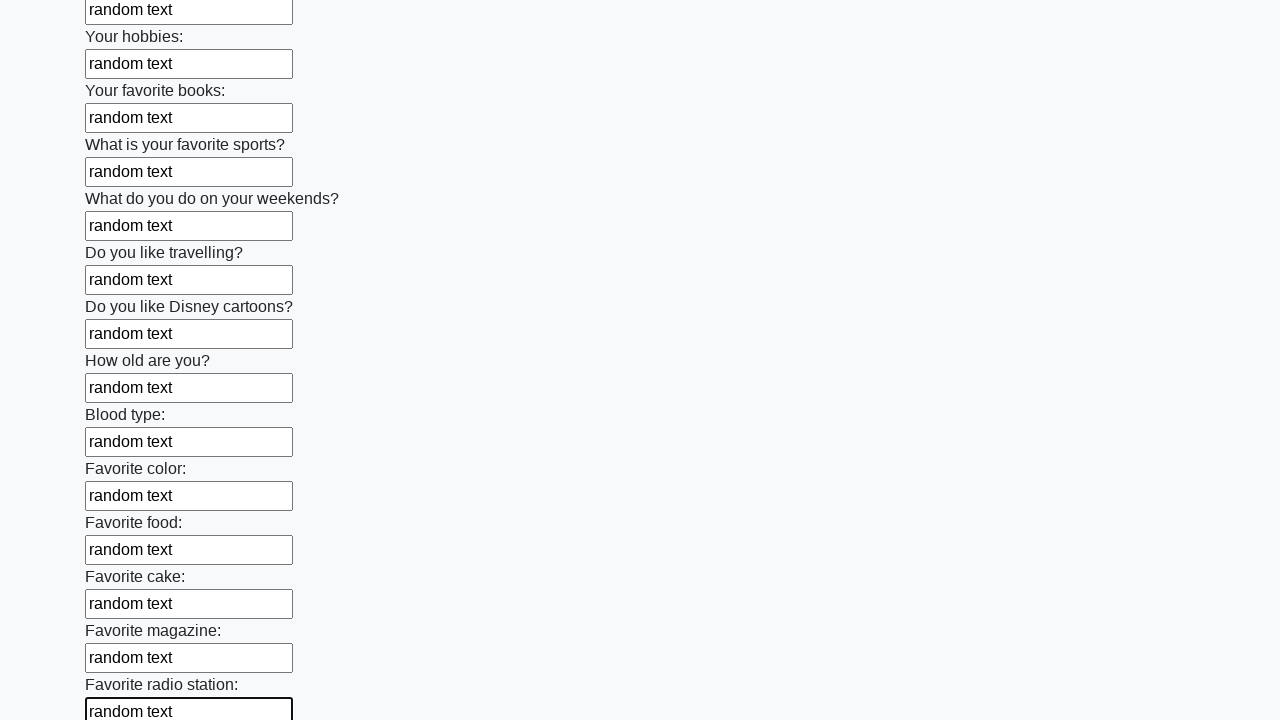

Filled input field with 'random text' on input >> nth=24
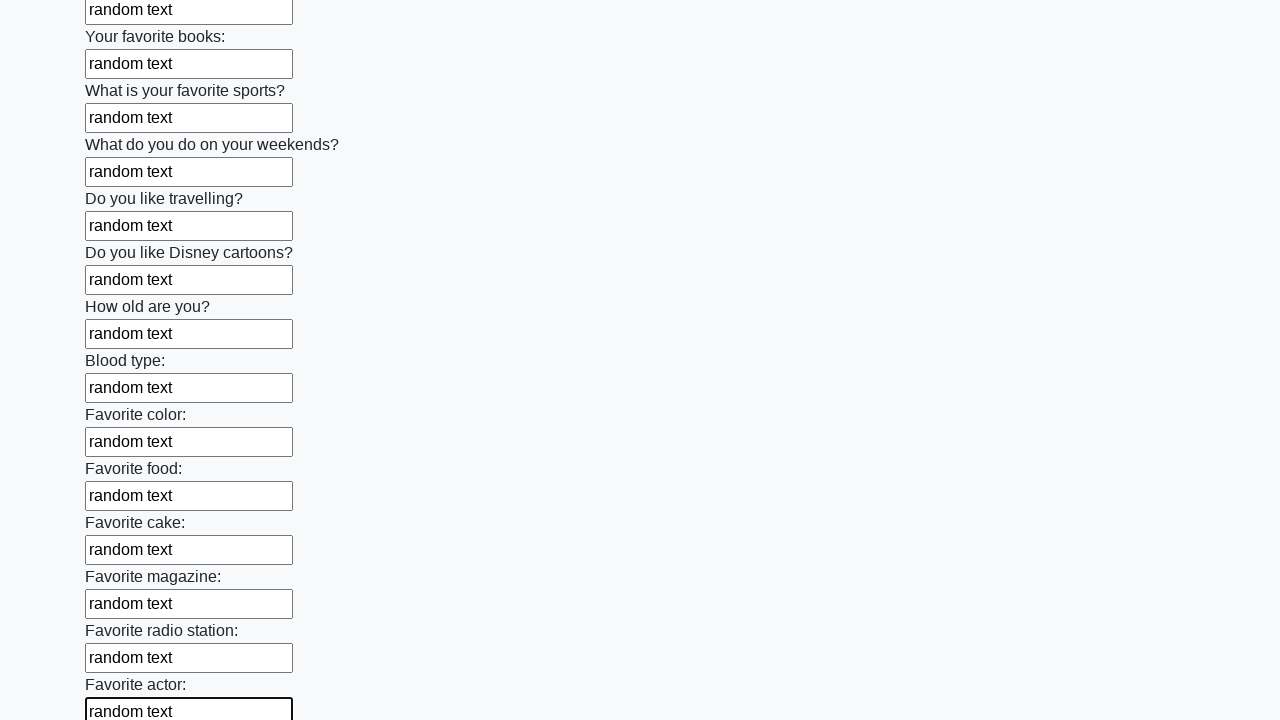

Filled input field with 'random text' on input >> nth=25
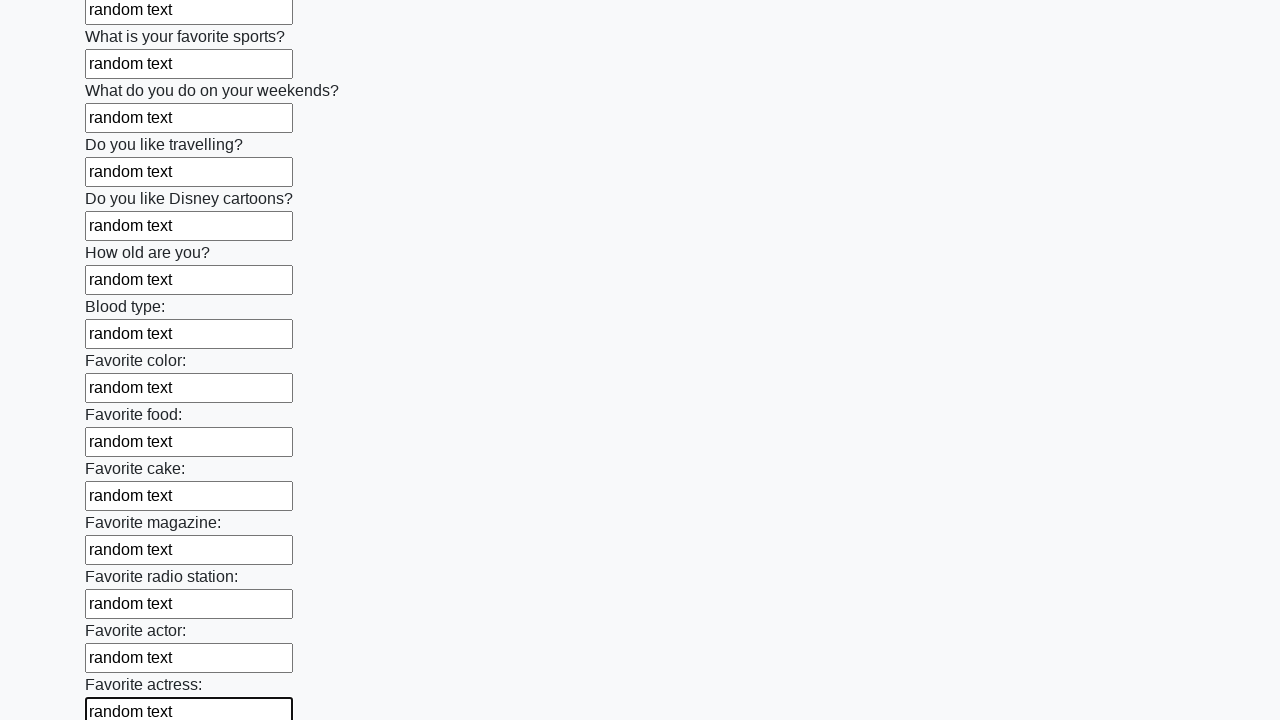

Filled input field with 'random text' on input >> nth=26
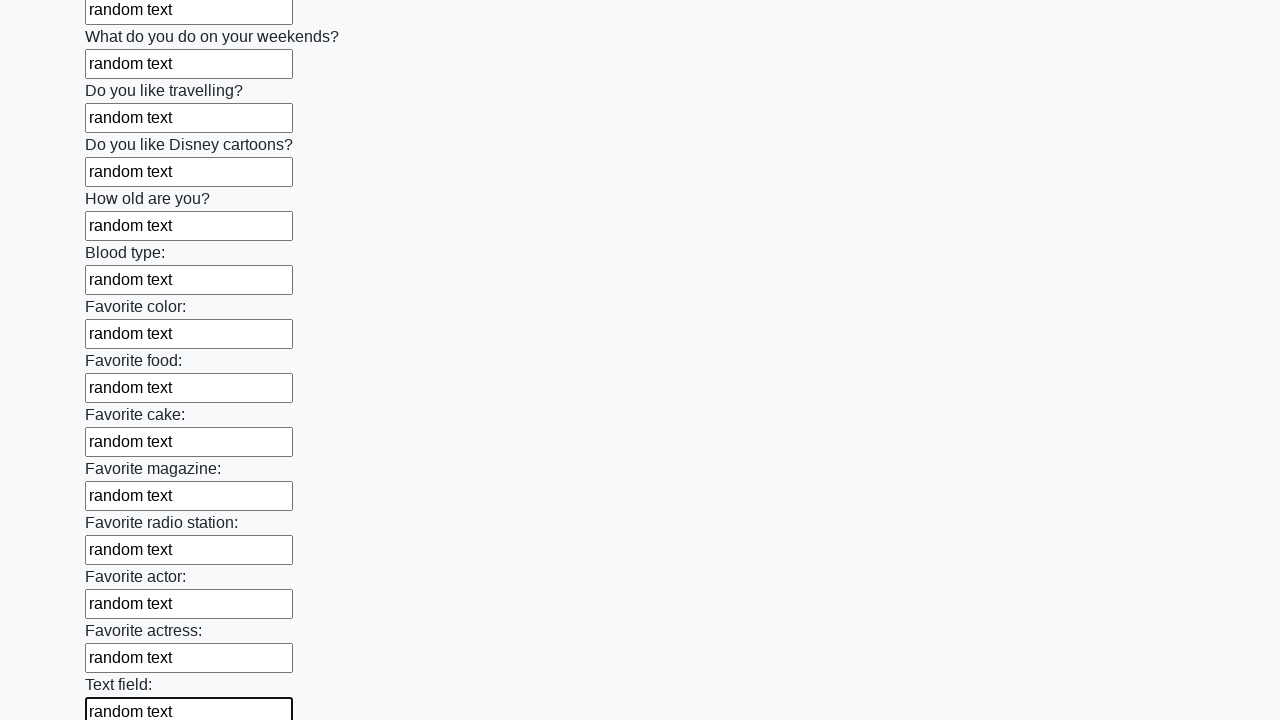

Filled input field with 'random text' on input >> nth=27
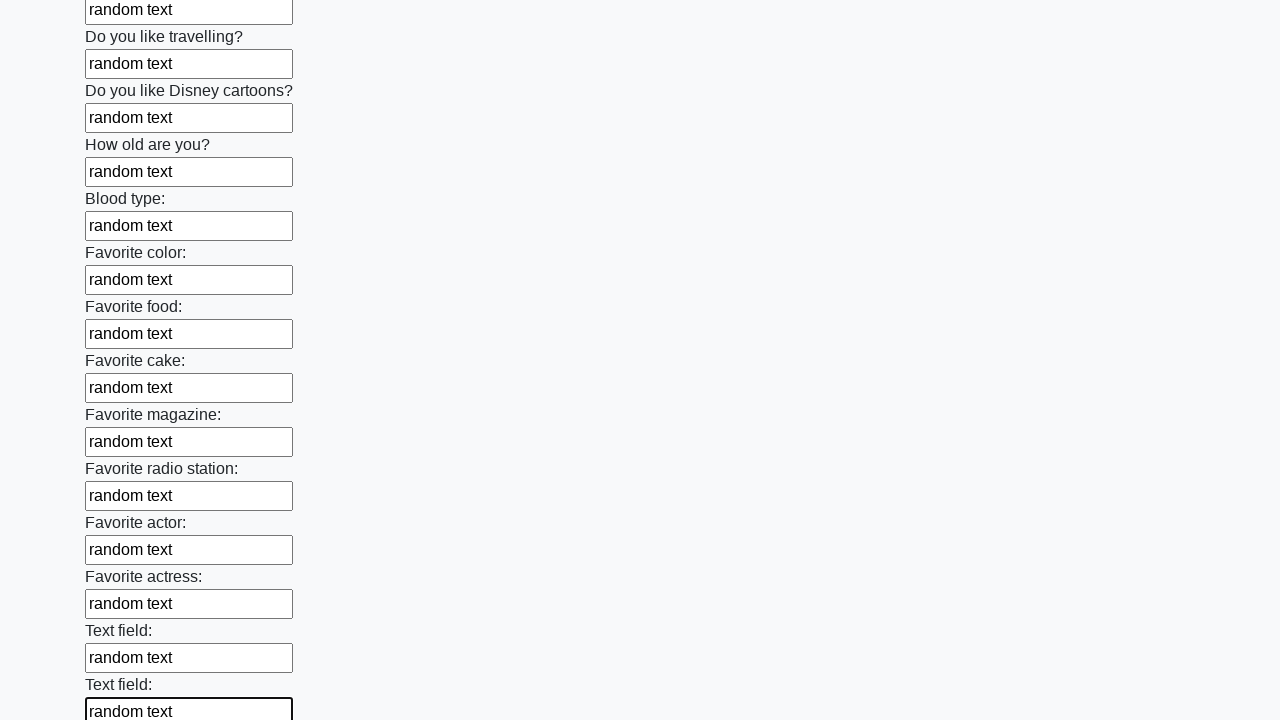

Filled input field with 'random text' on input >> nth=28
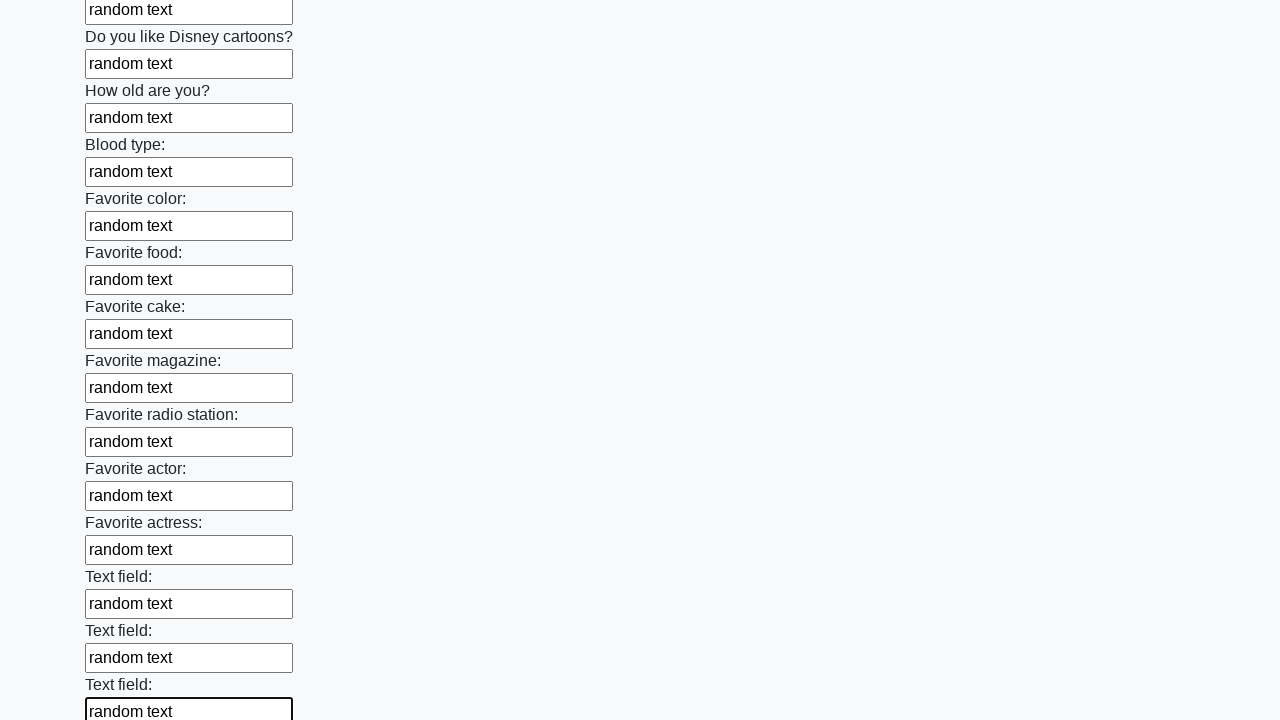

Filled input field with 'random text' on input >> nth=29
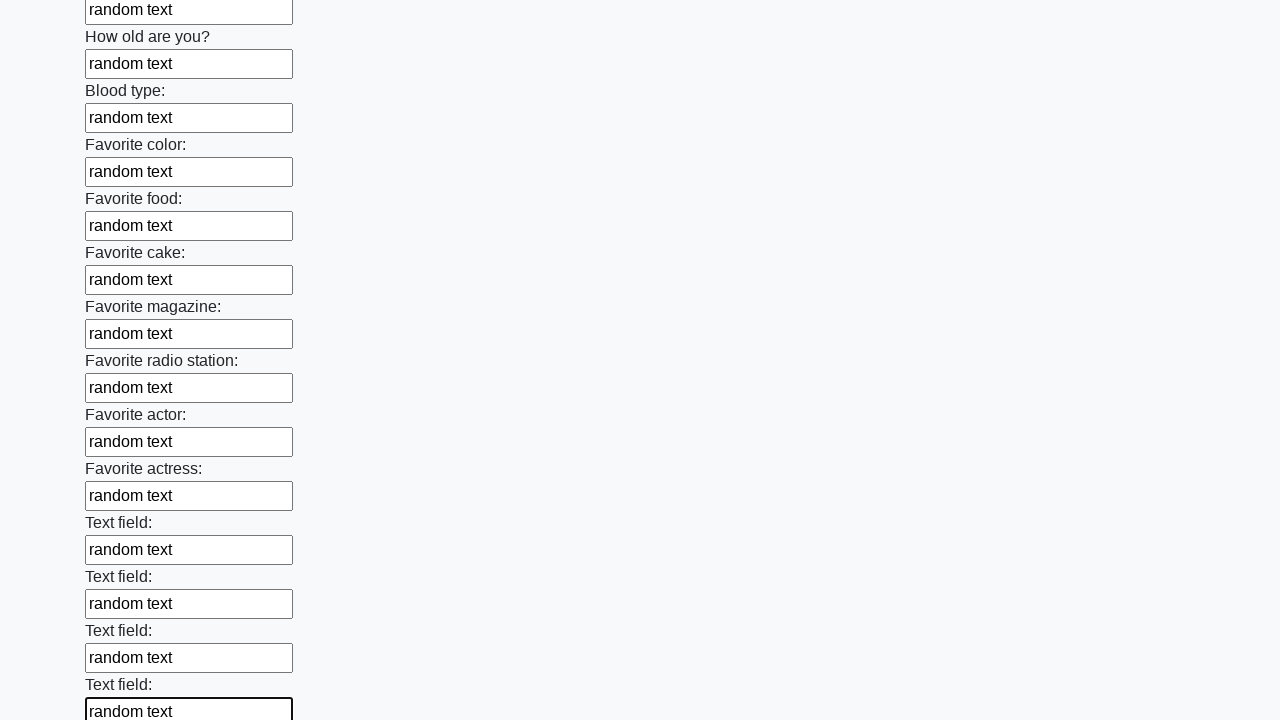

Filled input field with 'random text' on input >> nth=30
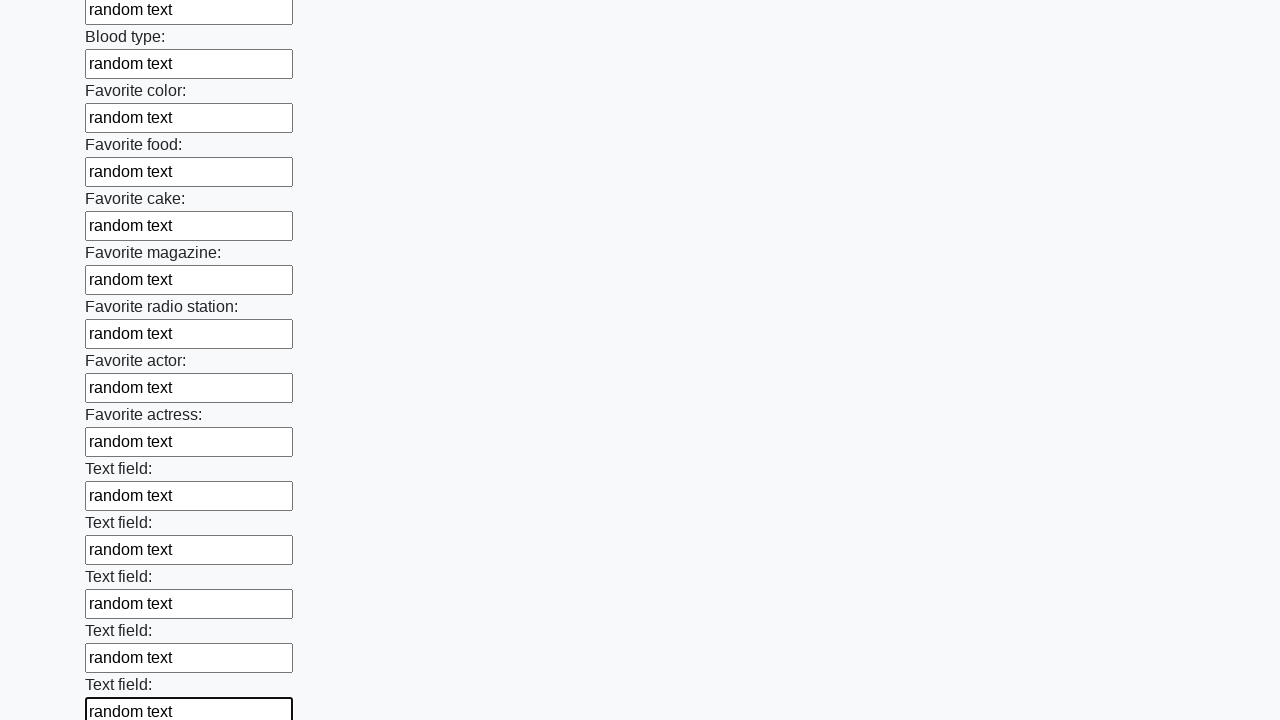

Filled input field with 'random text' on input >> nth=31
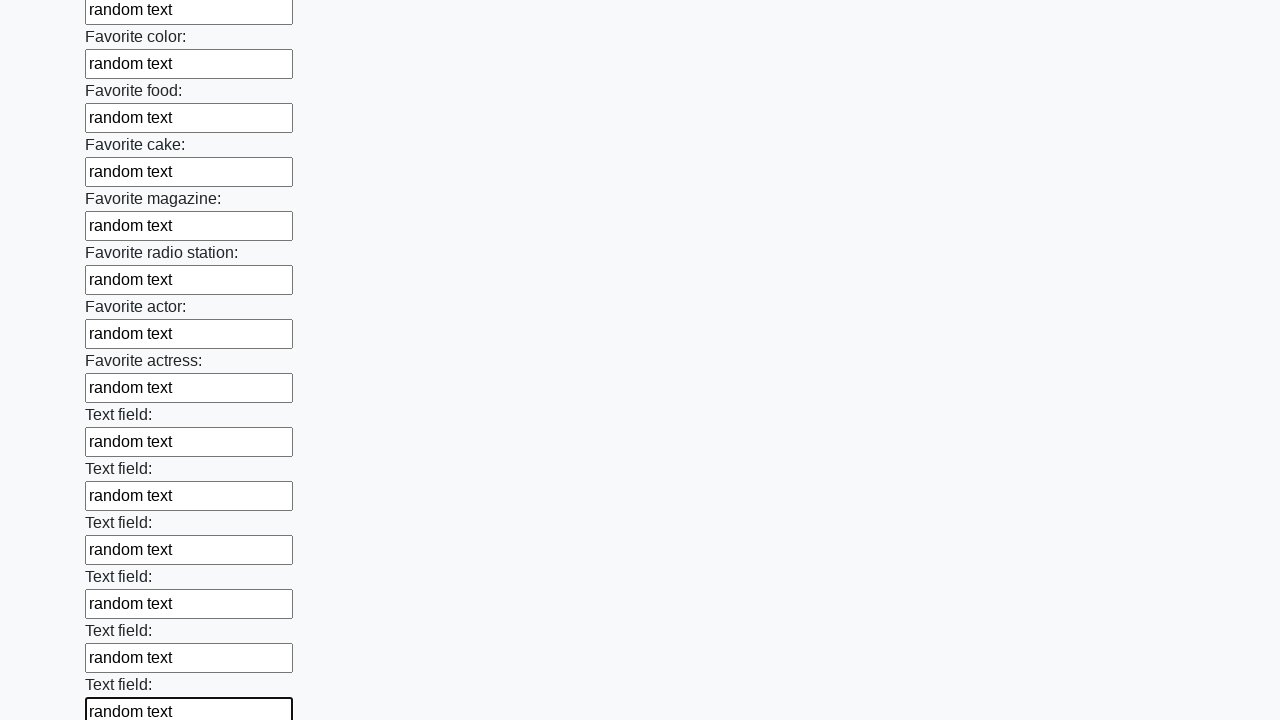

Filled input field with 'random text' on input >> nth=32
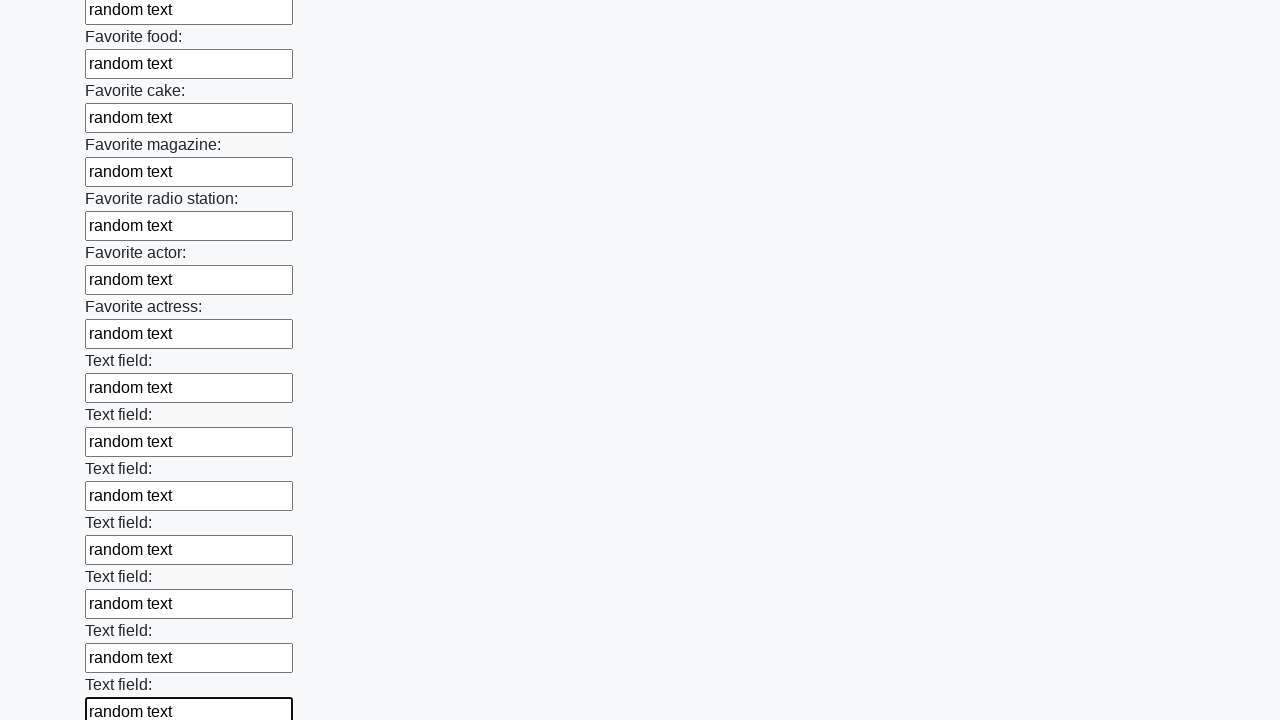

Filled input field with 'random text' on input >> nth=33
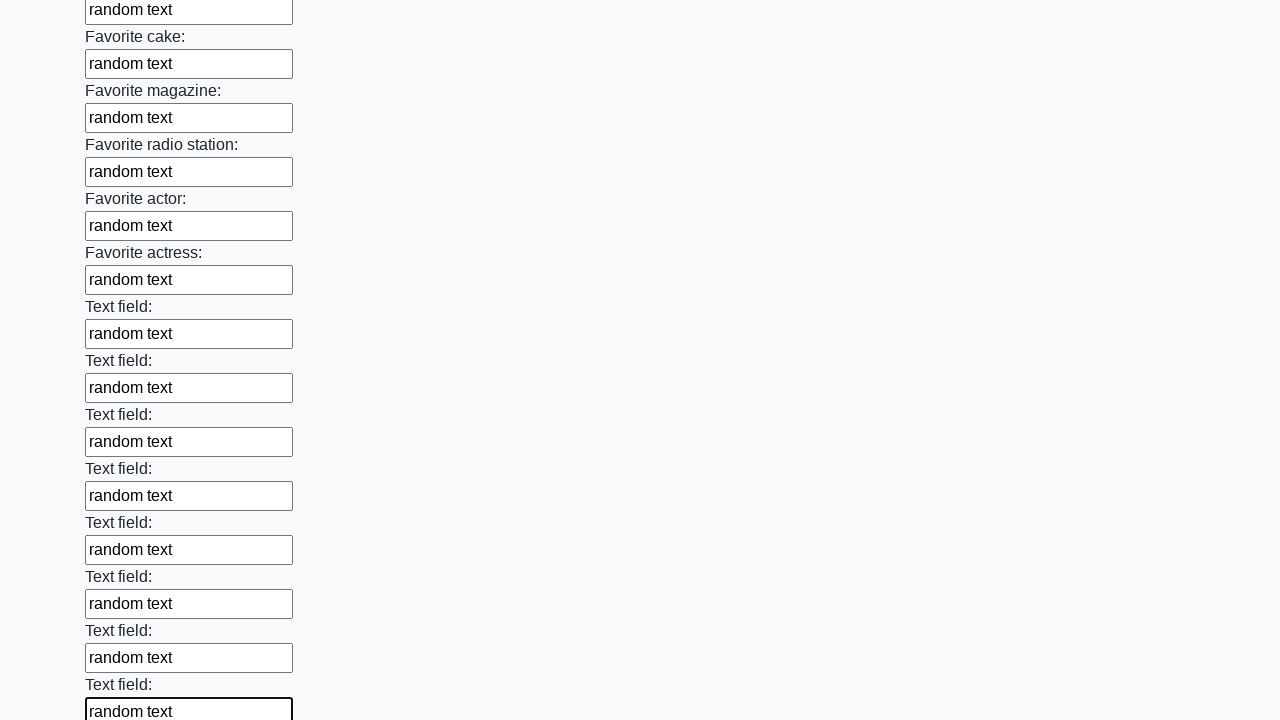

Filled input field with 'random text' on input >> nth=34
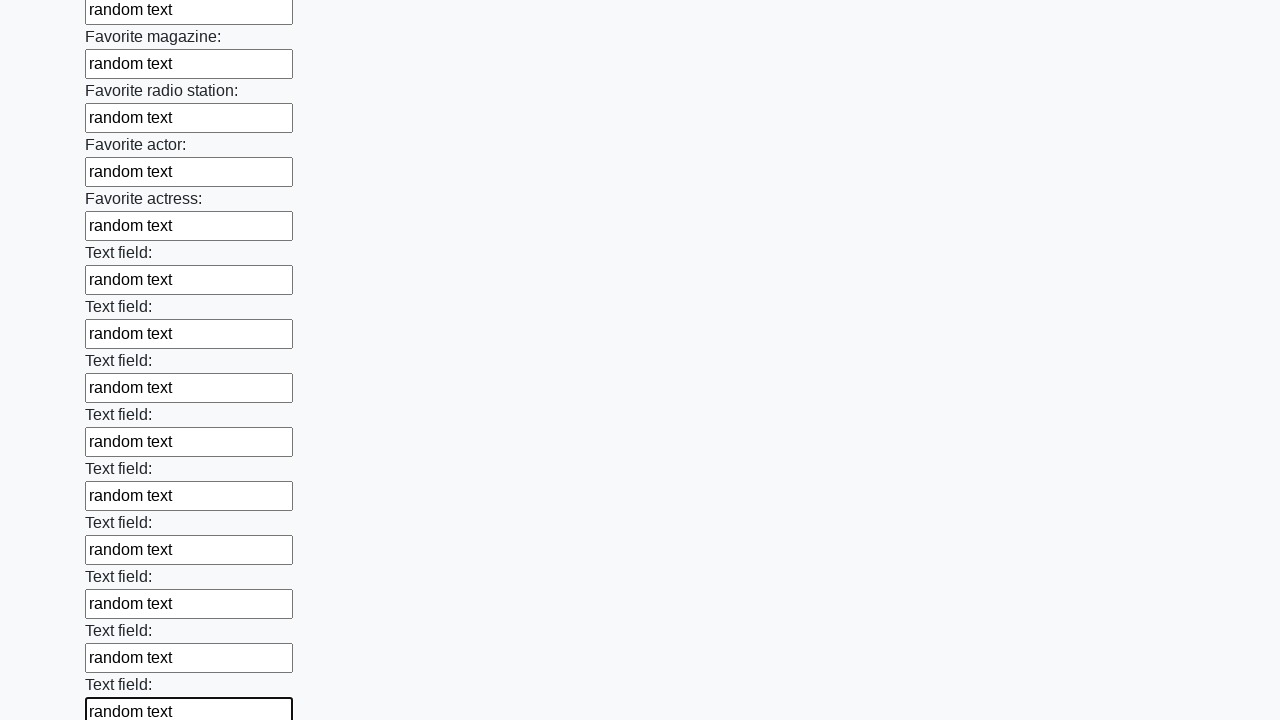

Filled input field with 'random text' on input >> nth=35
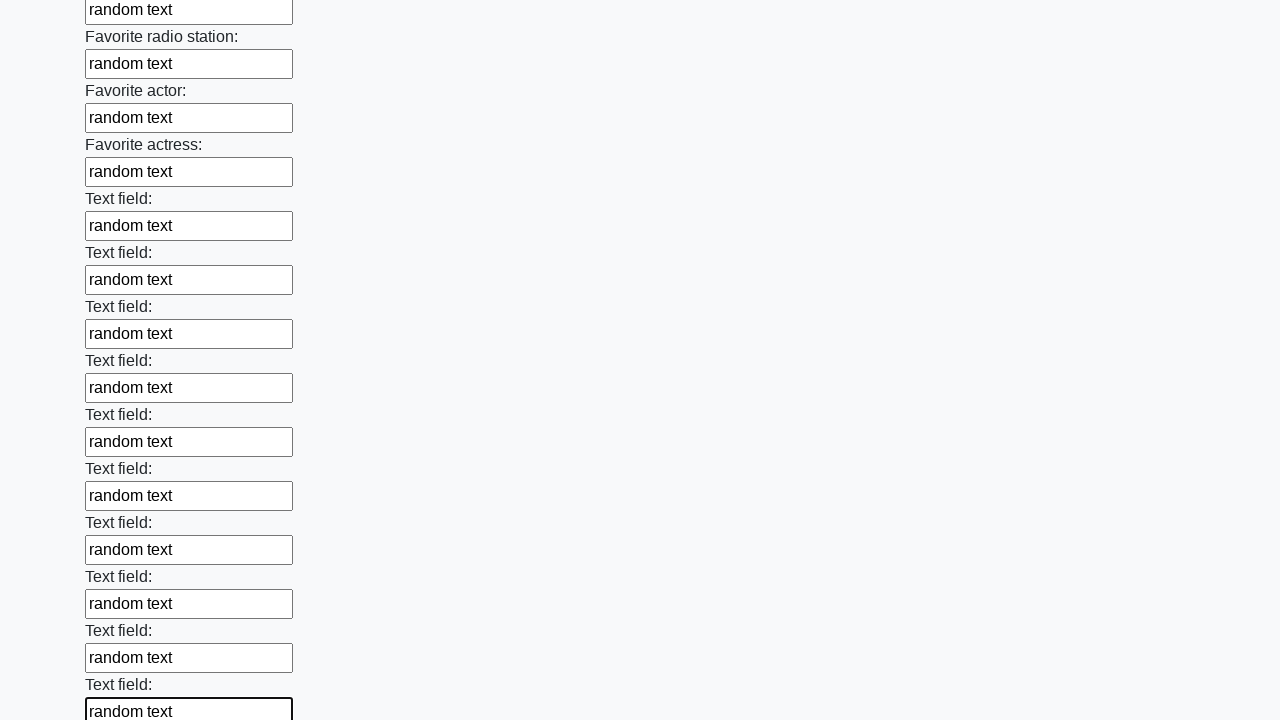

Filled input field with 'random text' on input >> nth=36
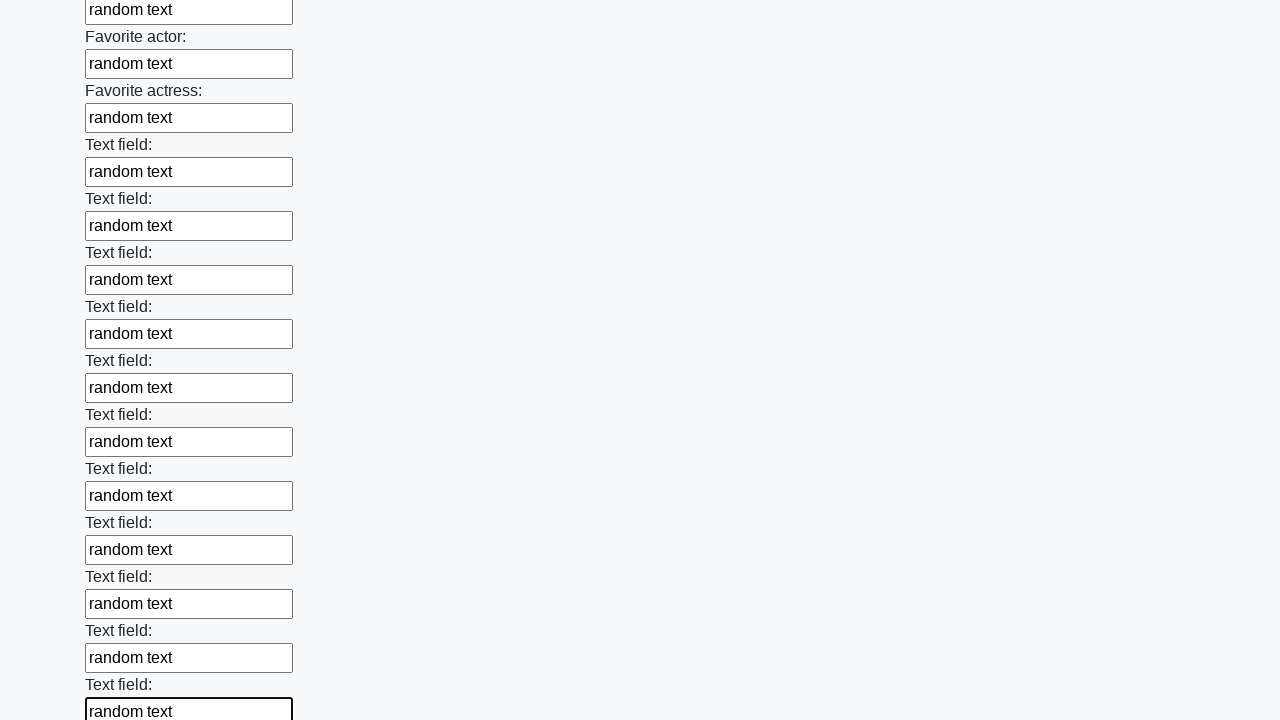

Filled input field with 'random text' on input >> nth=37
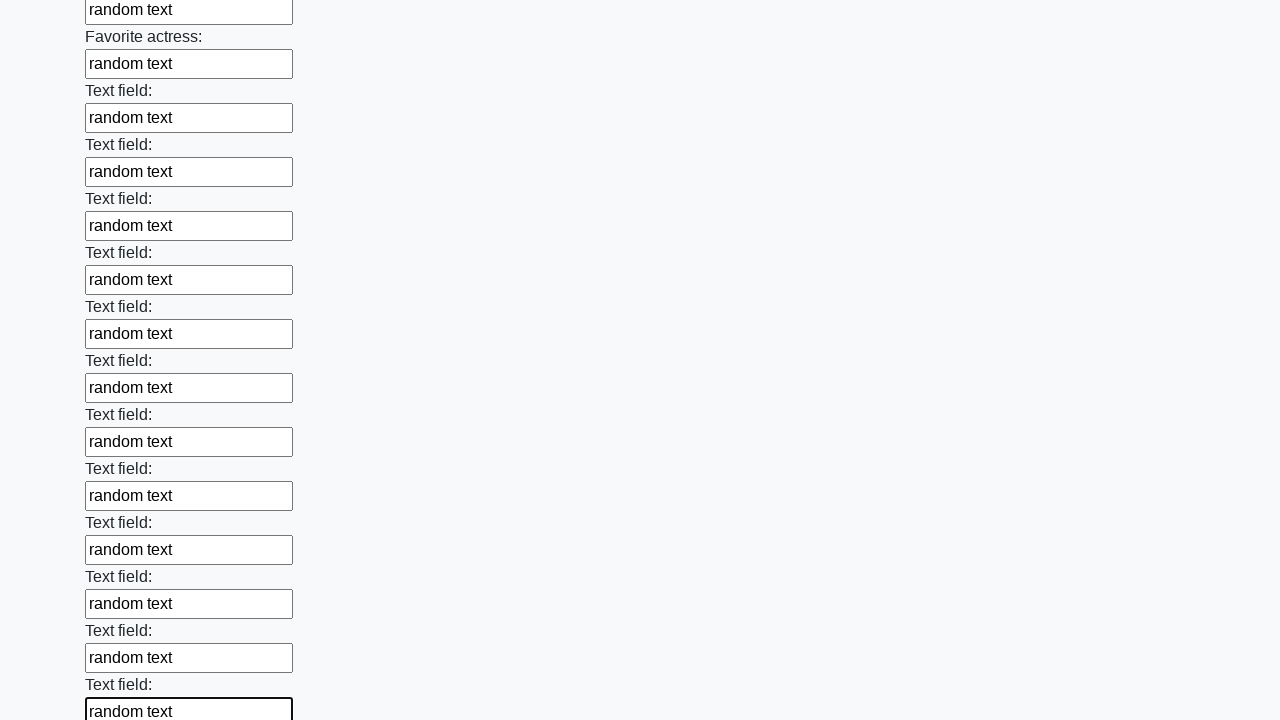

Filled input field with 'random text' on input >> nth=38
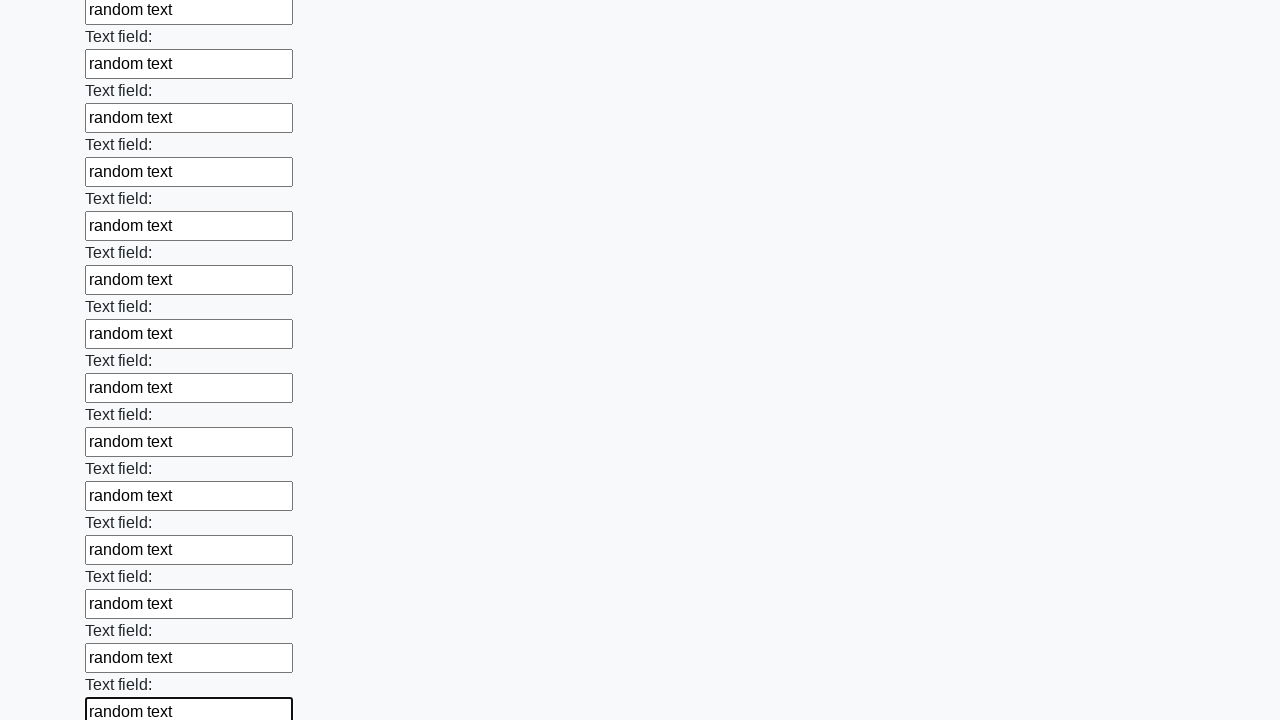

Filled input field with 'random text' on input >> nth=39
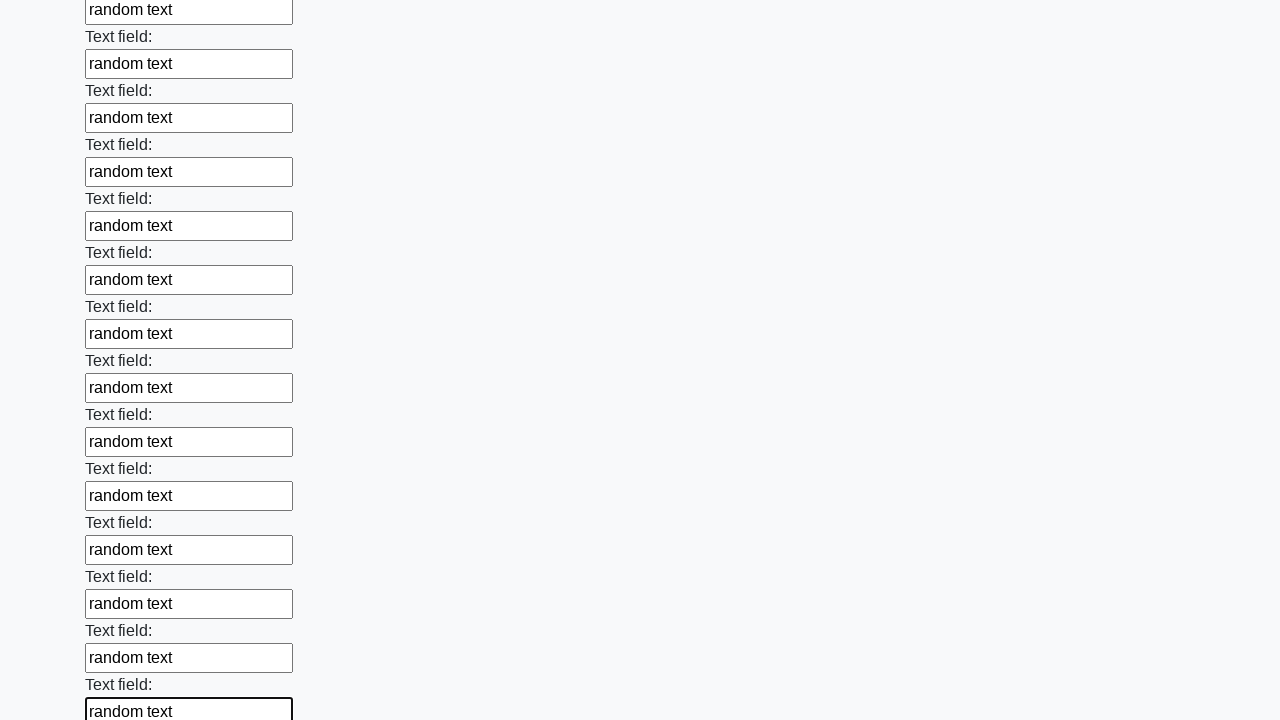

Filled input field with 'random text' on input >> nth=40
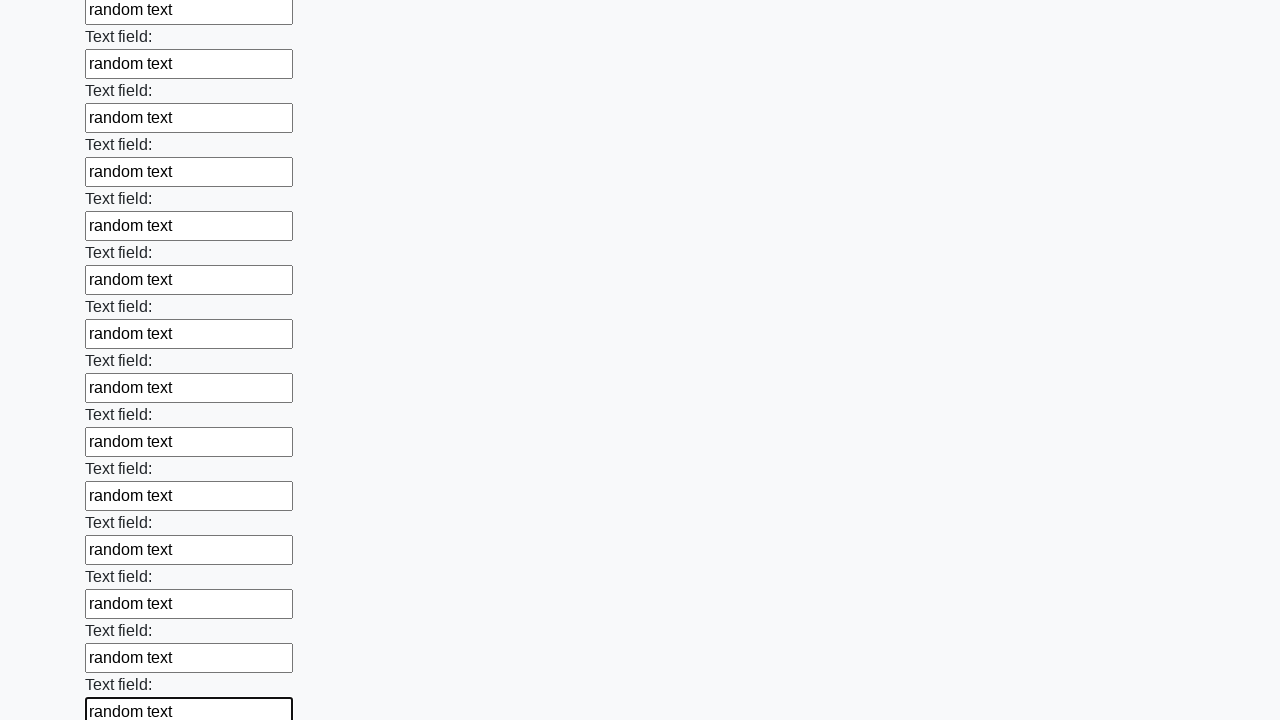

Filled input field with 'random text' on input >> nth=41
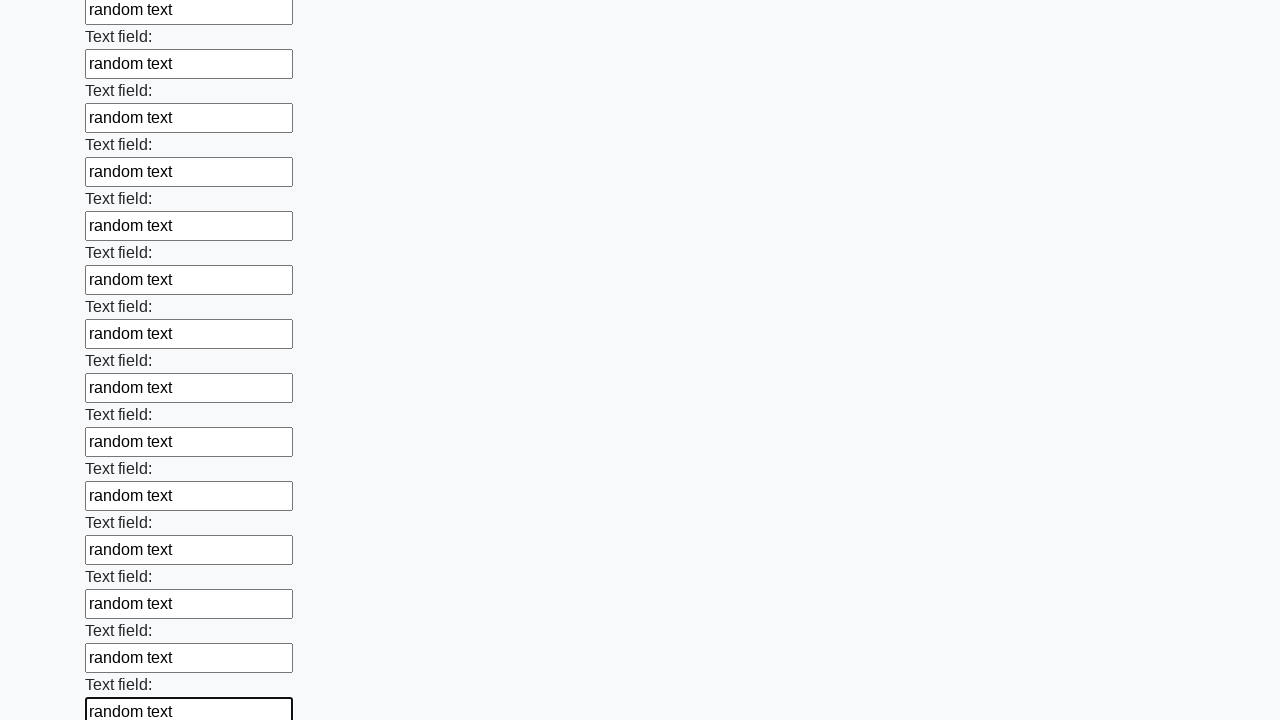

Filled input field with 'random text' on input >> nth=42
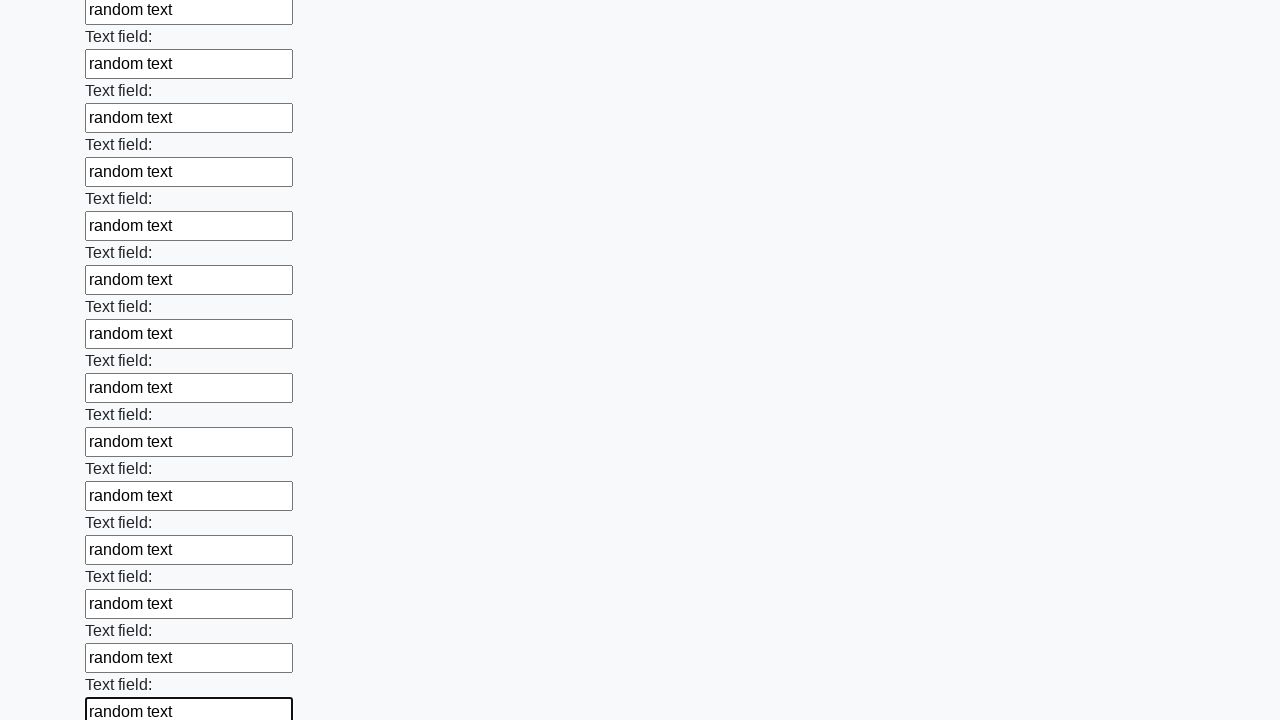

Filled input field with 'random text' on input >> nth=43
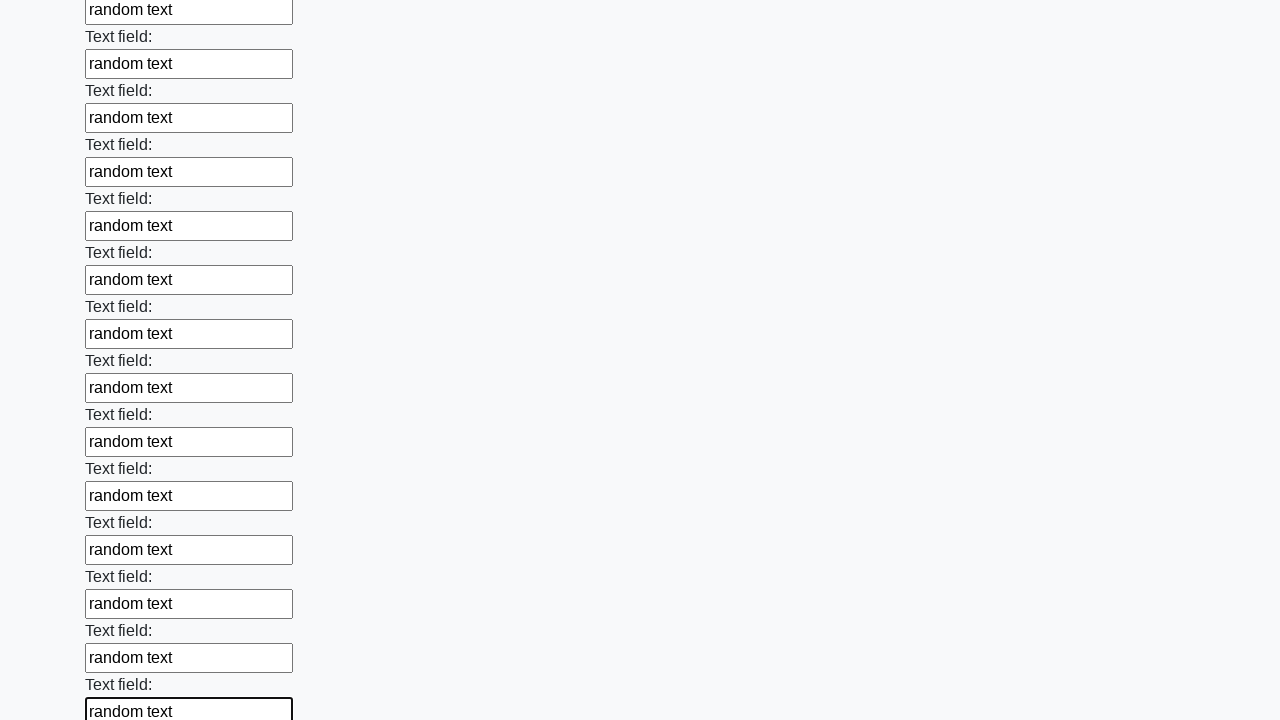

Filled input field with 'random text' on input >> nth=44
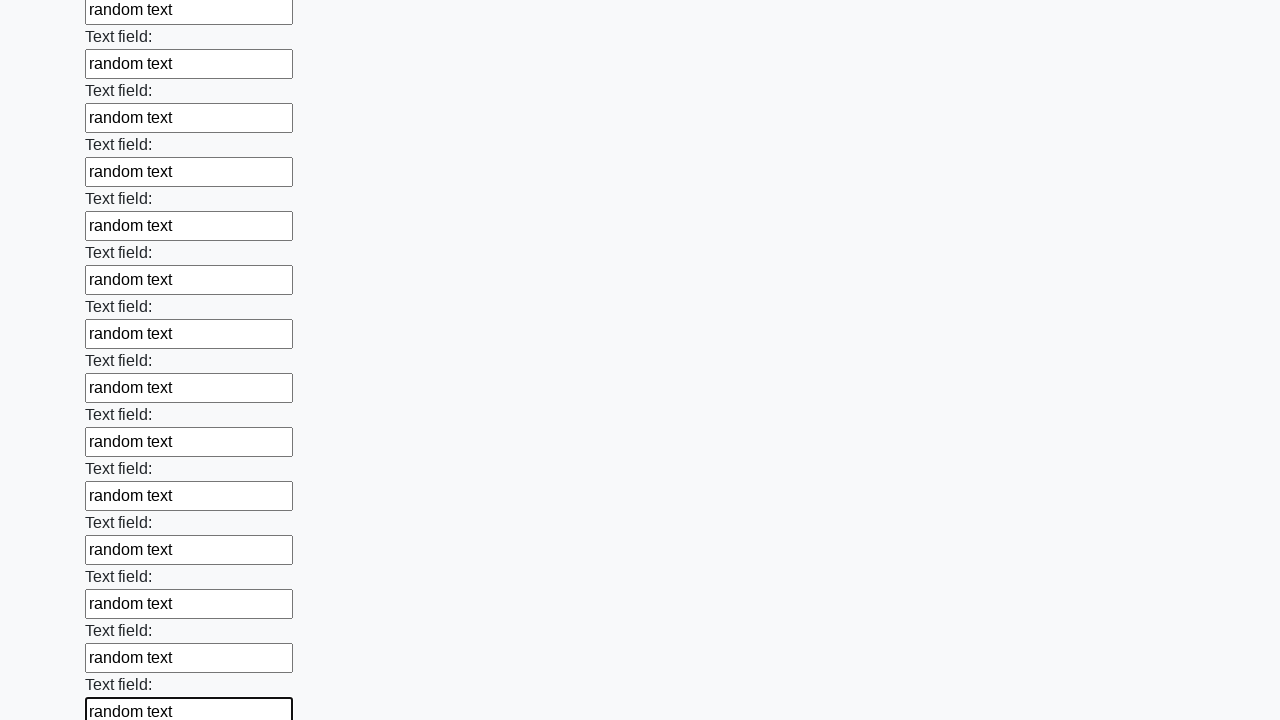

Filled input field with 'random text' on input >> nth=45
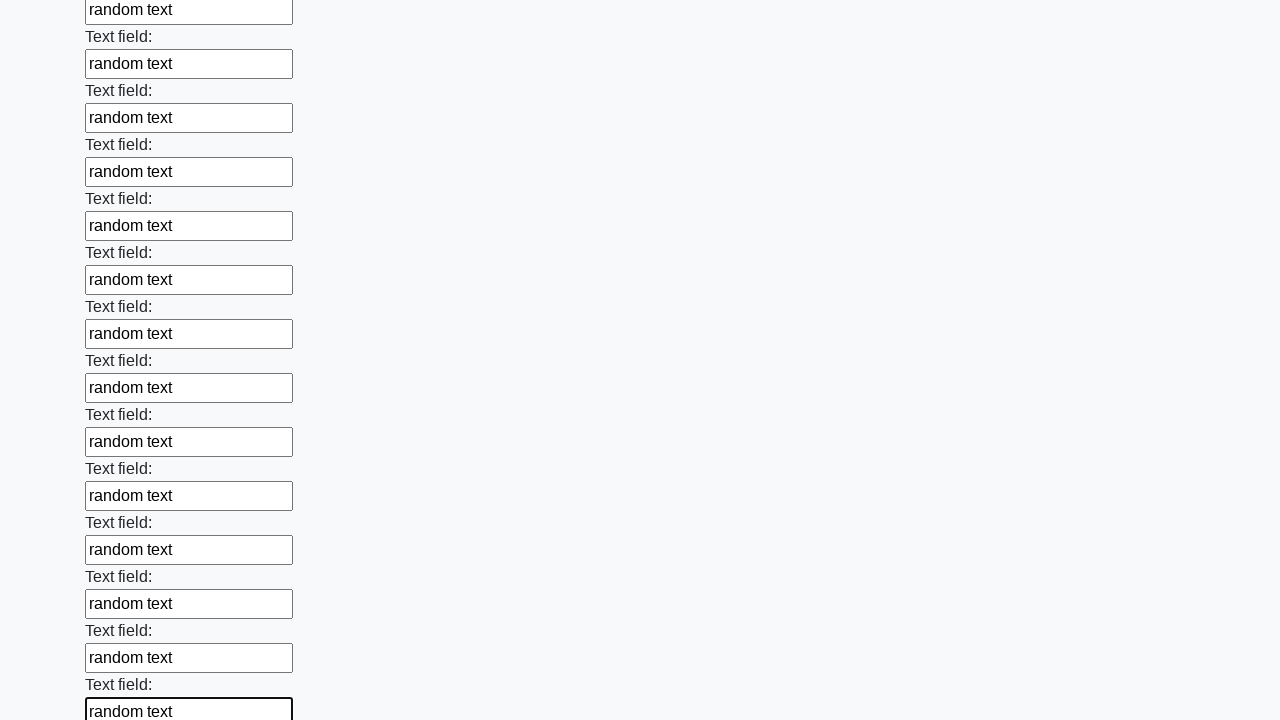

Filled input field with 'random text' on input >> nth=46
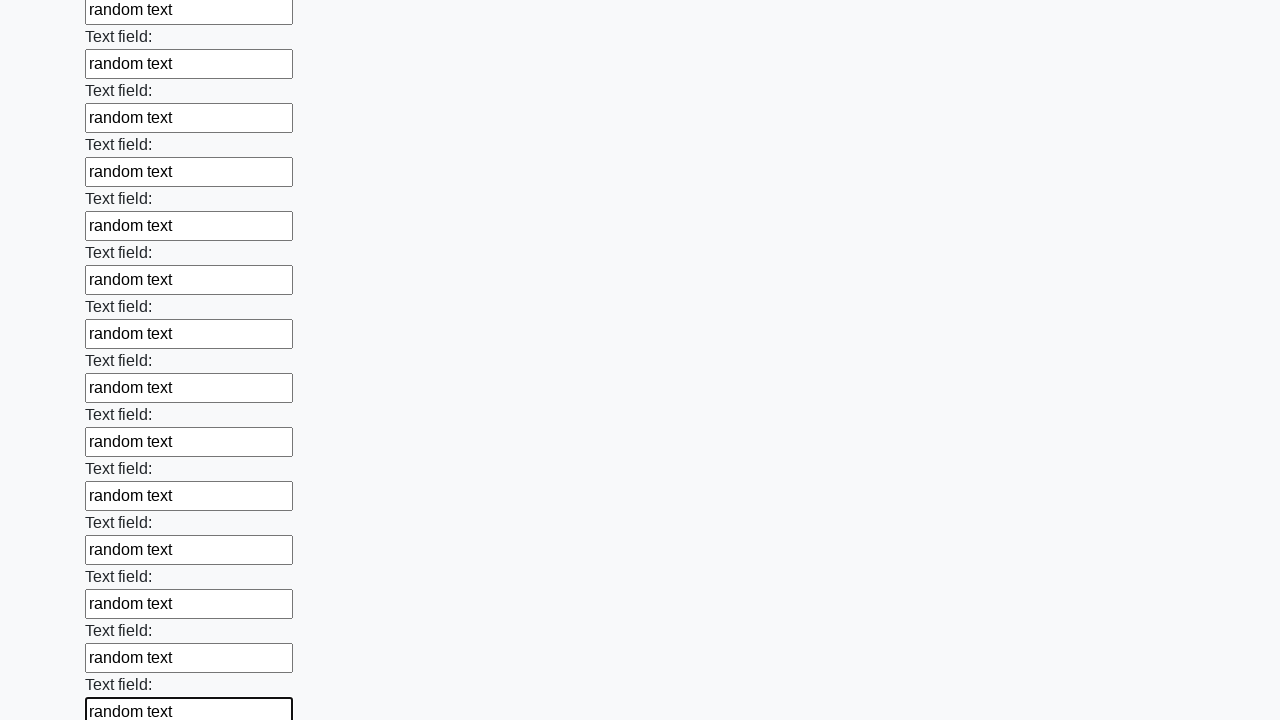

Filled input field with 'random text' on input >> nth=47
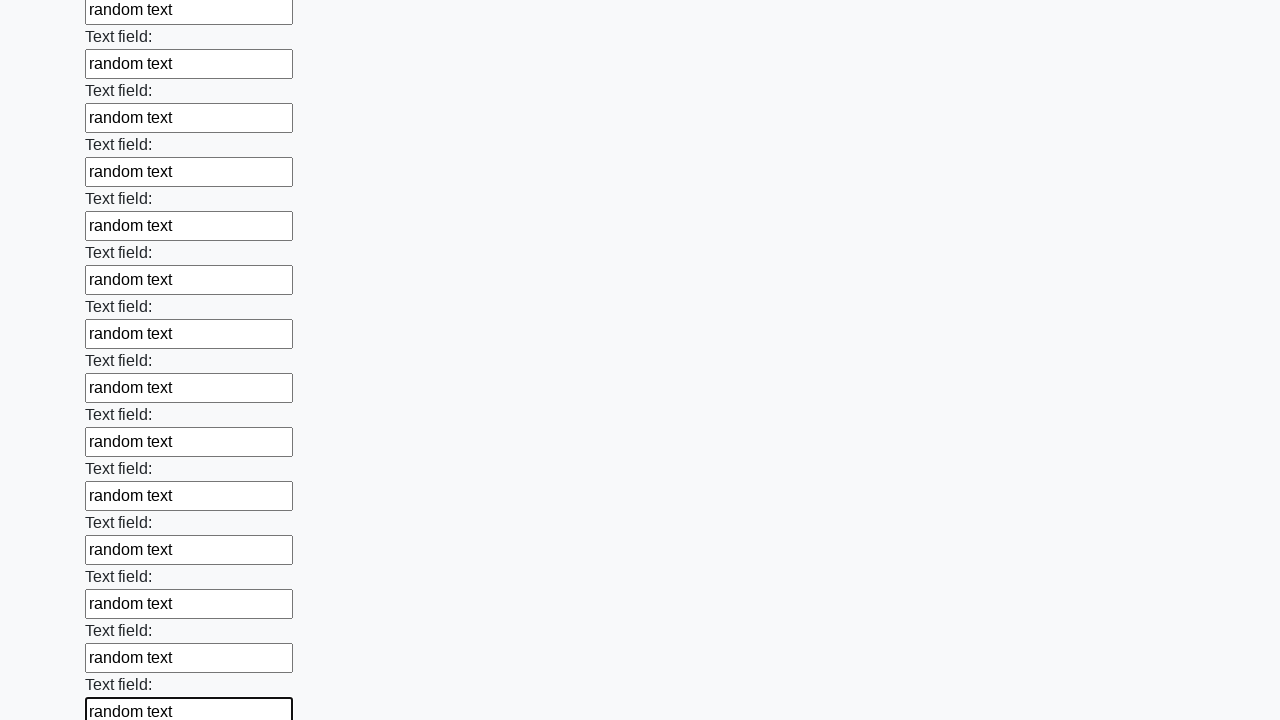

Filled input field with 'random text' on input >> nth=48
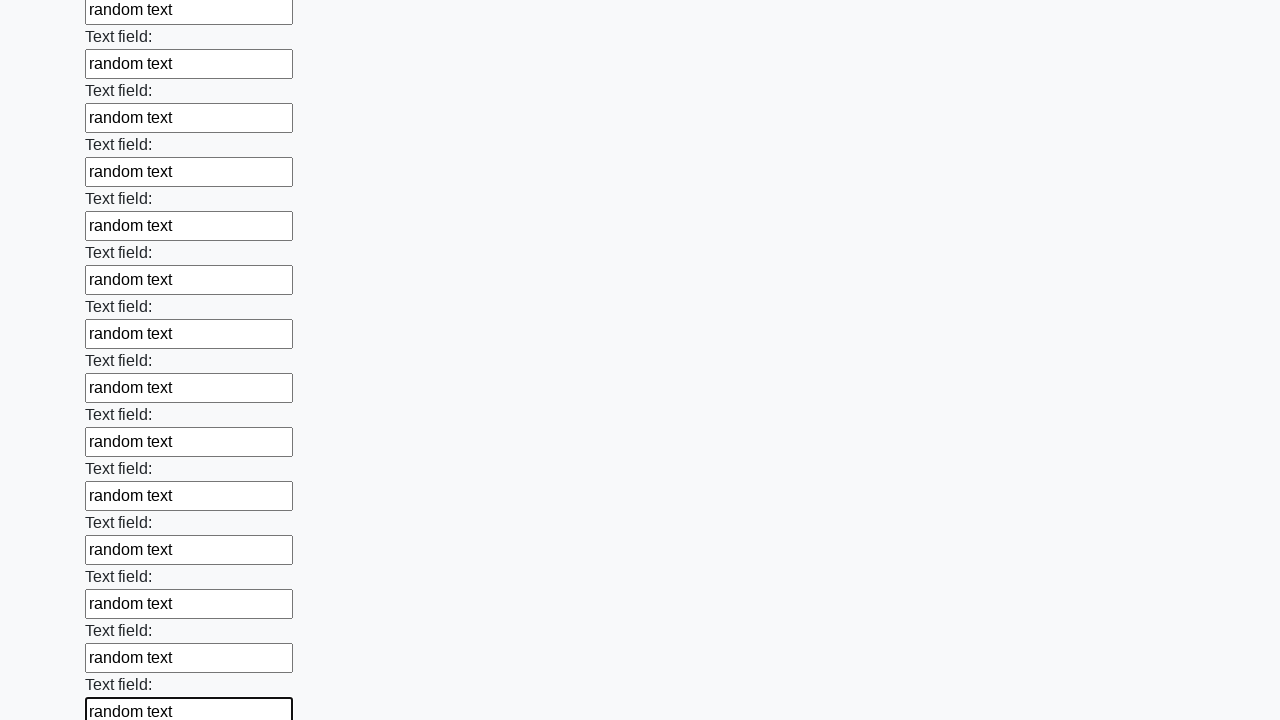

Filled input field with 'random text' on input >> nth=49
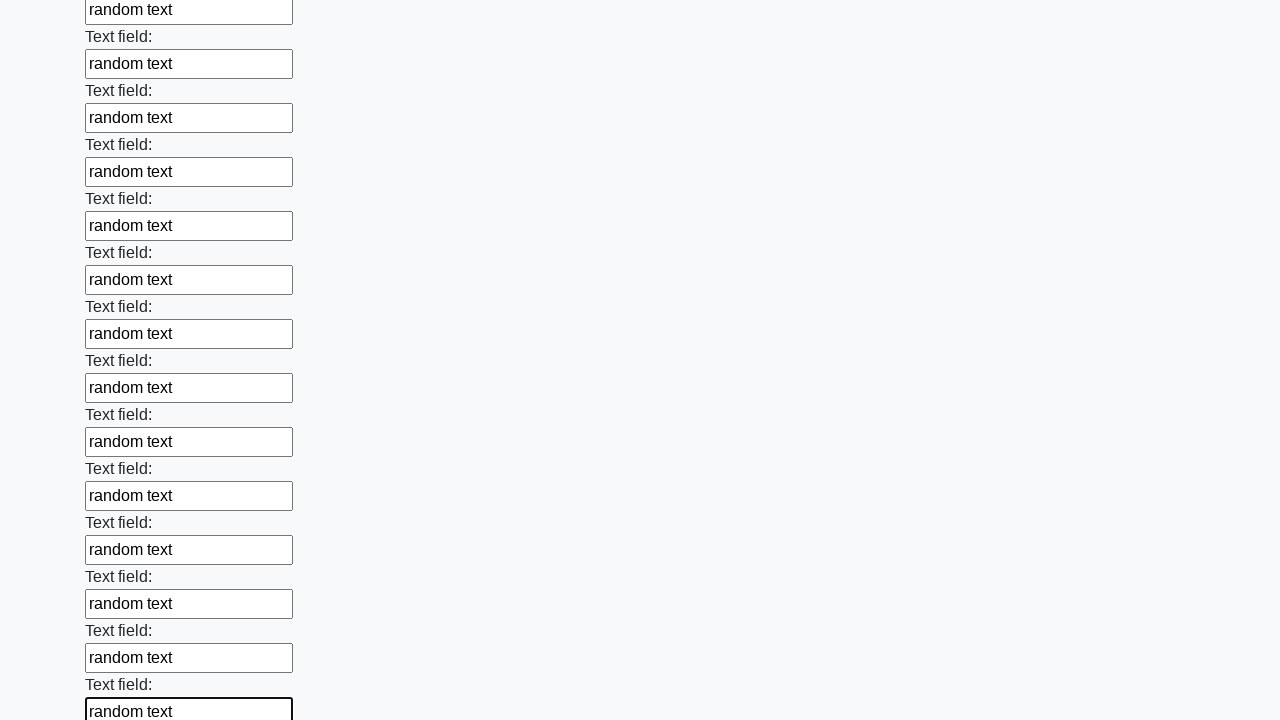

Filled input field with 'random text' on input >> nth=50
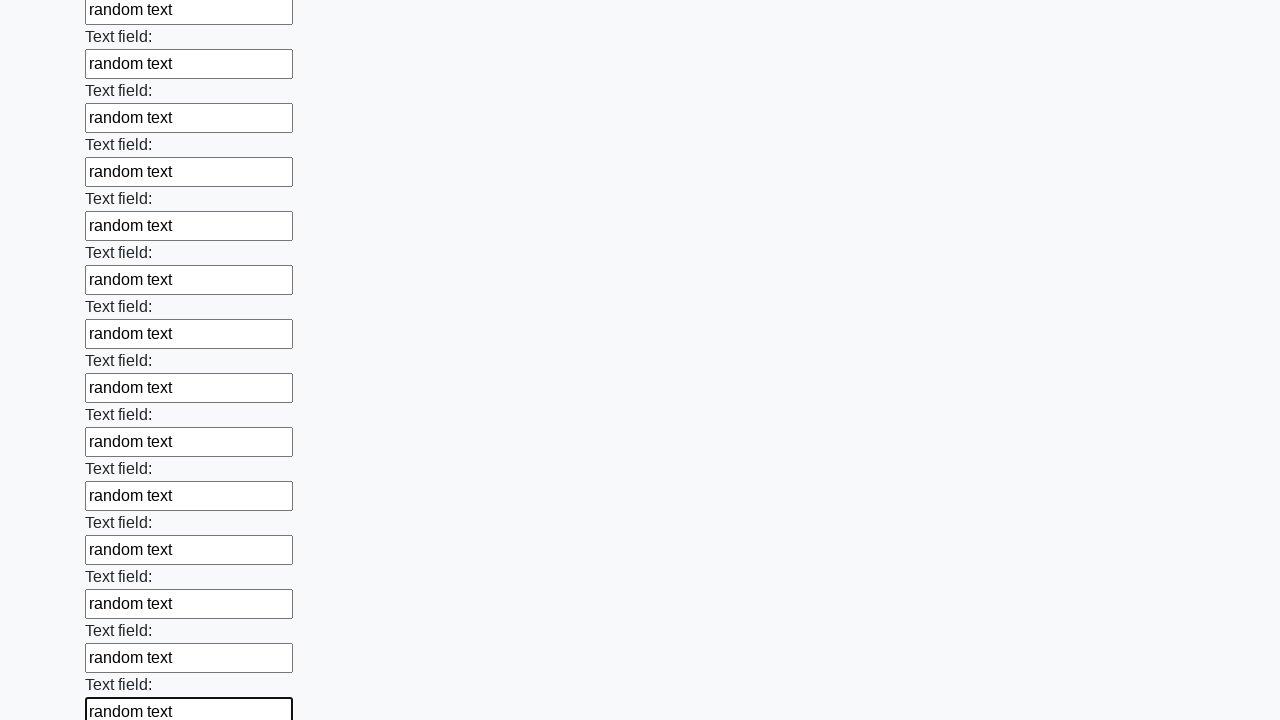

Filled input field with 'random text' on input >> nth=51
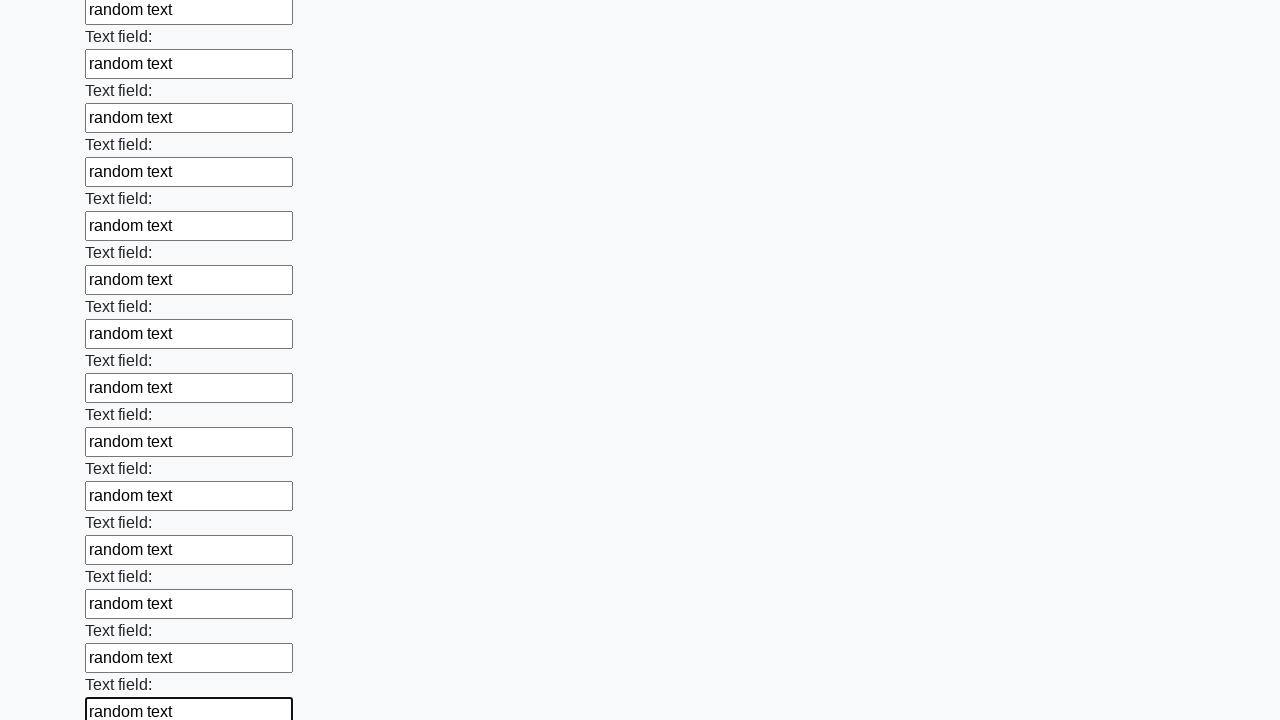

Filled input field with 'random text' on input >> nth=52
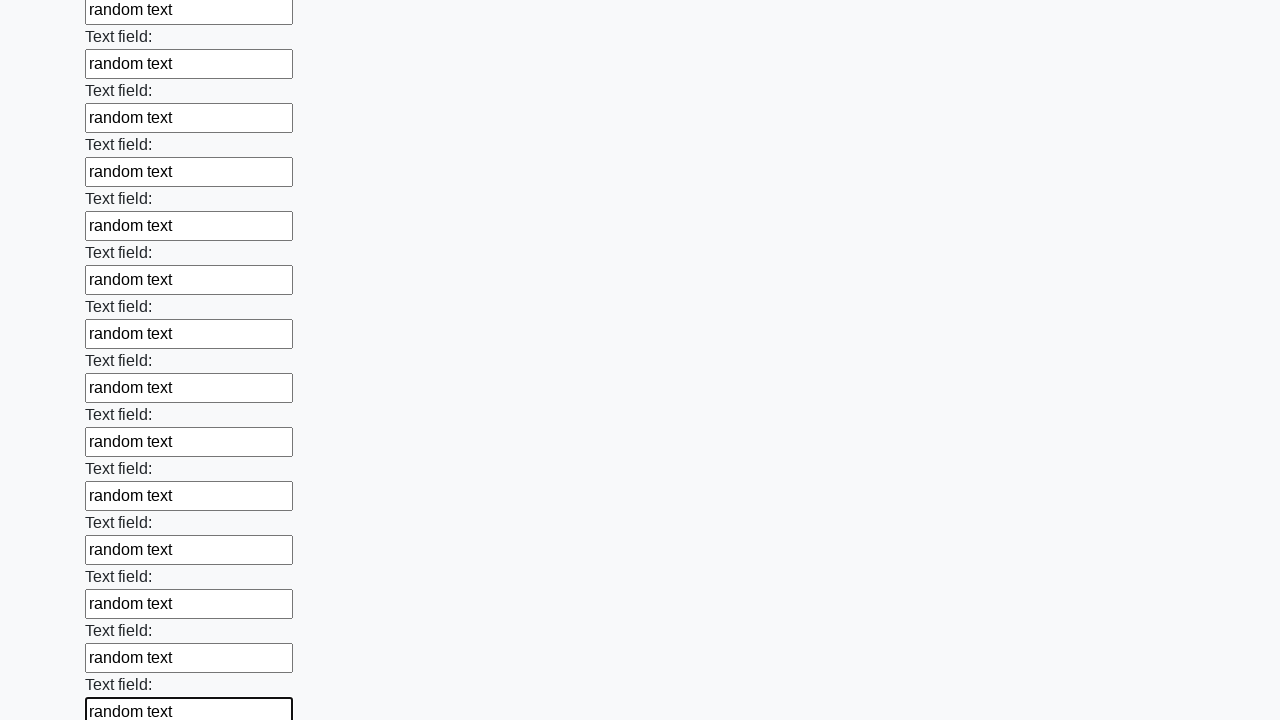

Filled input field with 'random text' on input >> nth=53
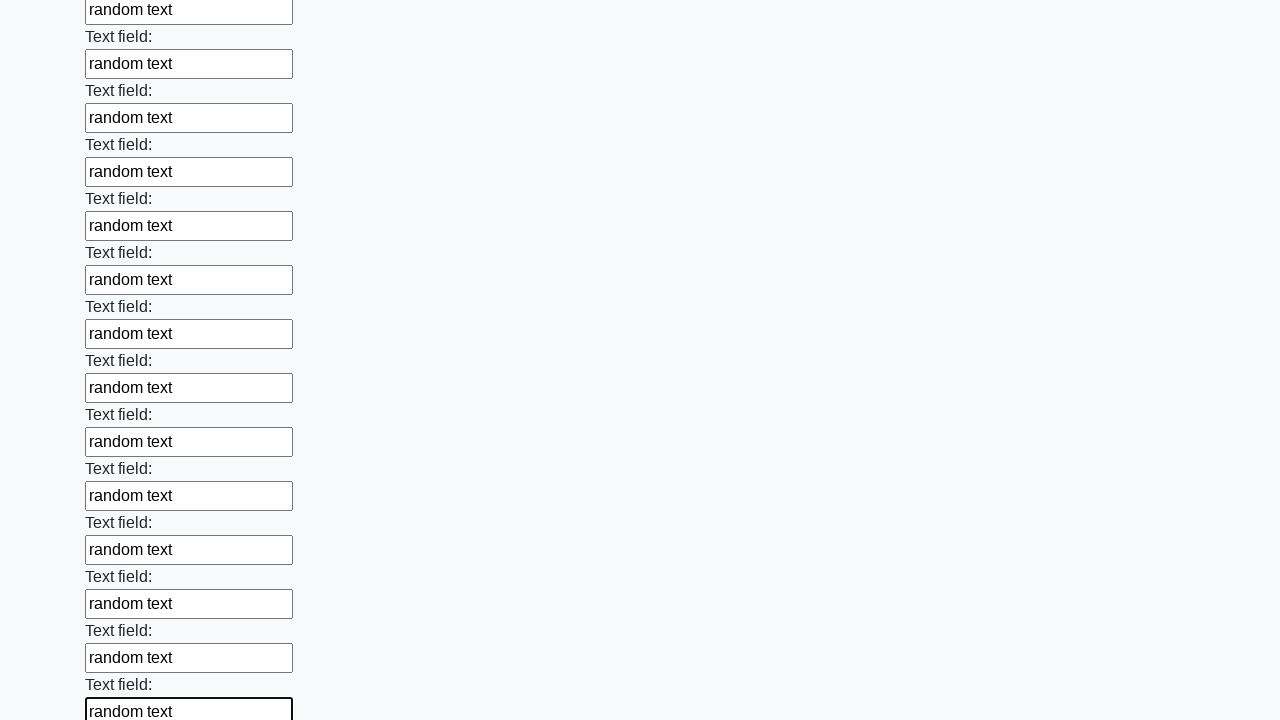

Filled input field with 'random text' on input >> nth=54
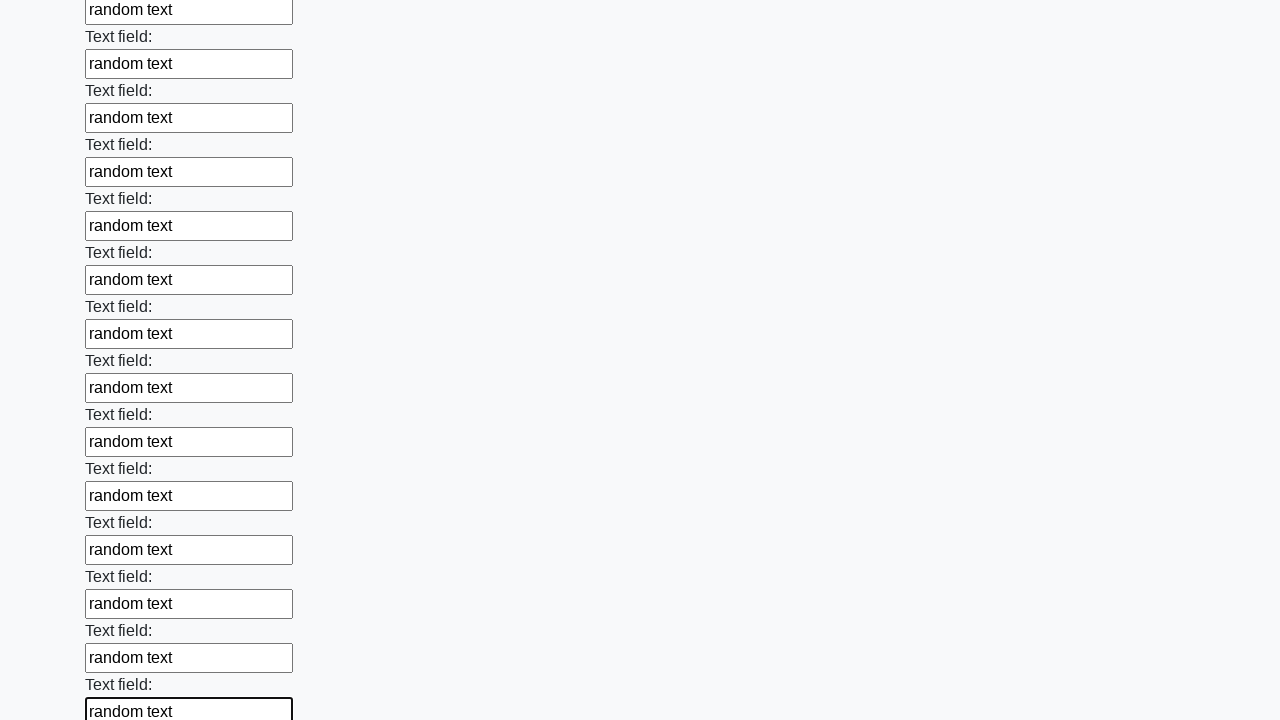

Filled input field with 'random text' on input >> nth=55
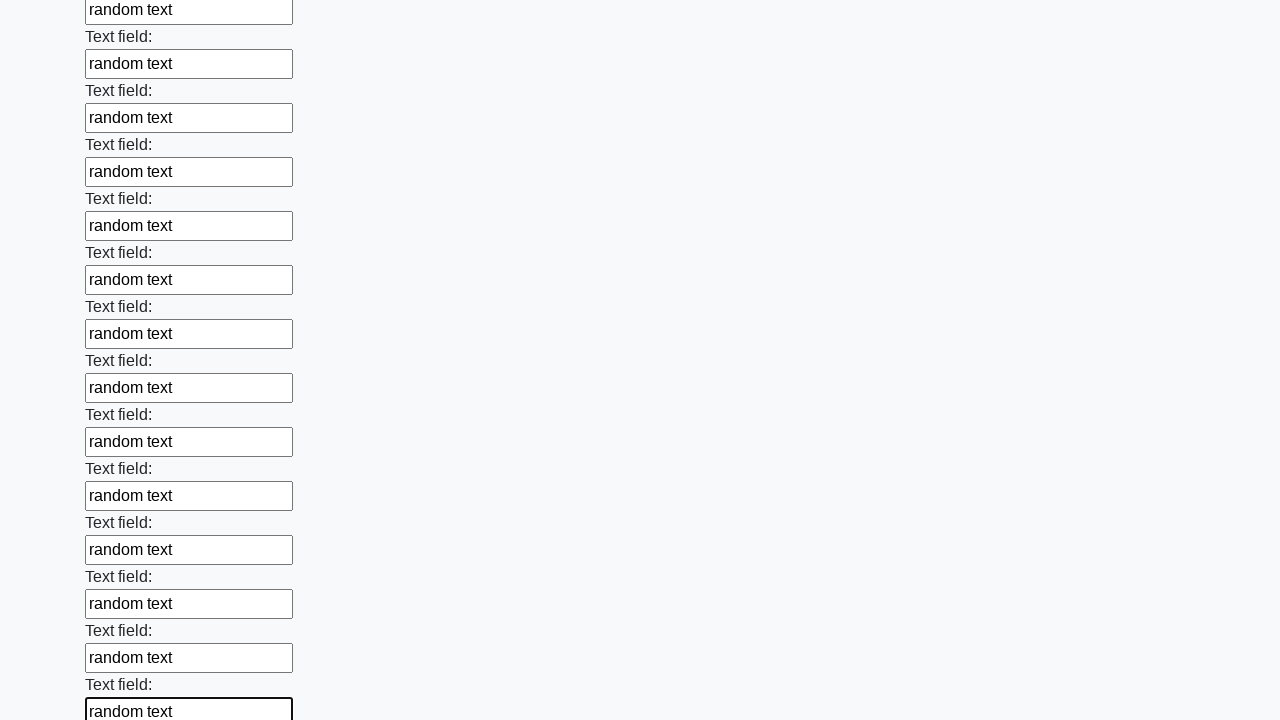

Filled input field with 'random text' on input >> nth=56
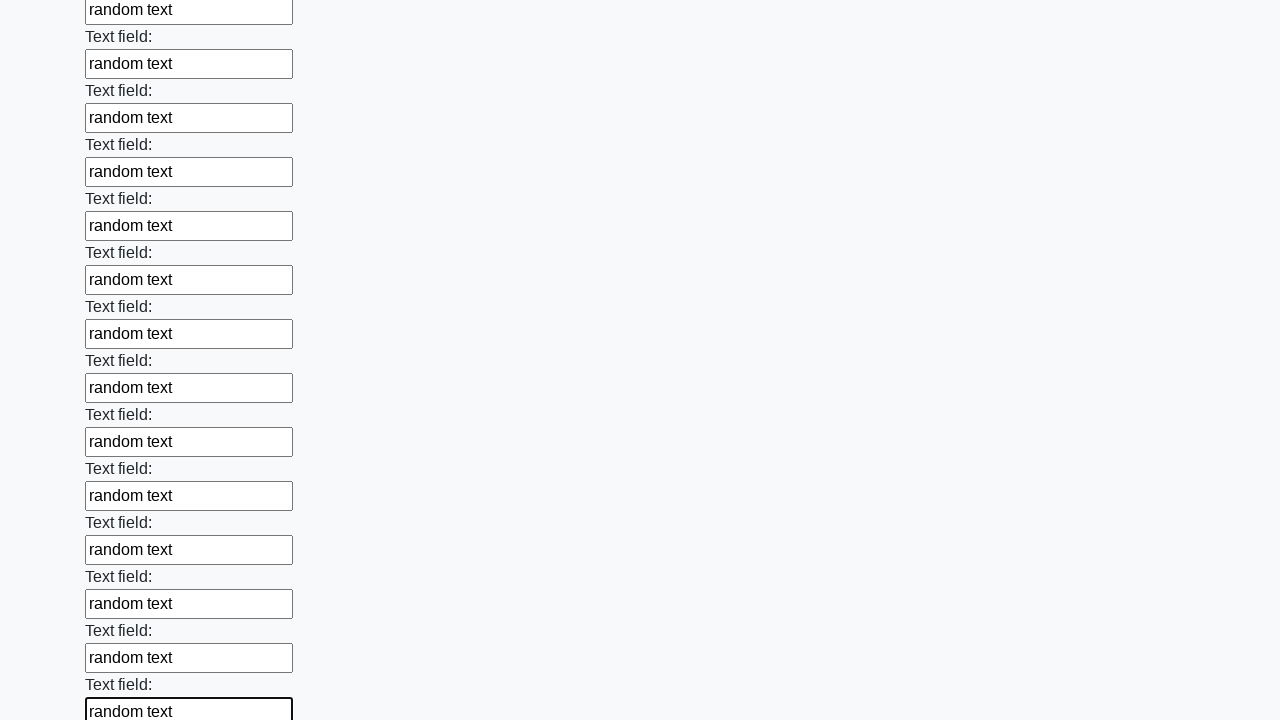

Filled input field with 'random text' on input >> nth=57
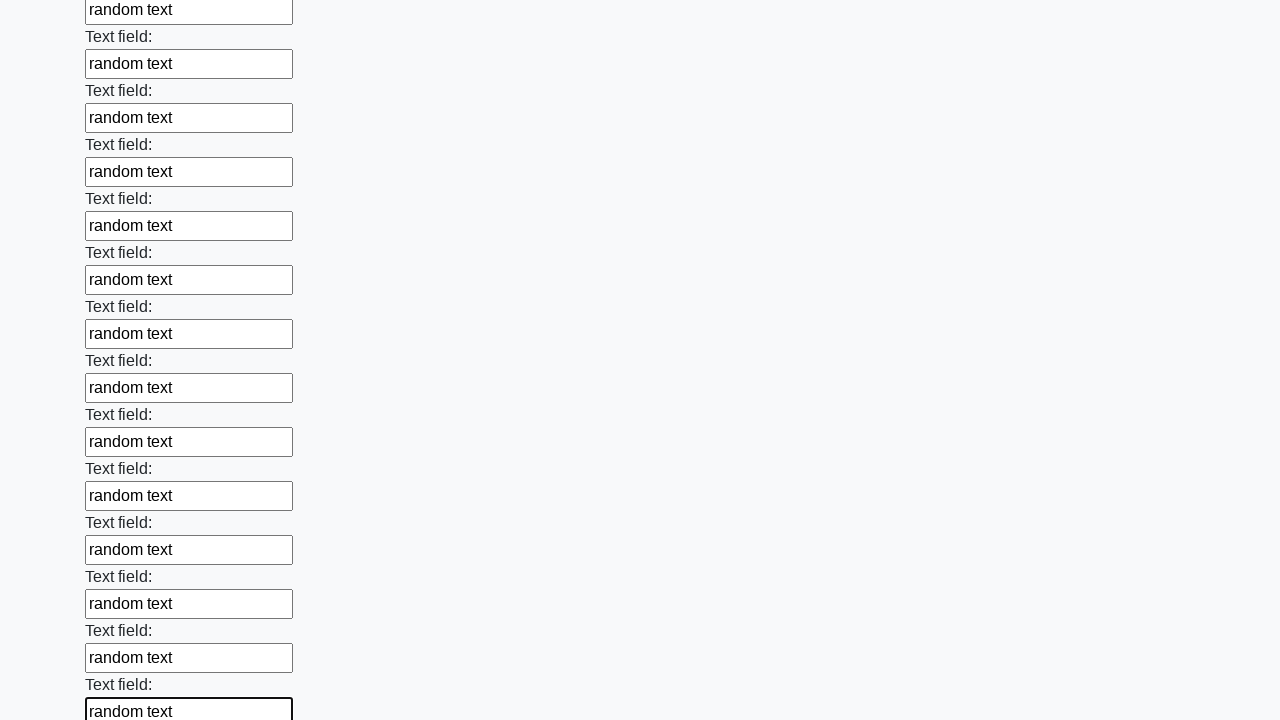

Filled input field with 'random text' on input >> nth=58
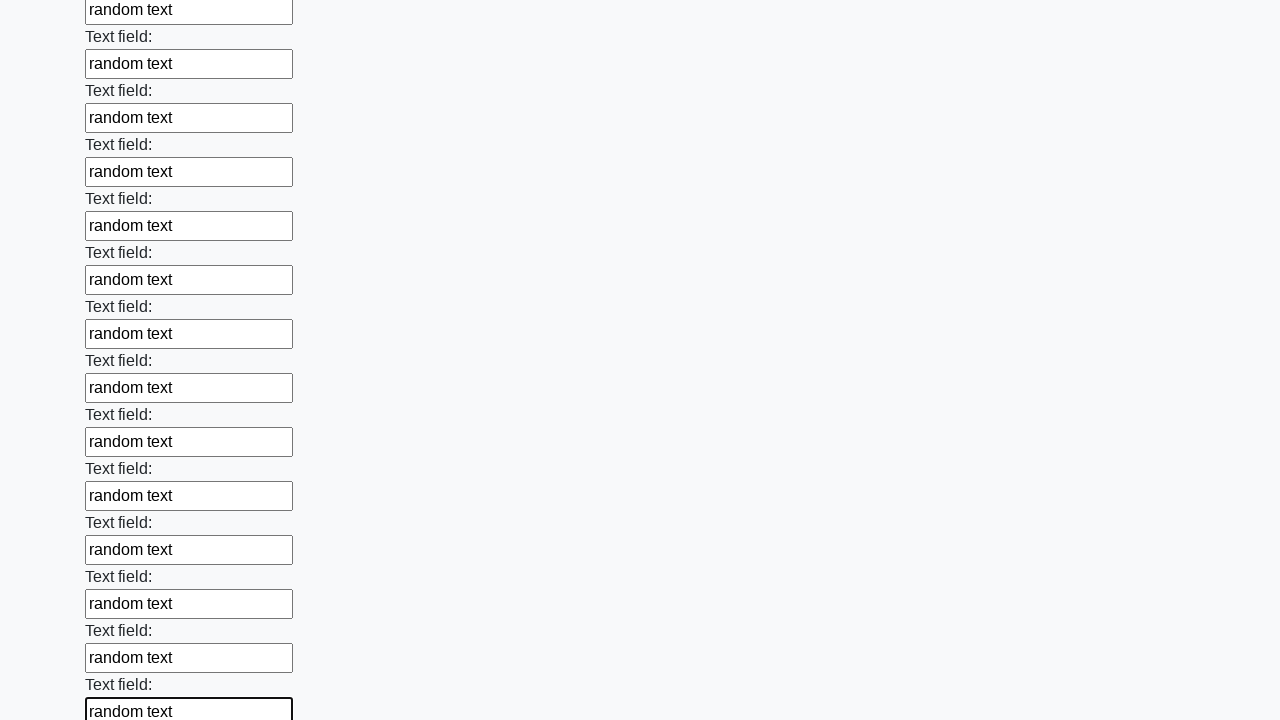

Filled input field with 'random text' on input >> nth=59
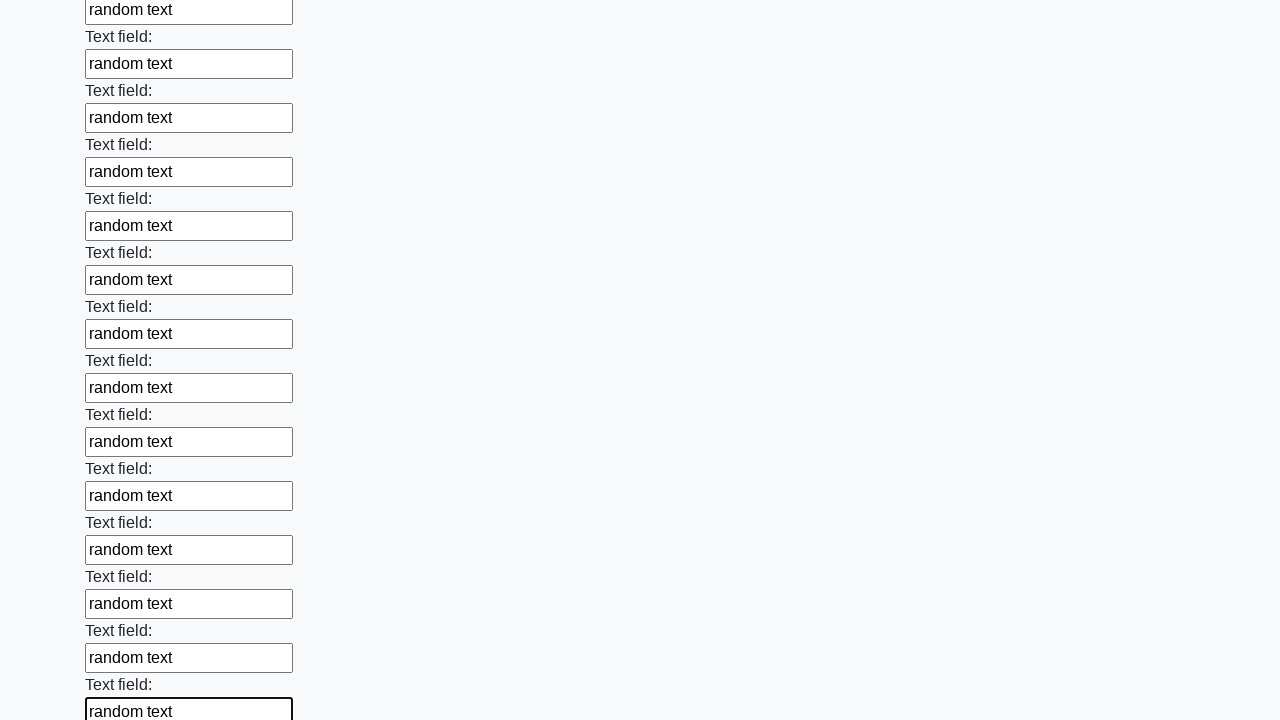

Filled input field with 'random text' on input >> nth=60
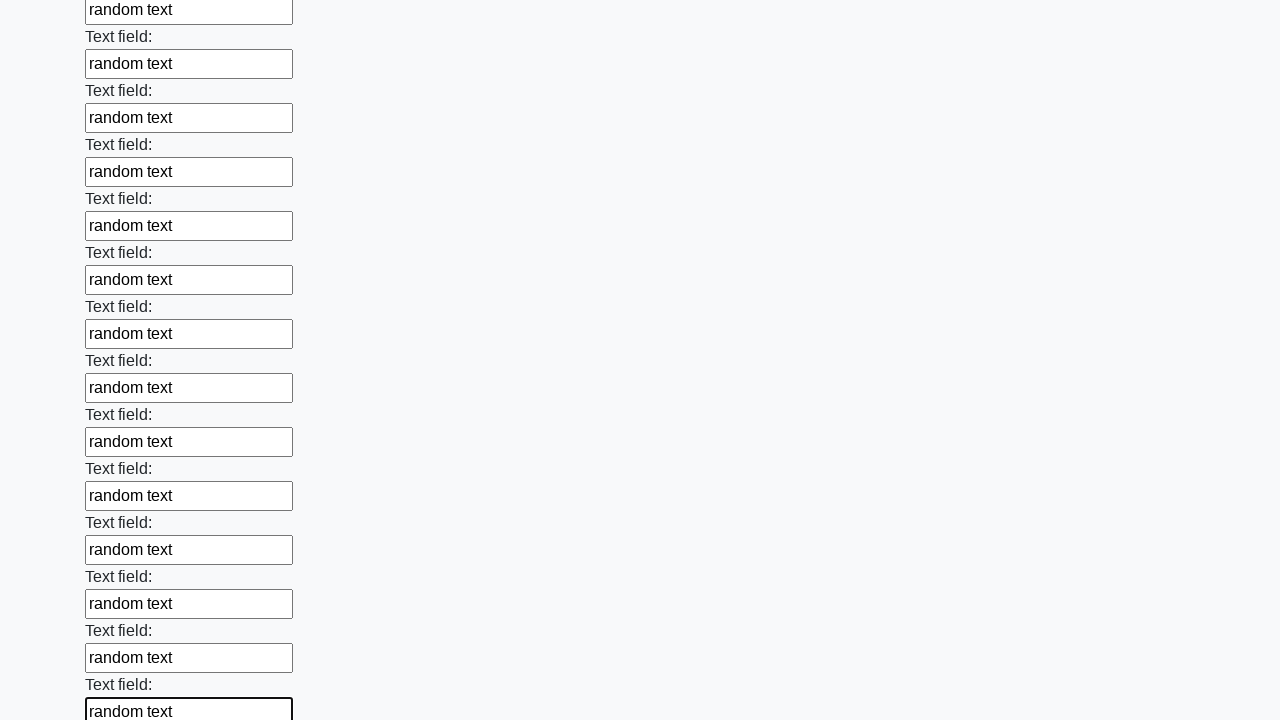

Filled input field with 'random text' on input >> nth=61
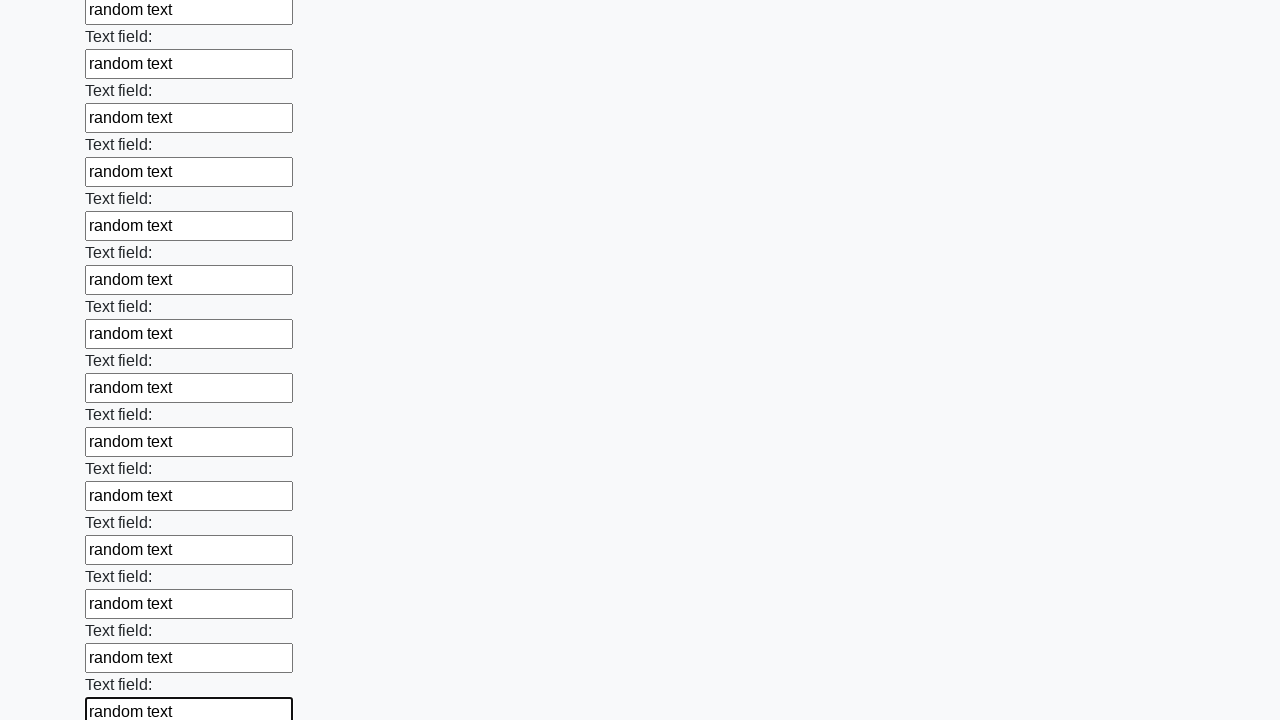

Filled input field with 'random text' on input >> nth=62
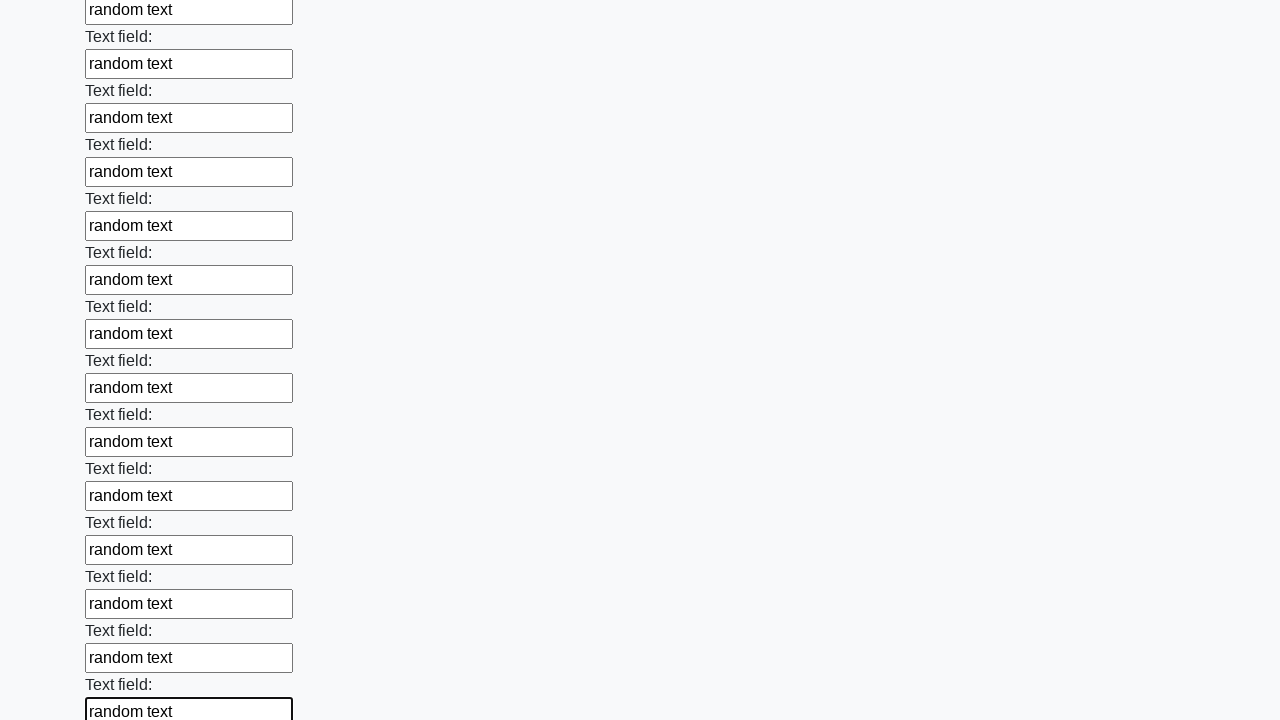

Filled input field with 'random text' on input >> nth=63
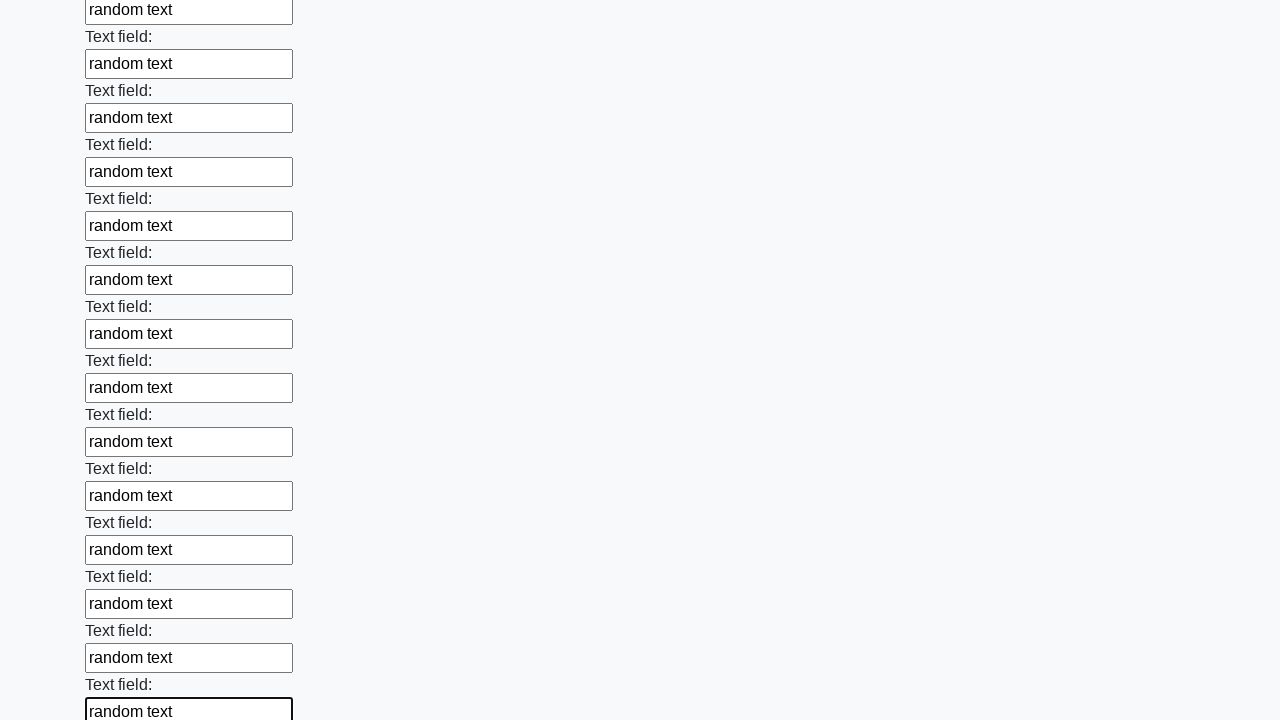

Filled input field with 'random text' on input >> nth=64
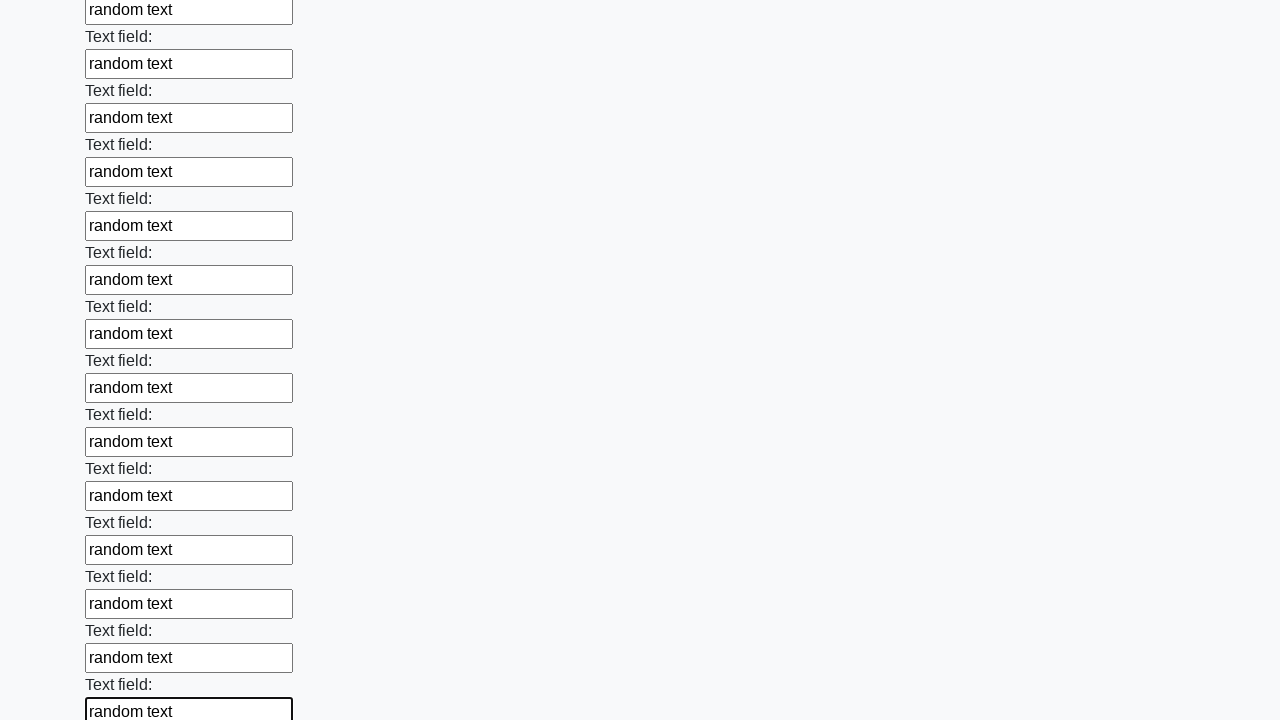

Filled input field with 'random text' on input >> nth=65
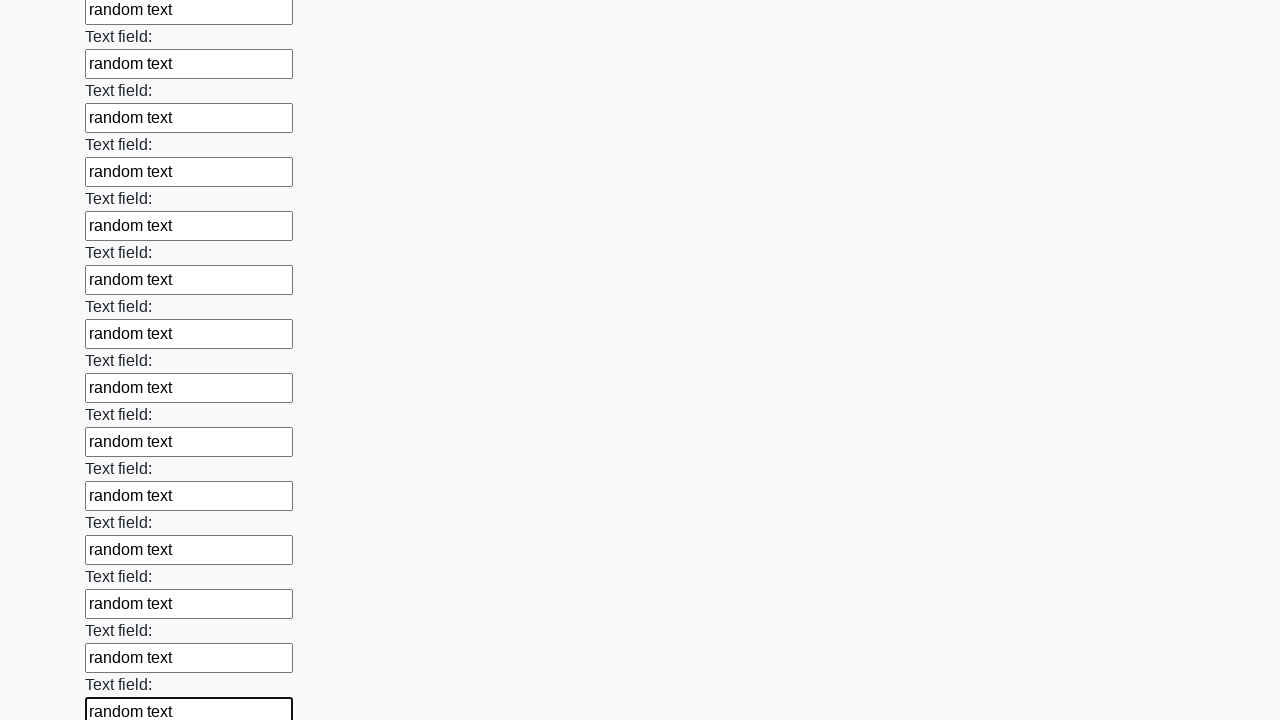

Filled input field with 'random text' on input >> nth=66
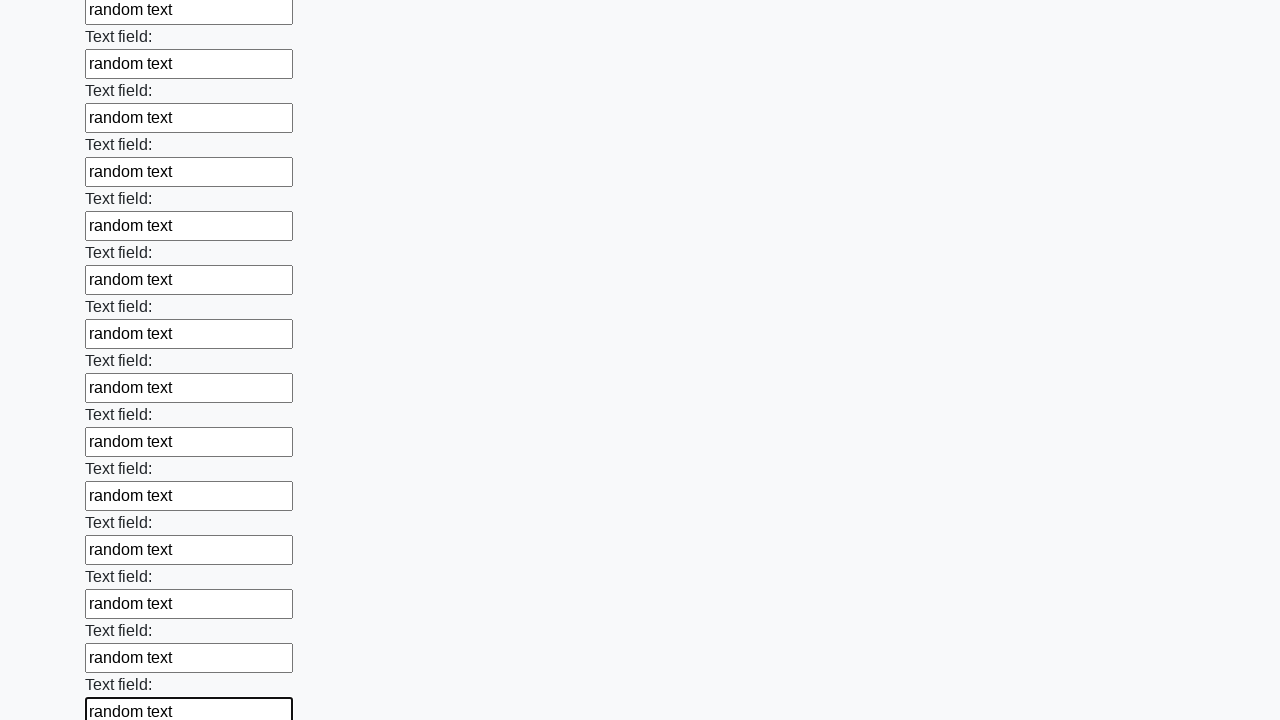

Filled input field with 'random text' on input >> nth=67
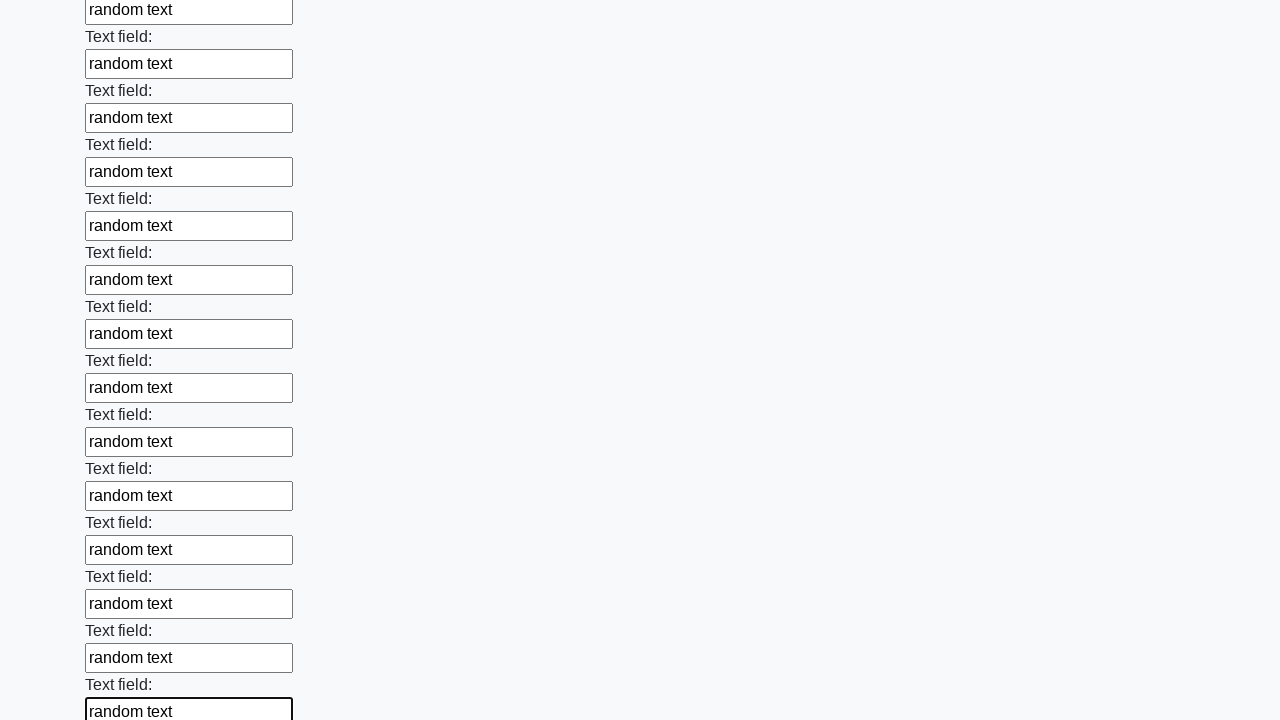

Filled input field with 'random text' on input >> nth=68
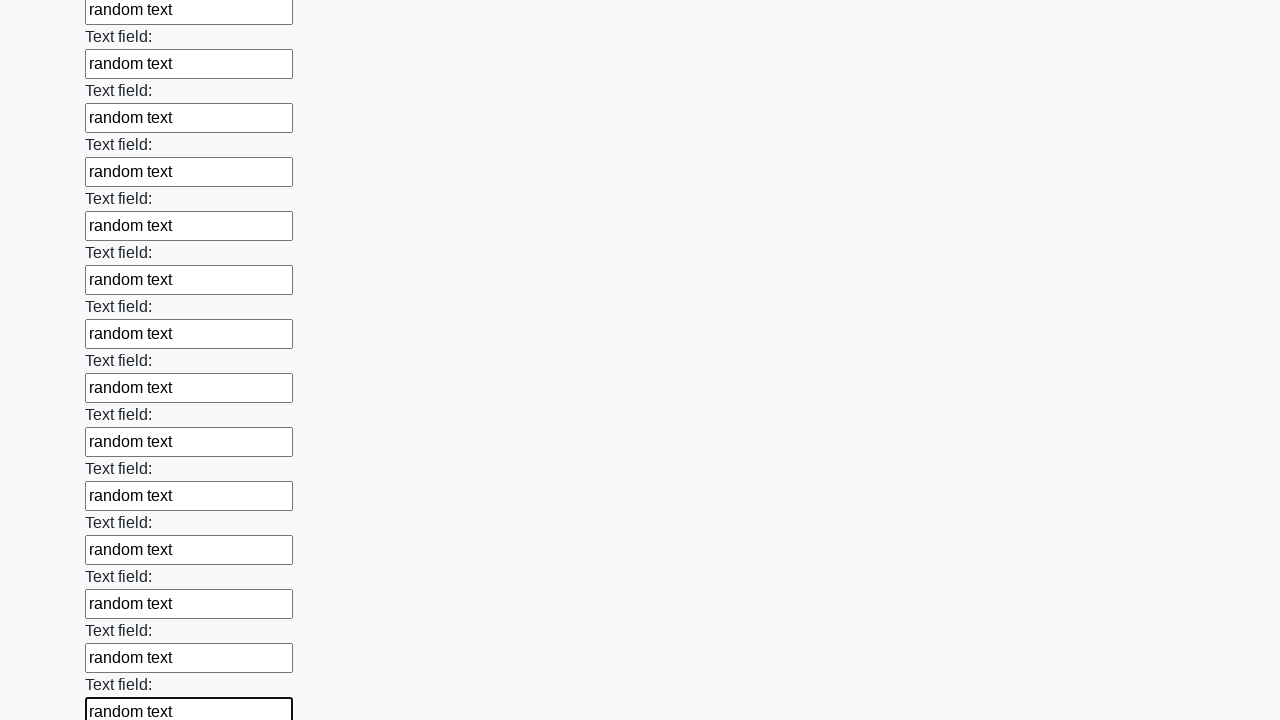

Filled input field with 'random text' on input >> nth=69
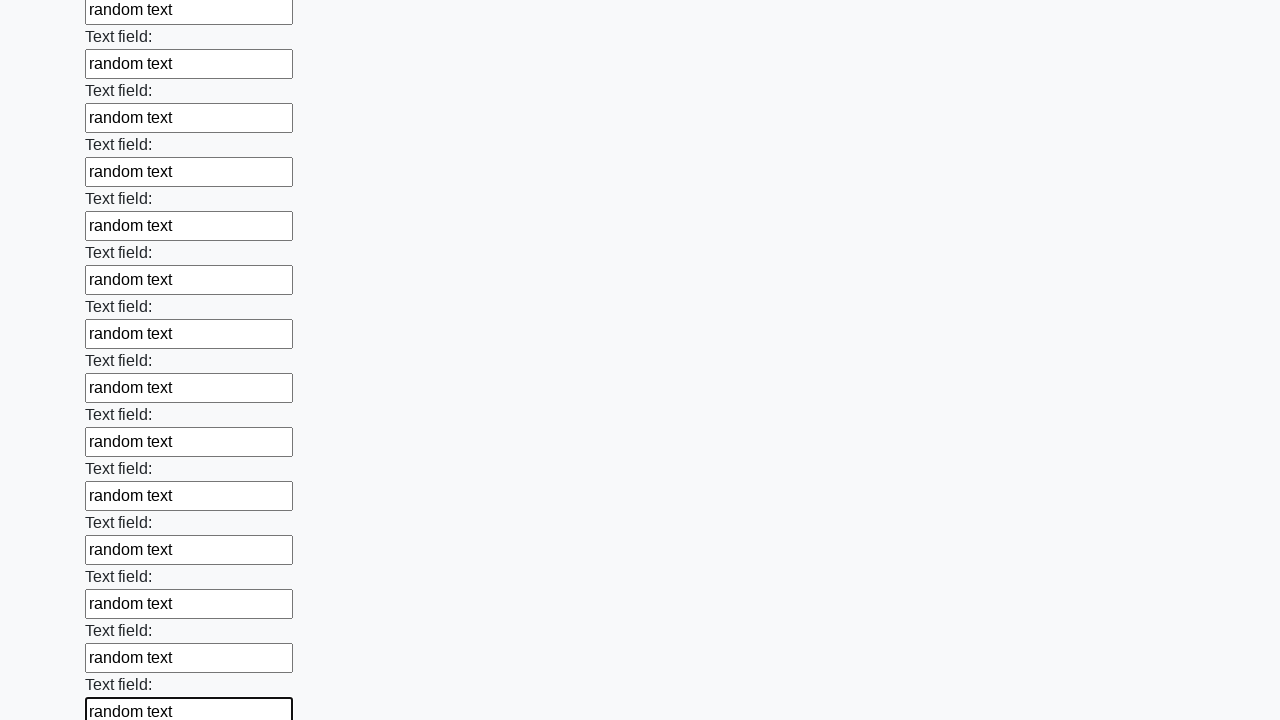

Filled input field with 'random text' on input >> nth=70
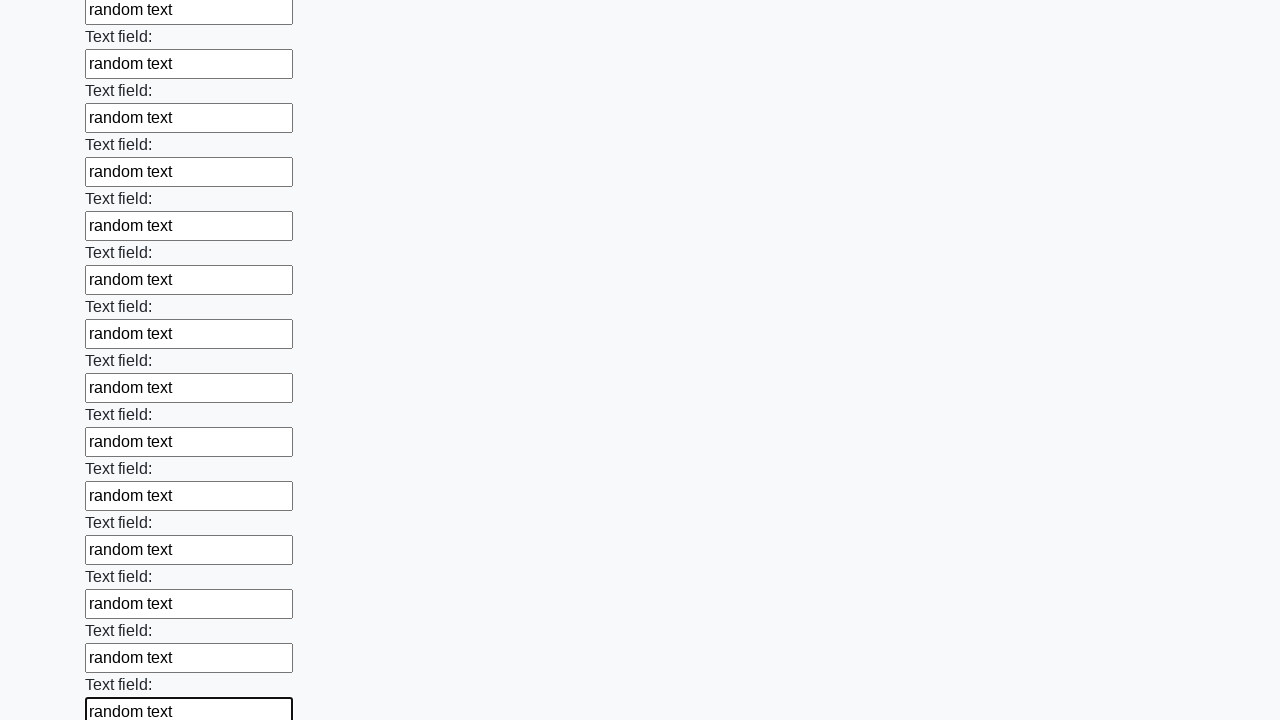

Filled input field with 'random text' on input >> nth=71
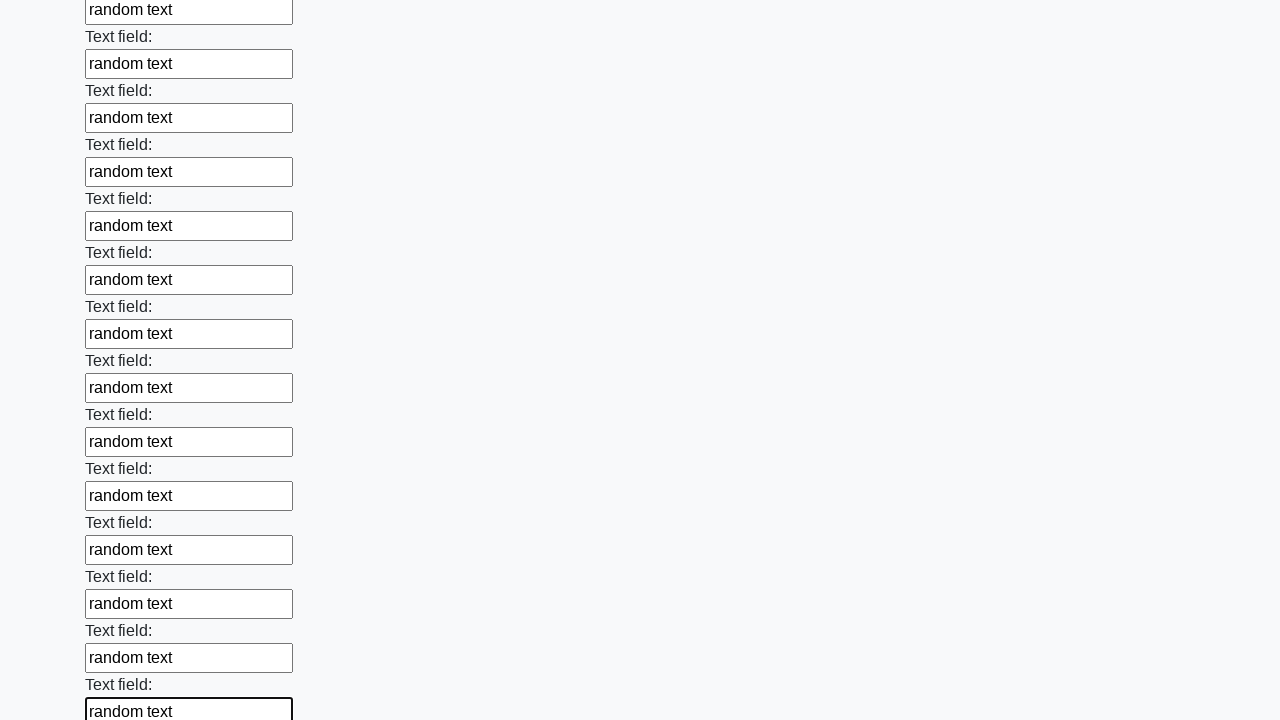

Filled input field with 'random text' on input >> nth=72
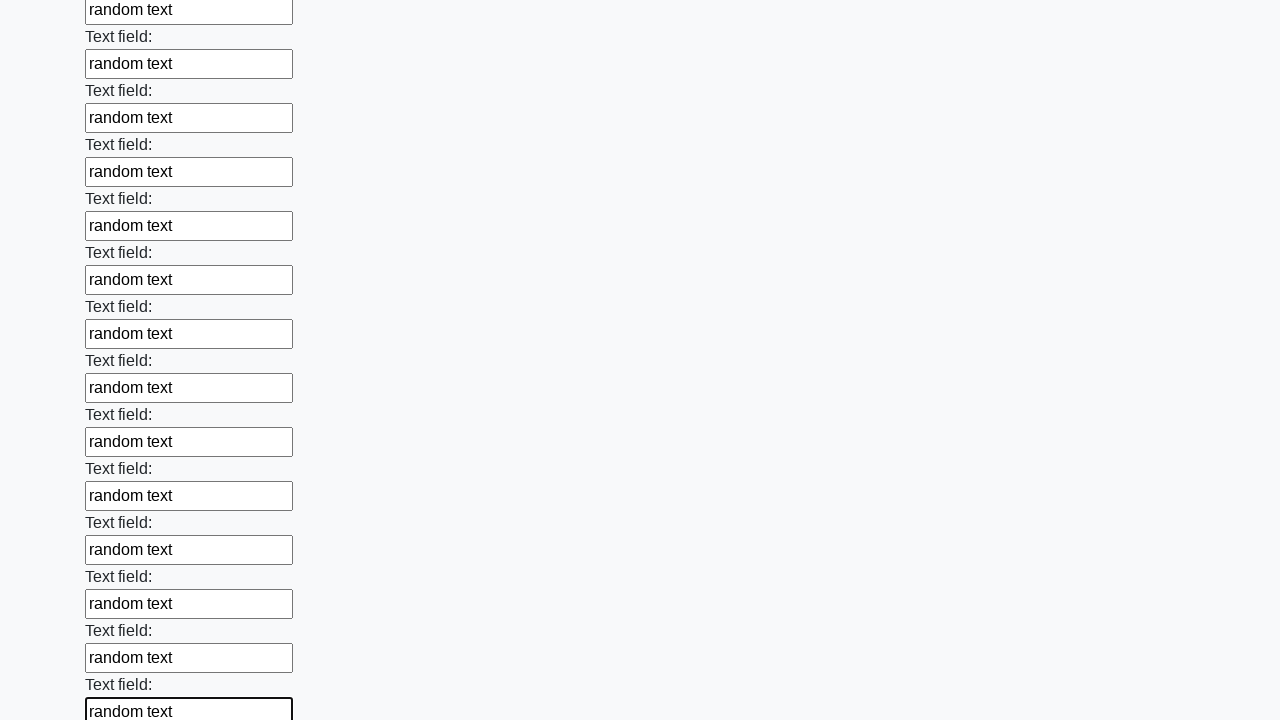

Filled input field with 'random text' on input >> nth=73
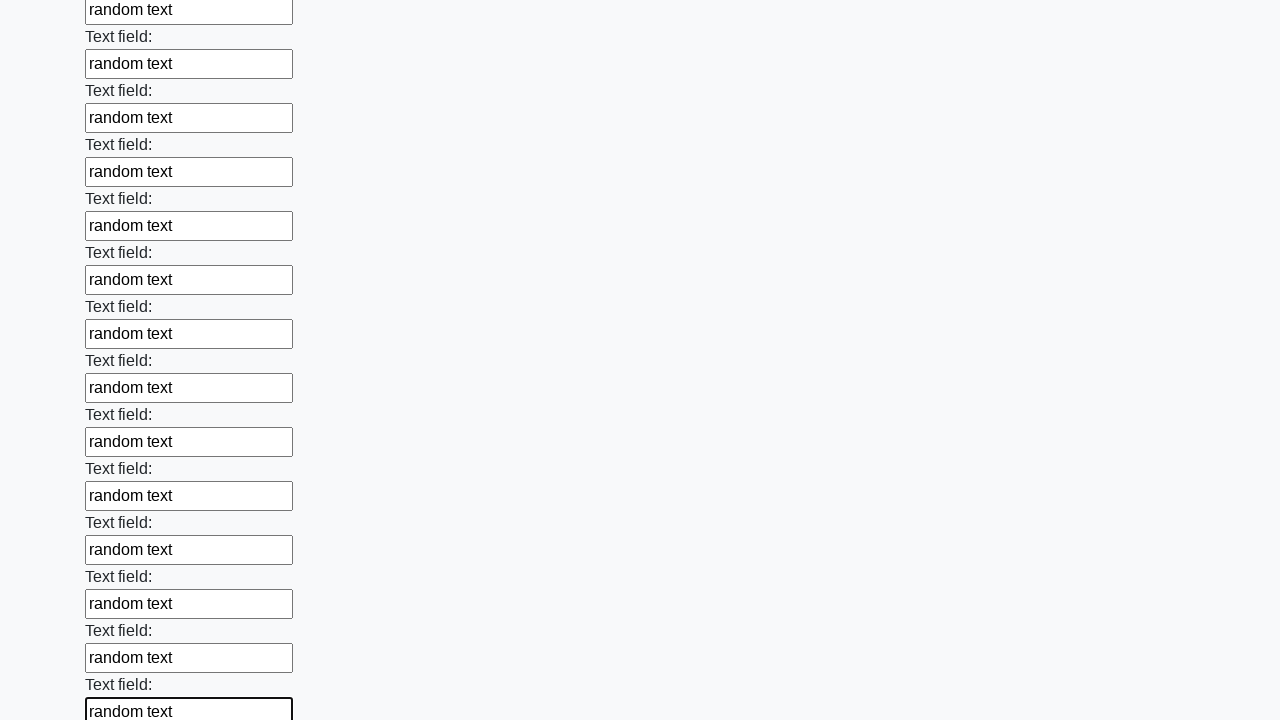

Filled input field with 'random text' on input >> nth=74
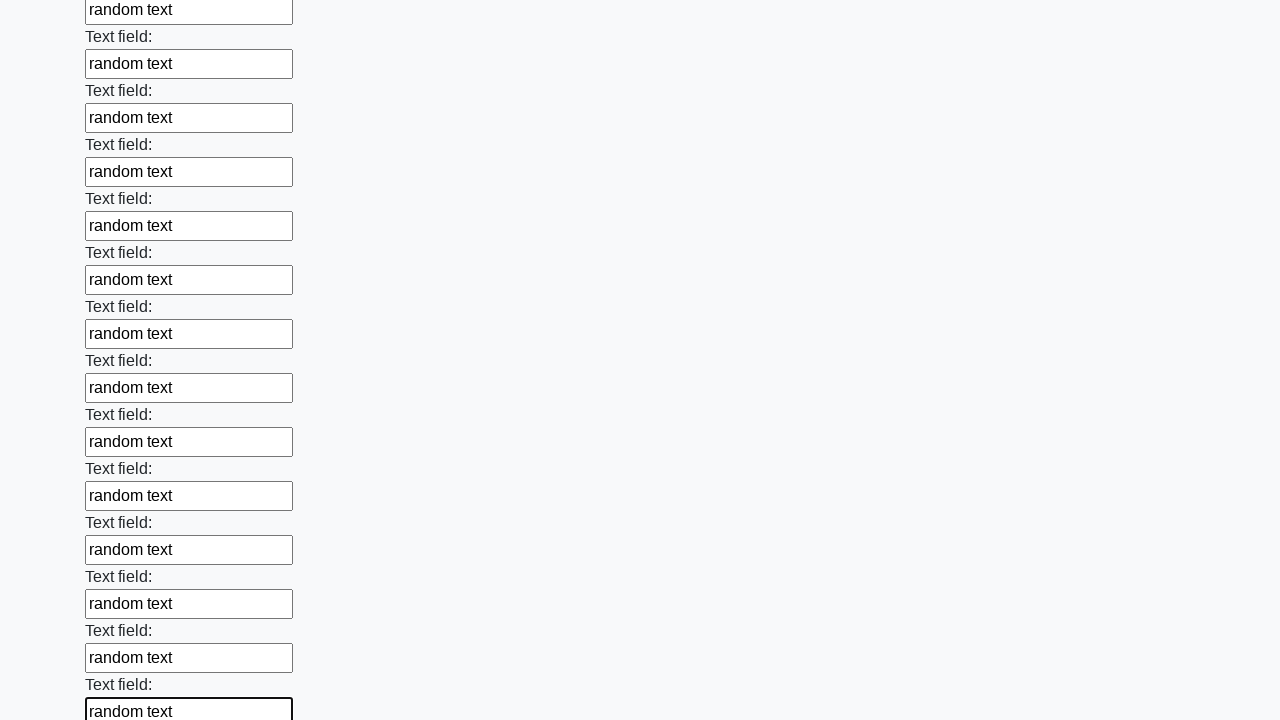

Filled input field with 'random text' on input >> nth=75
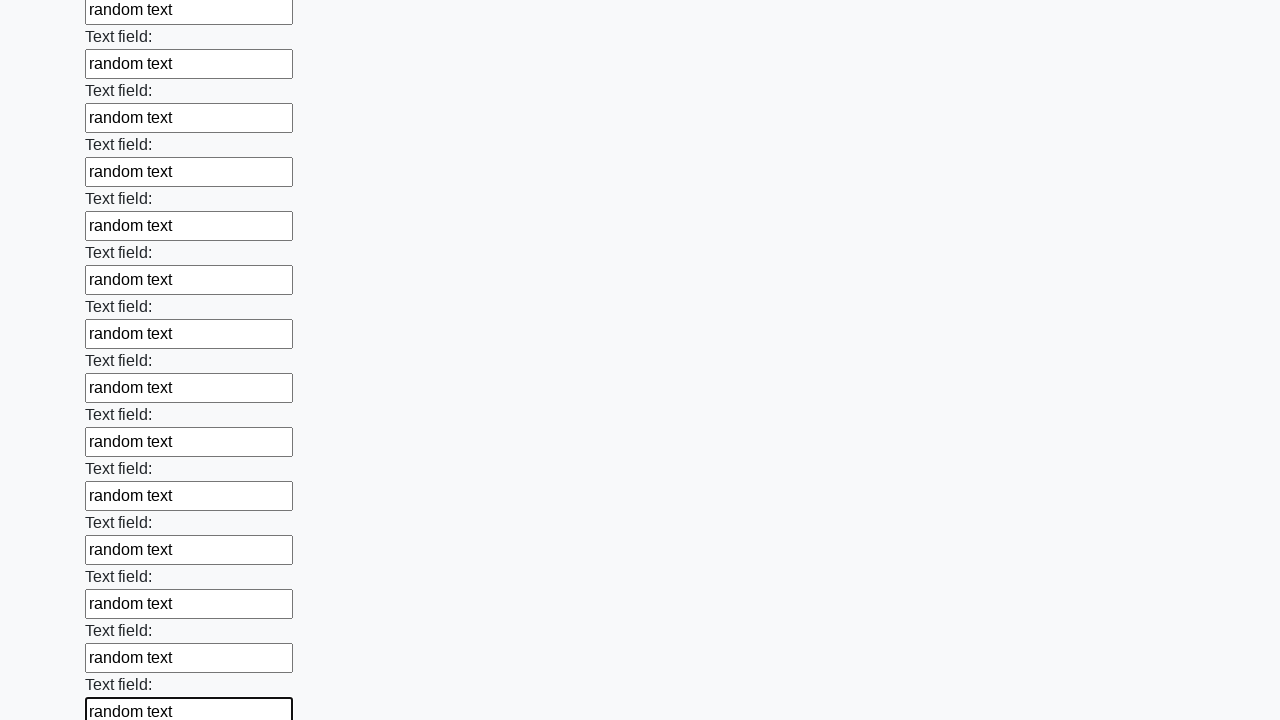

Filled input field with 'random text' on input >> nth=76
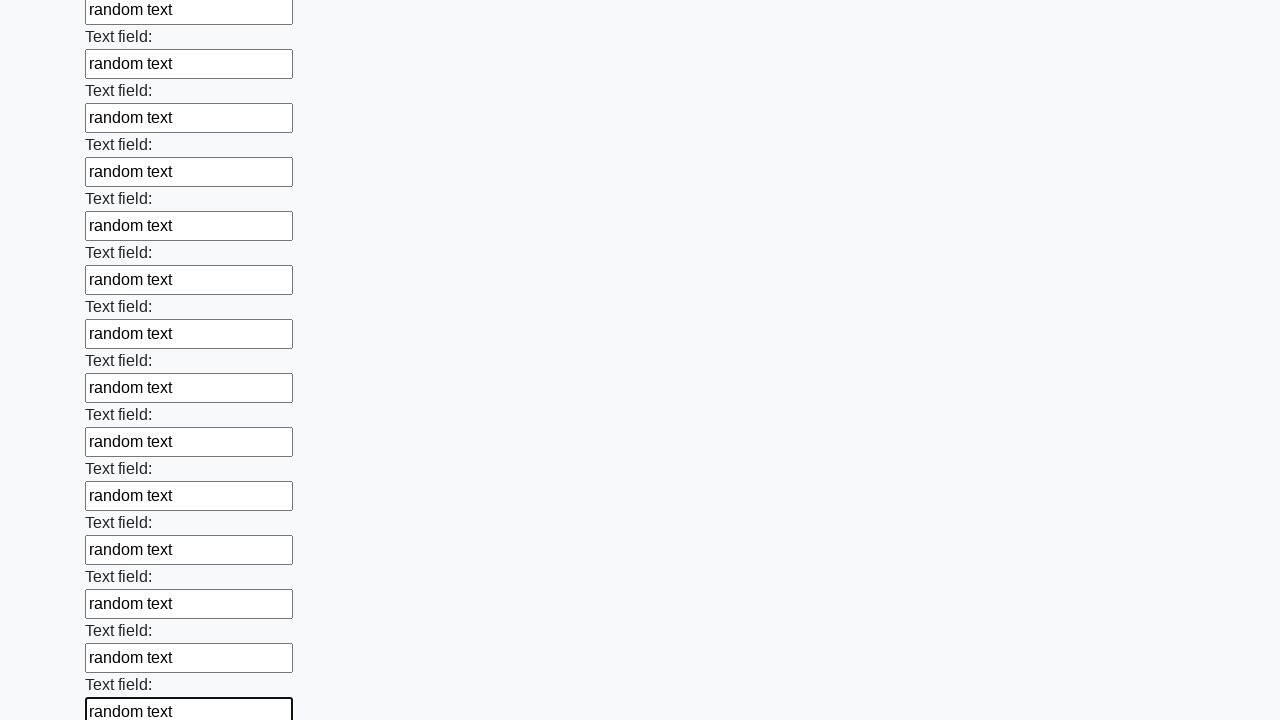

Filled input field with 'random text' on input >> nth=77
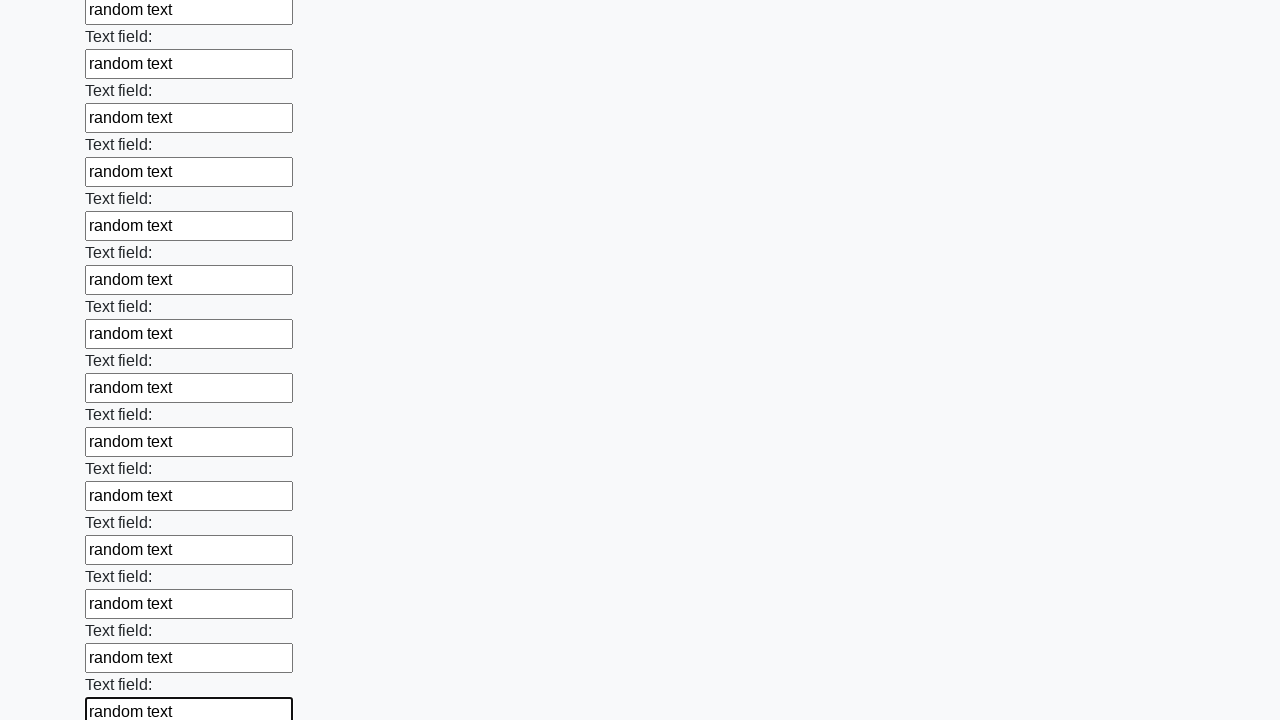

Filled input field with 'random text' on input >> nth=78
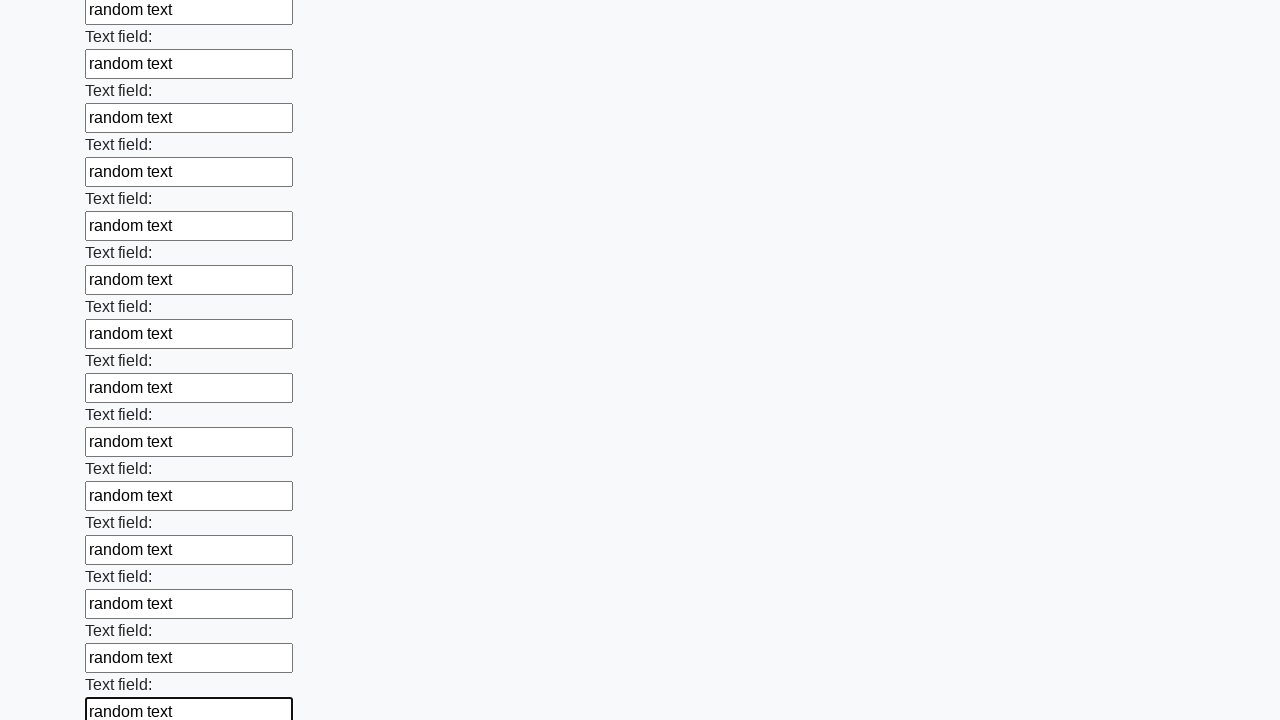

Filled input field with 'random text' on input >> nth=79
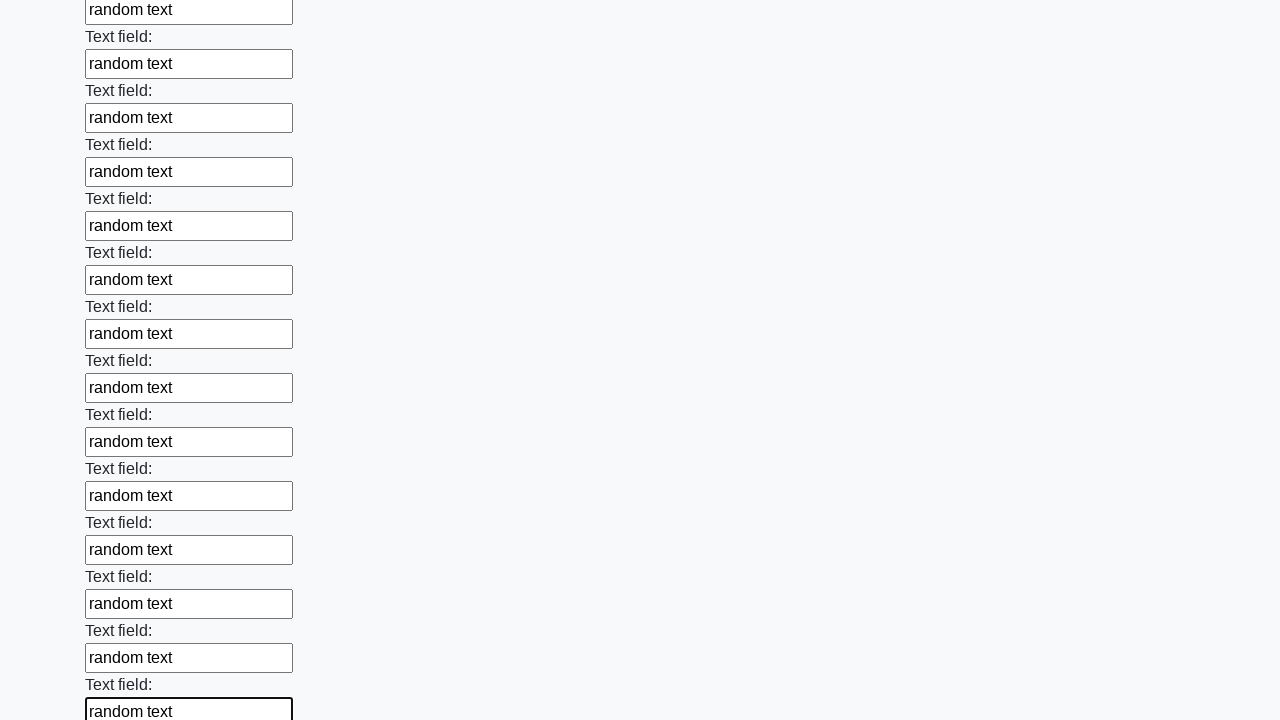

Filled input field with 'random text' on input >> nth=80
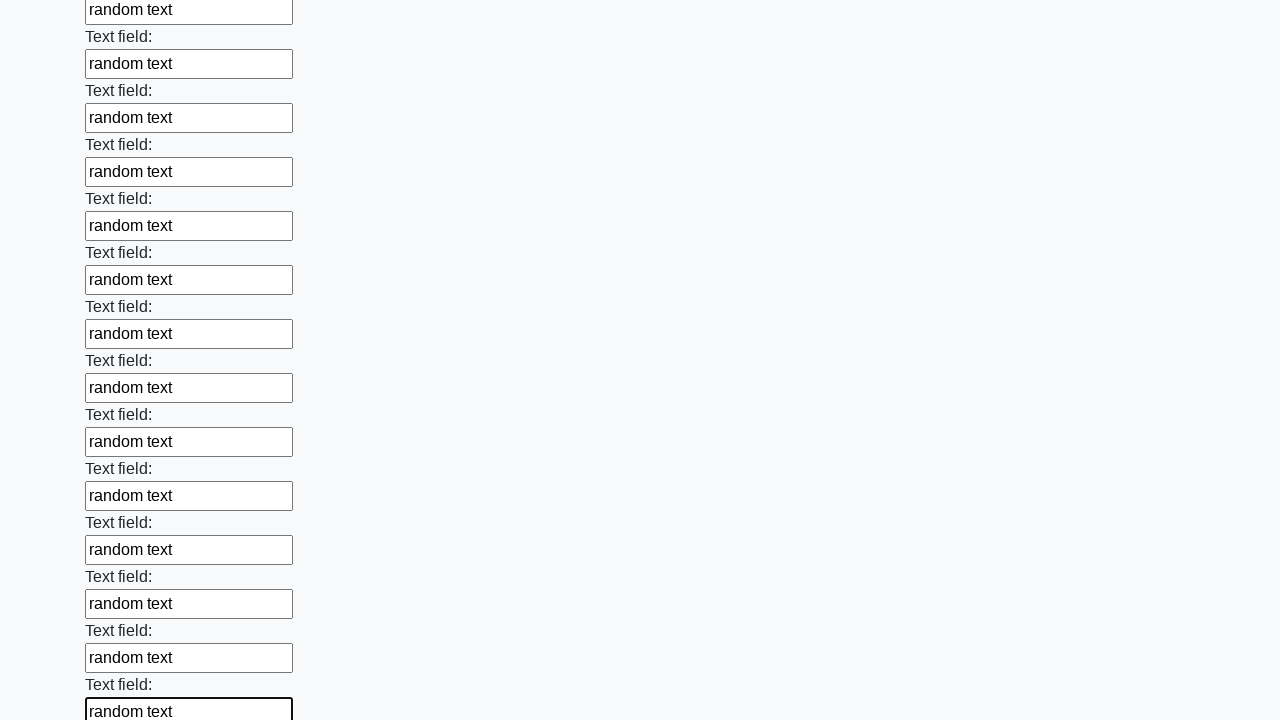

Filled input field with 'random text' on input >> nth=81
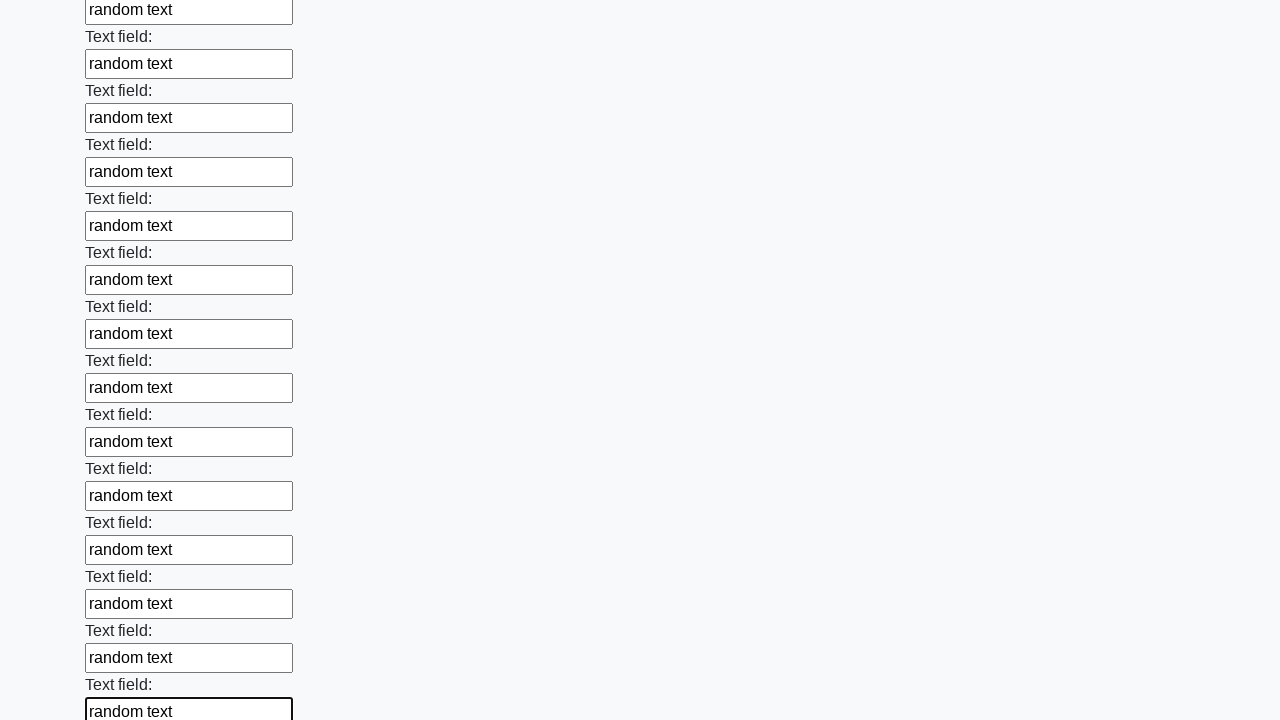

Filled input field with 'random text' on input >> nth=82
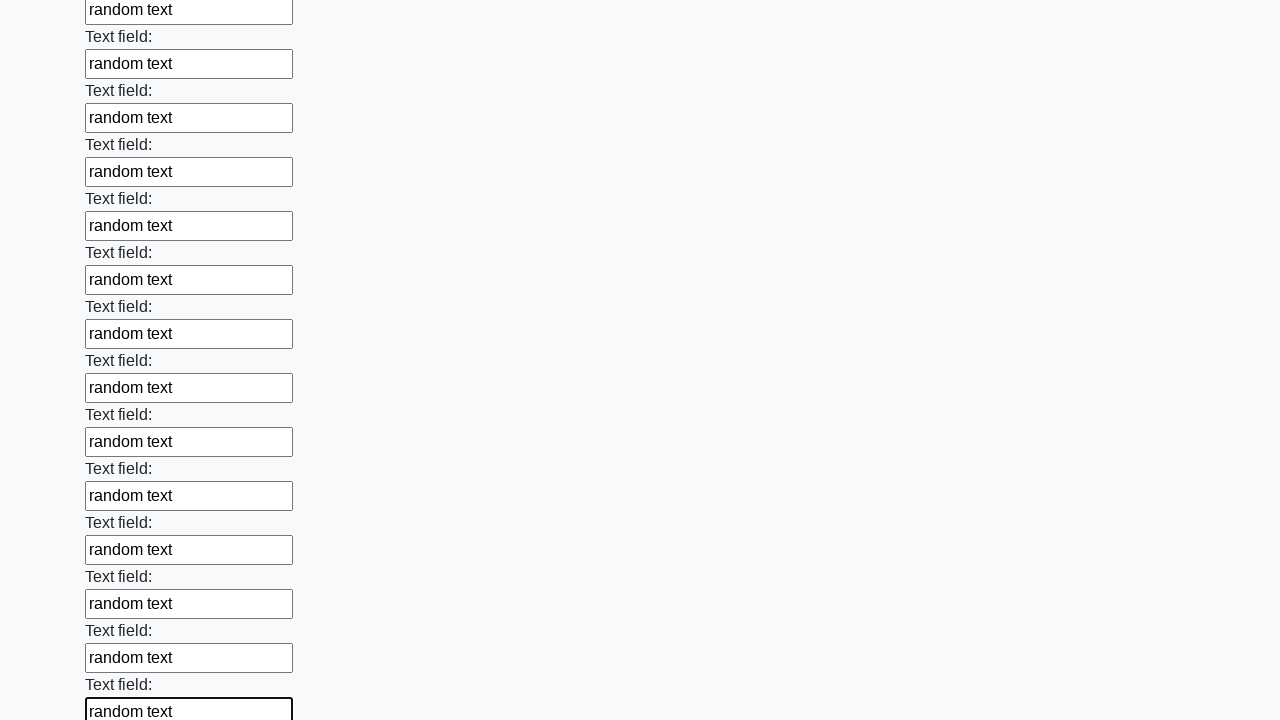

Filled input field with 'random text' on input >> nth=83
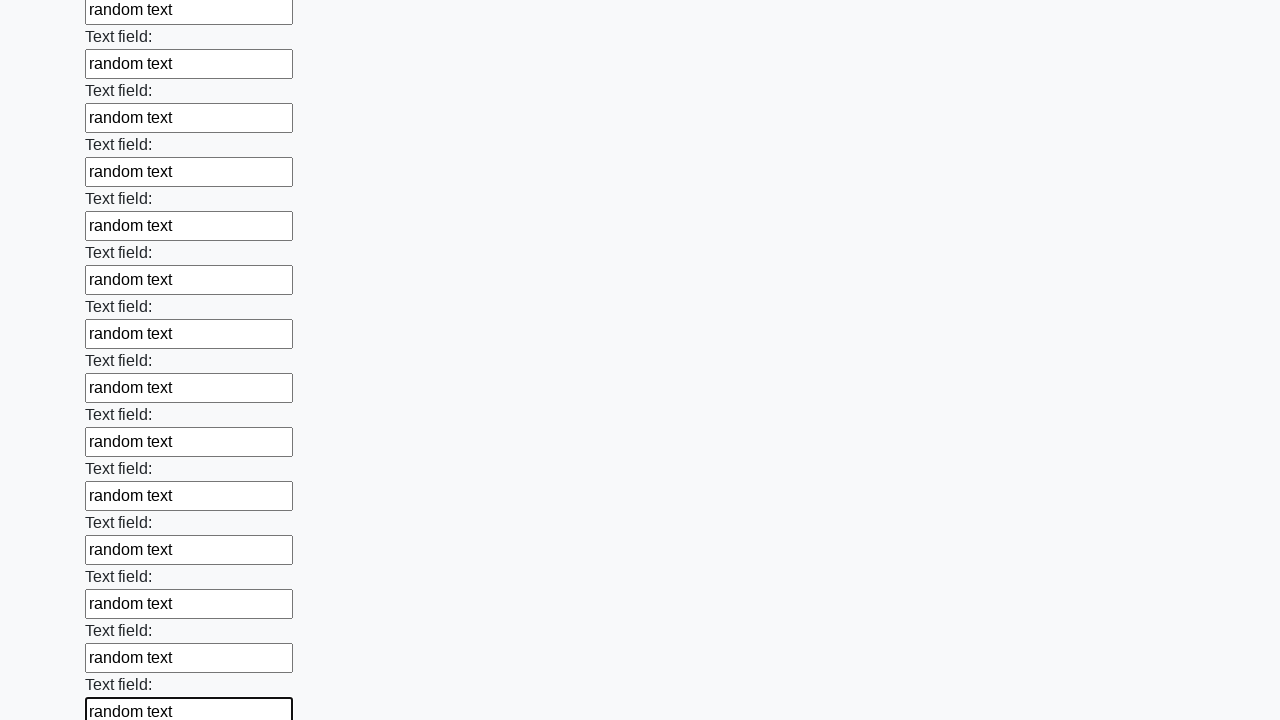

Filled input field with 'random text' on input >> nth=84
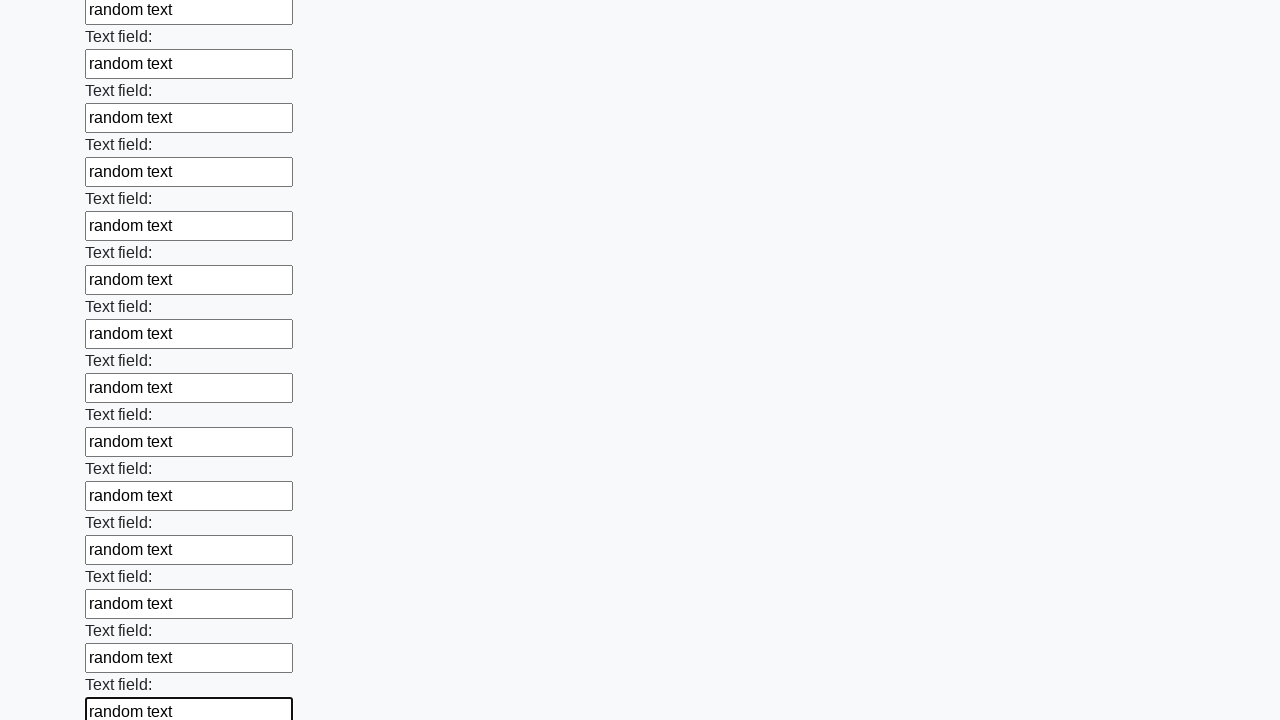

Filled input field with 'random text' on input >> nth=85
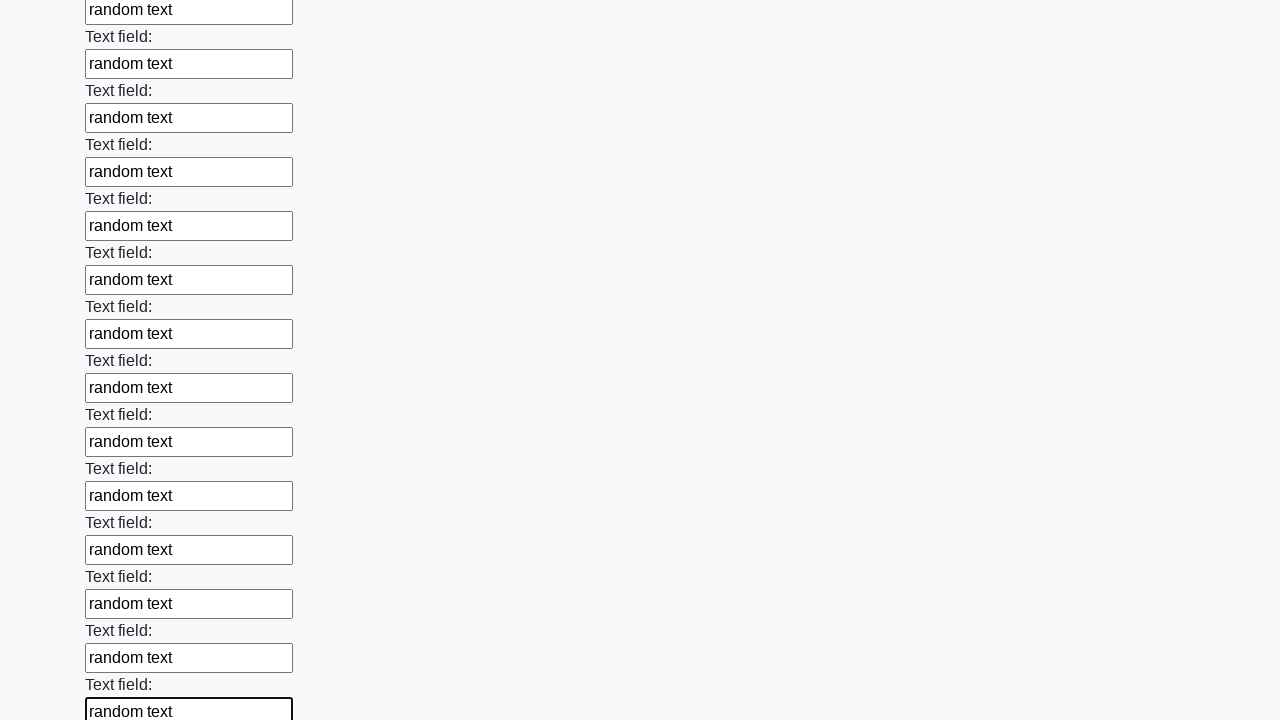

Filled input field with 'random text' on input >> nth=86
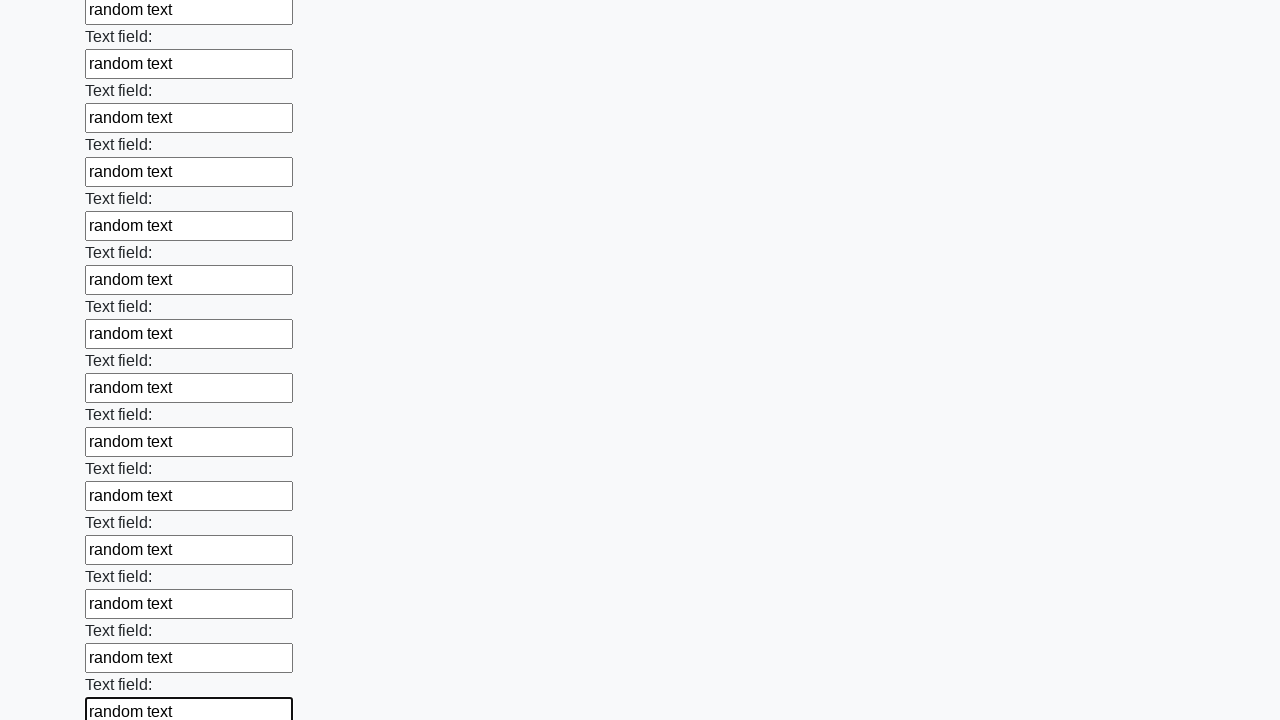

Filled input field with 'random text' on input >> nth=87
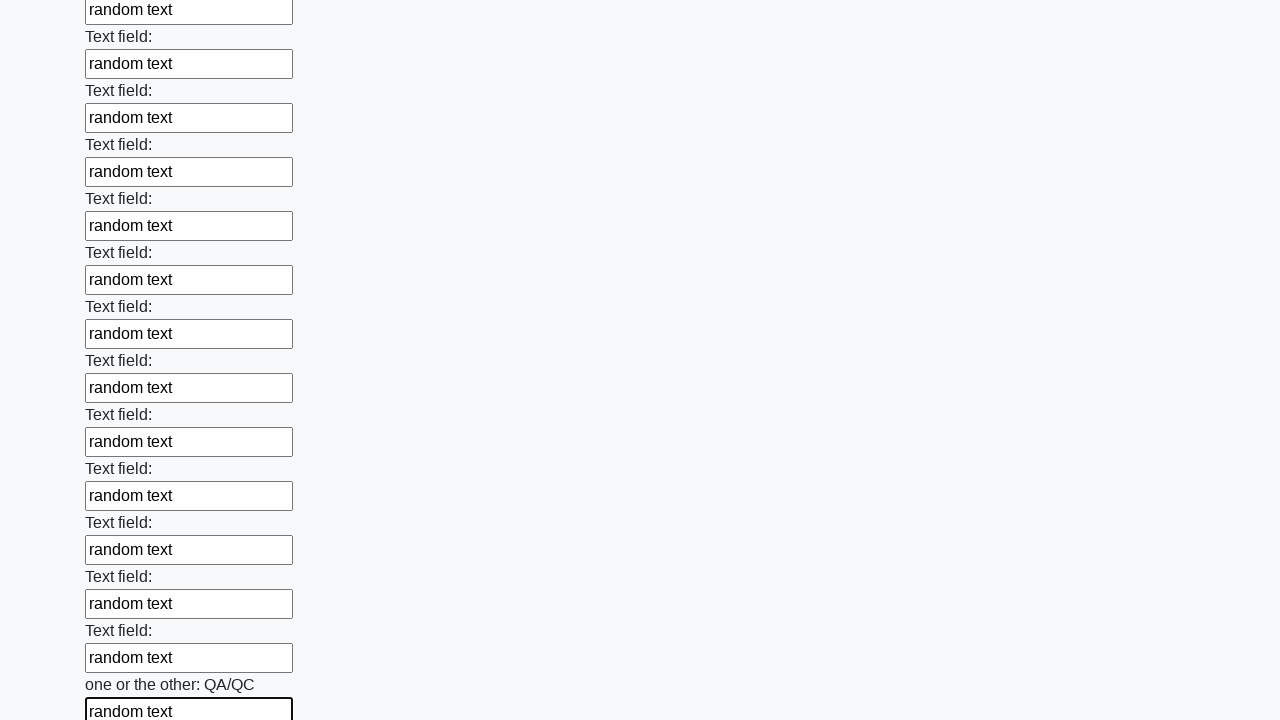

Filled input field with 'random text' on input >> nth=88
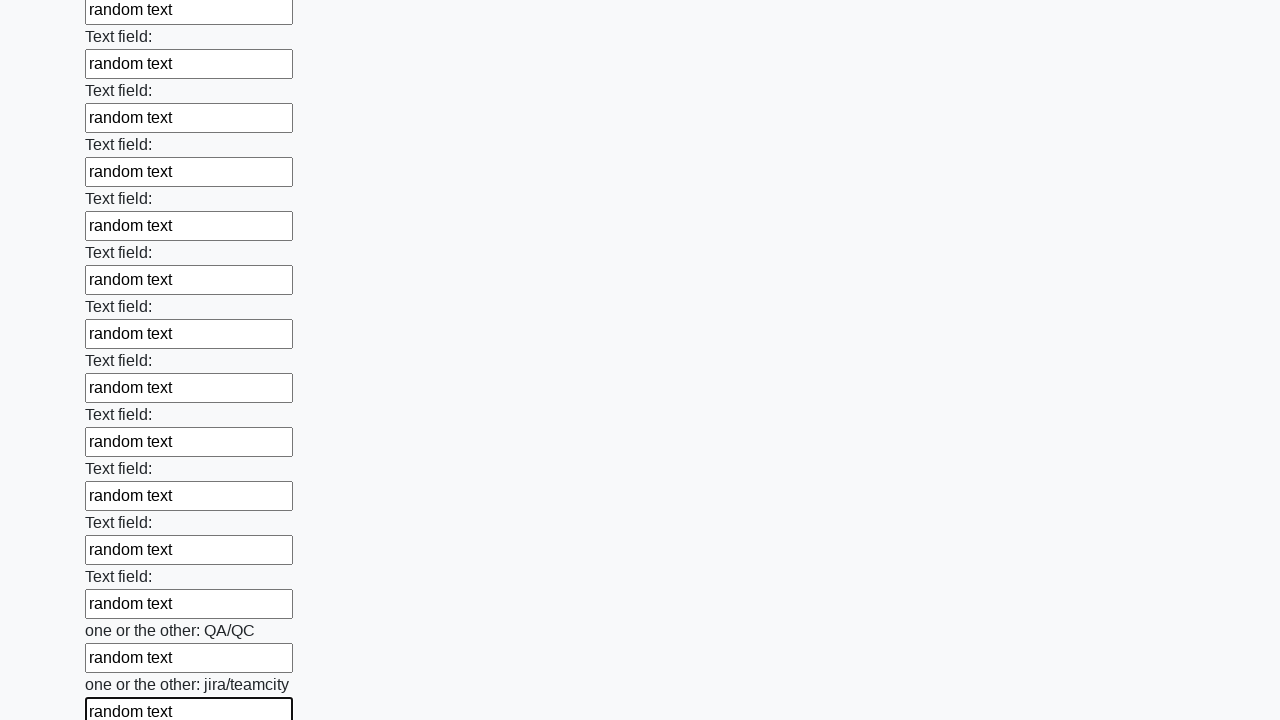

Filled input field with 'random text' on input >> nth=89
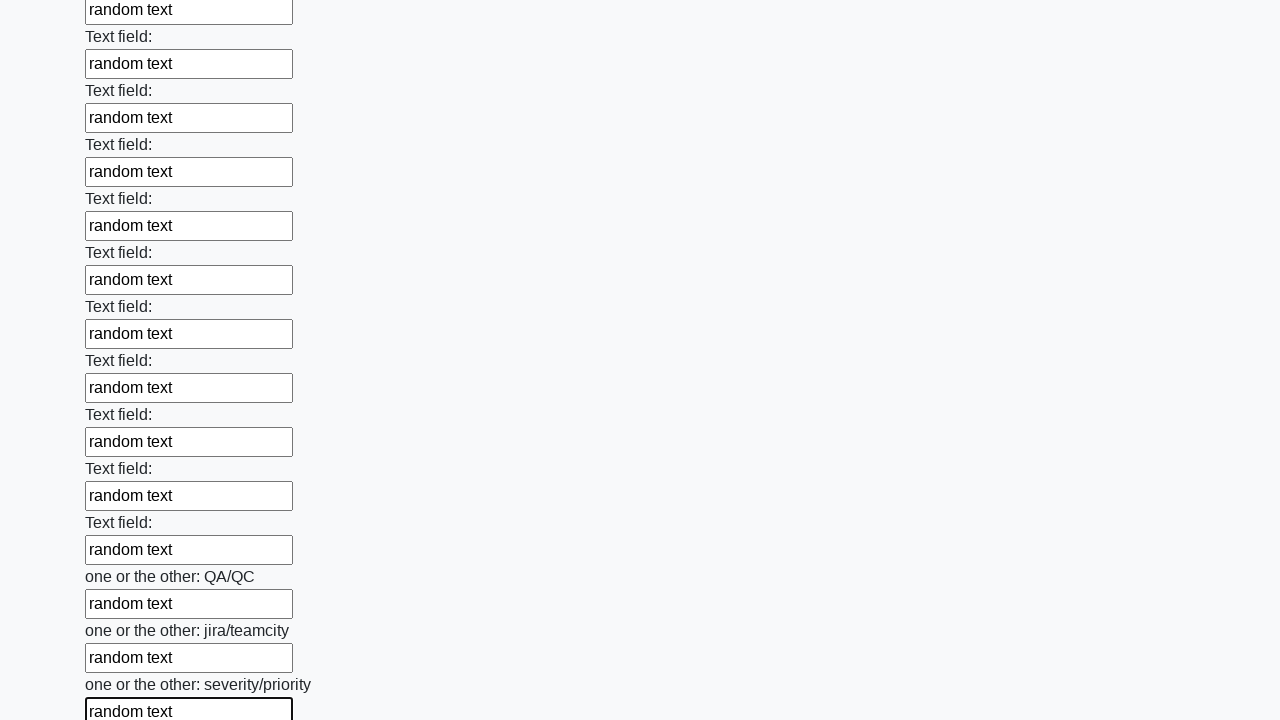

Filled input field with 'random text' on input >> nth=90
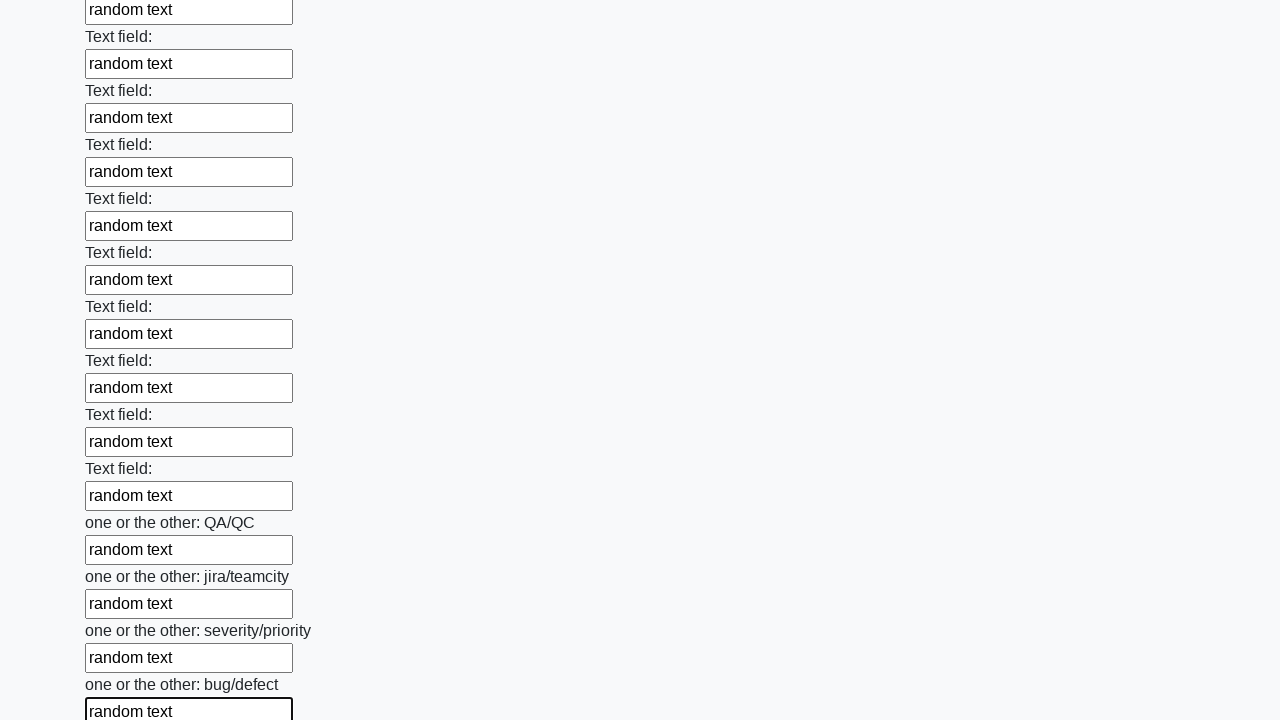

Filled input field with 'random text' on input >> nth=91
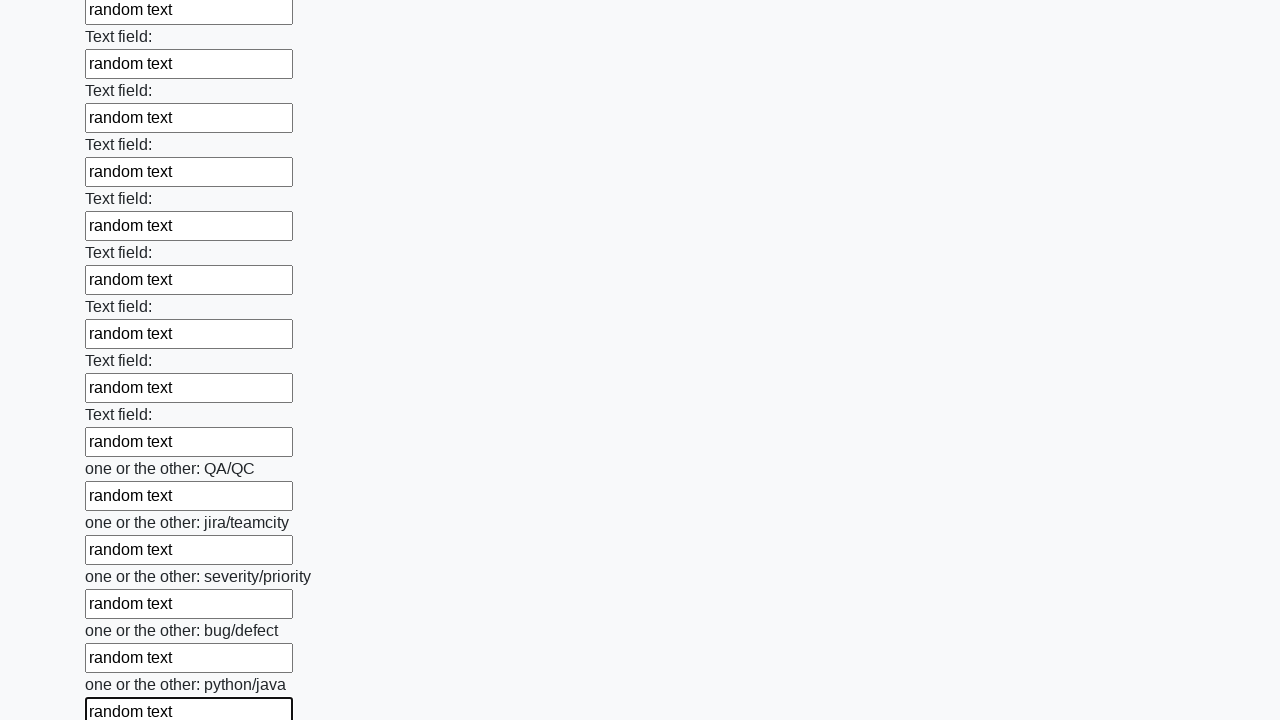

Filled input field with 'random text' on input >> nth=92
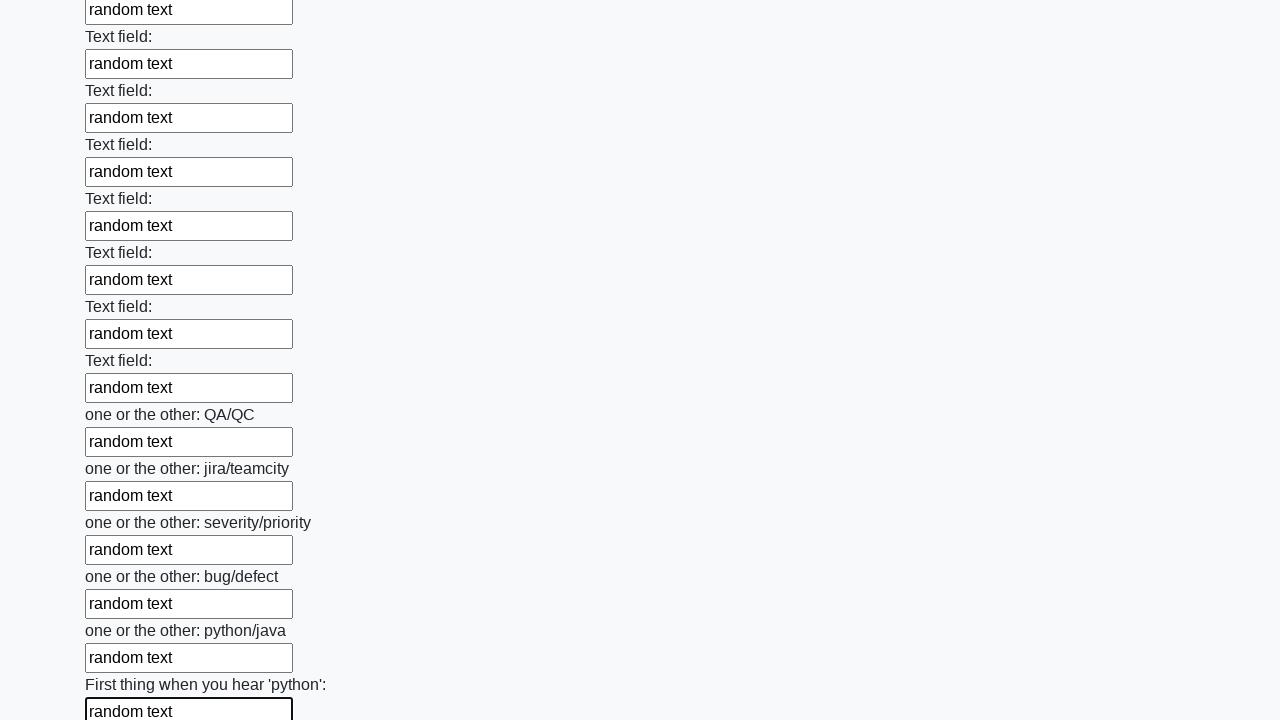

Filled input field with 'random text' on input >> nth=93
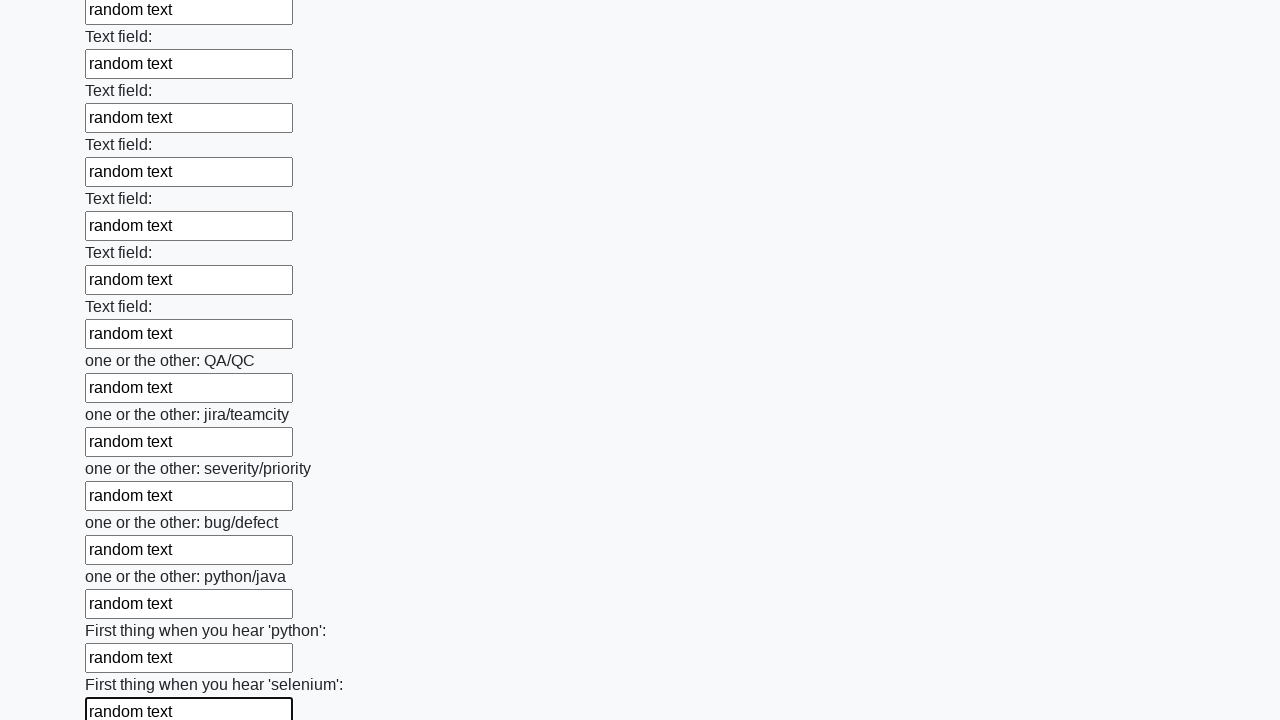

Filled input field with 'random text' on input >> nth=94
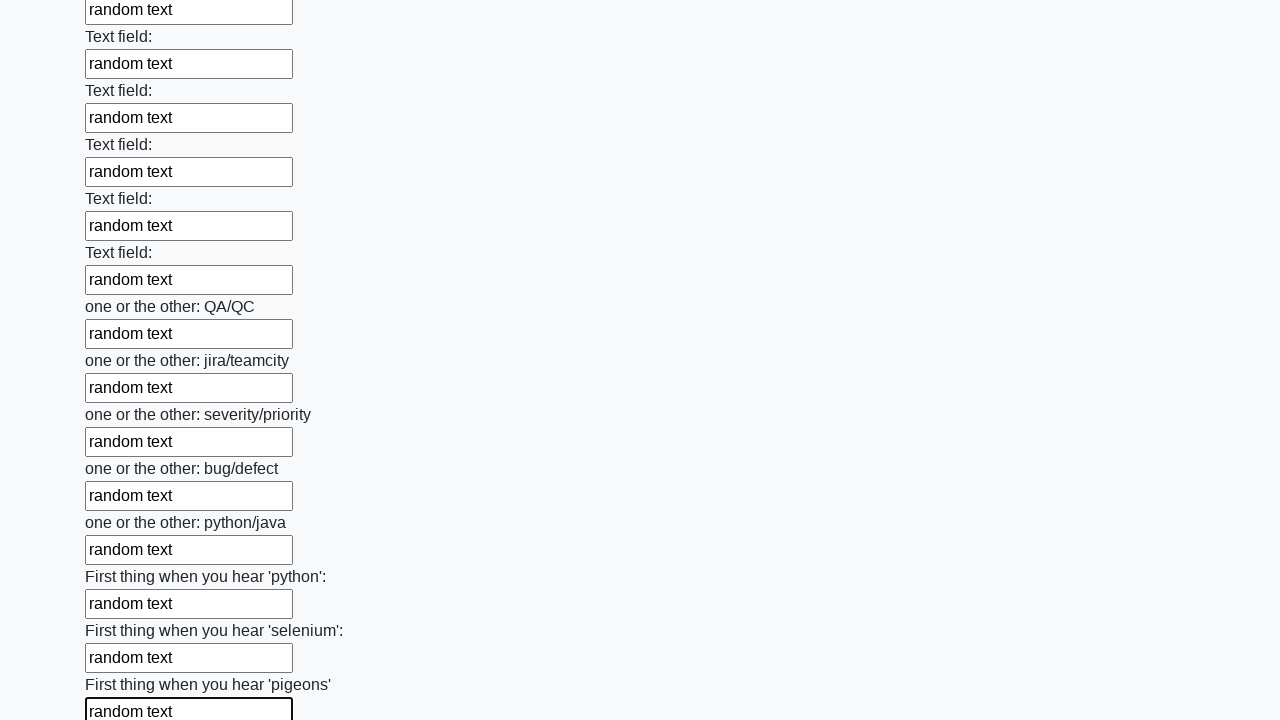

Filled input field with 'random text' on input >> nth=95
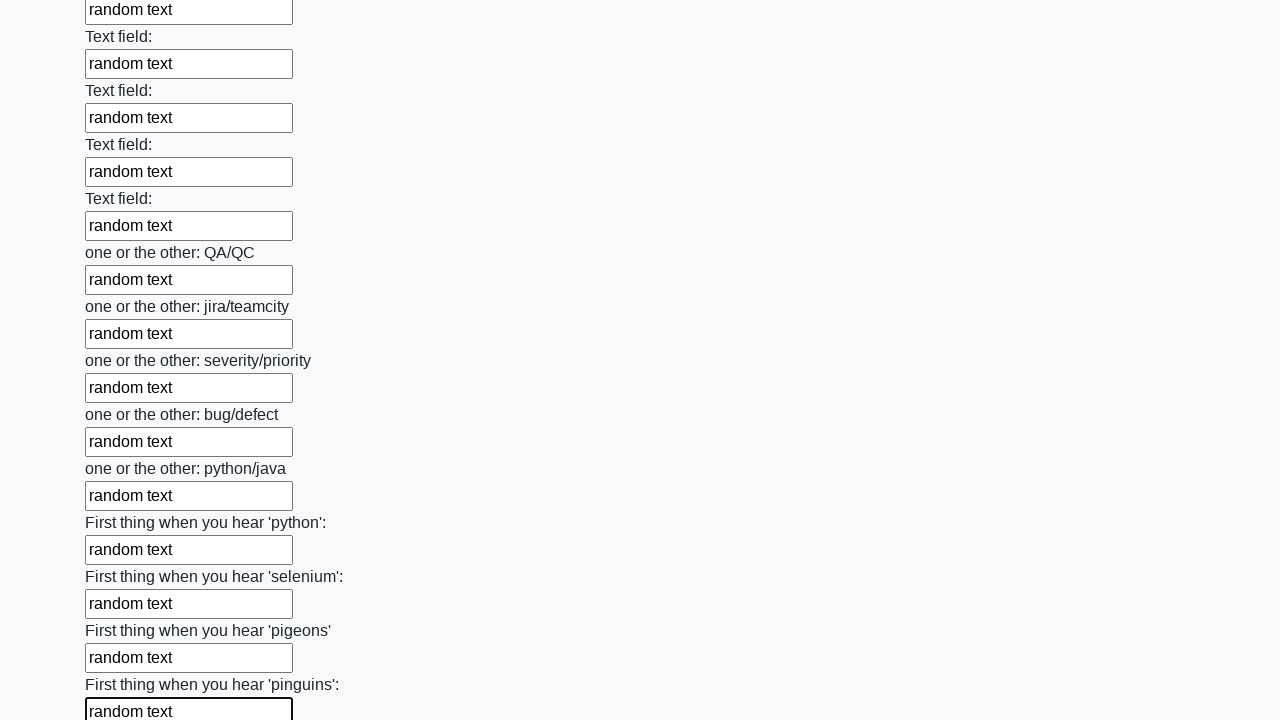

Filled input field with 'random text' on input >> nth=96
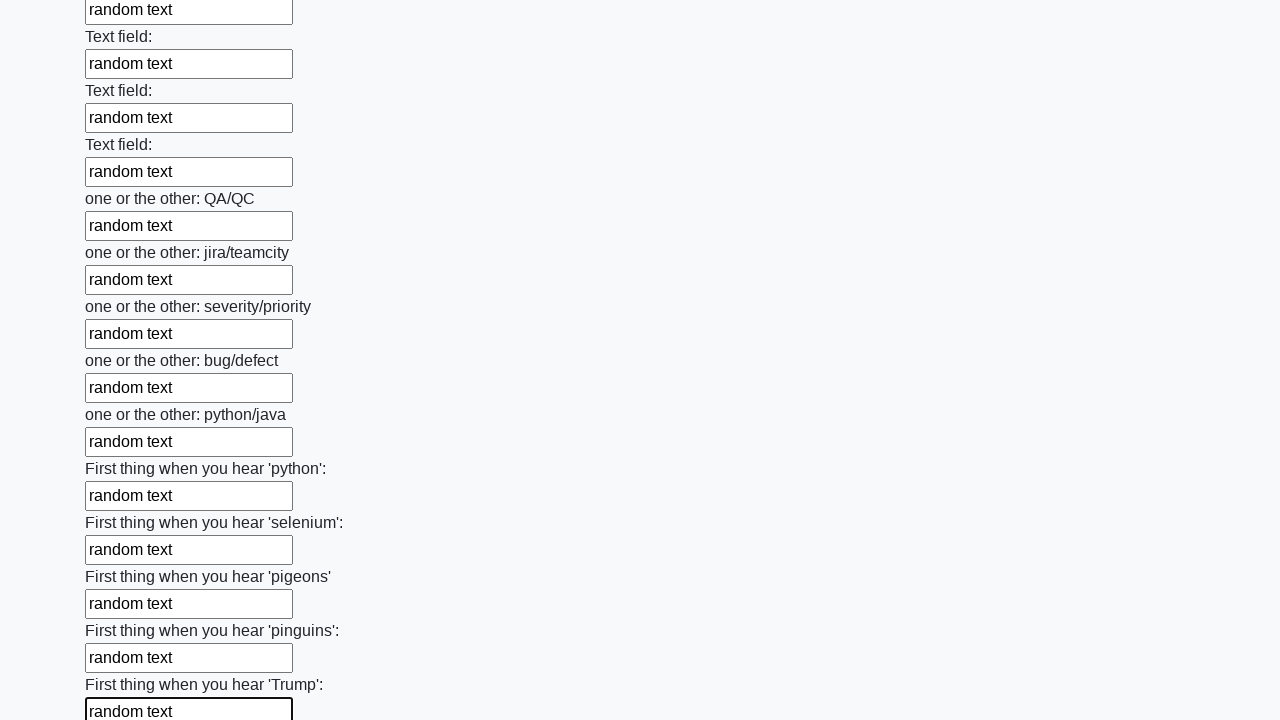

Filled input field with 'random text' on input >> nth=97
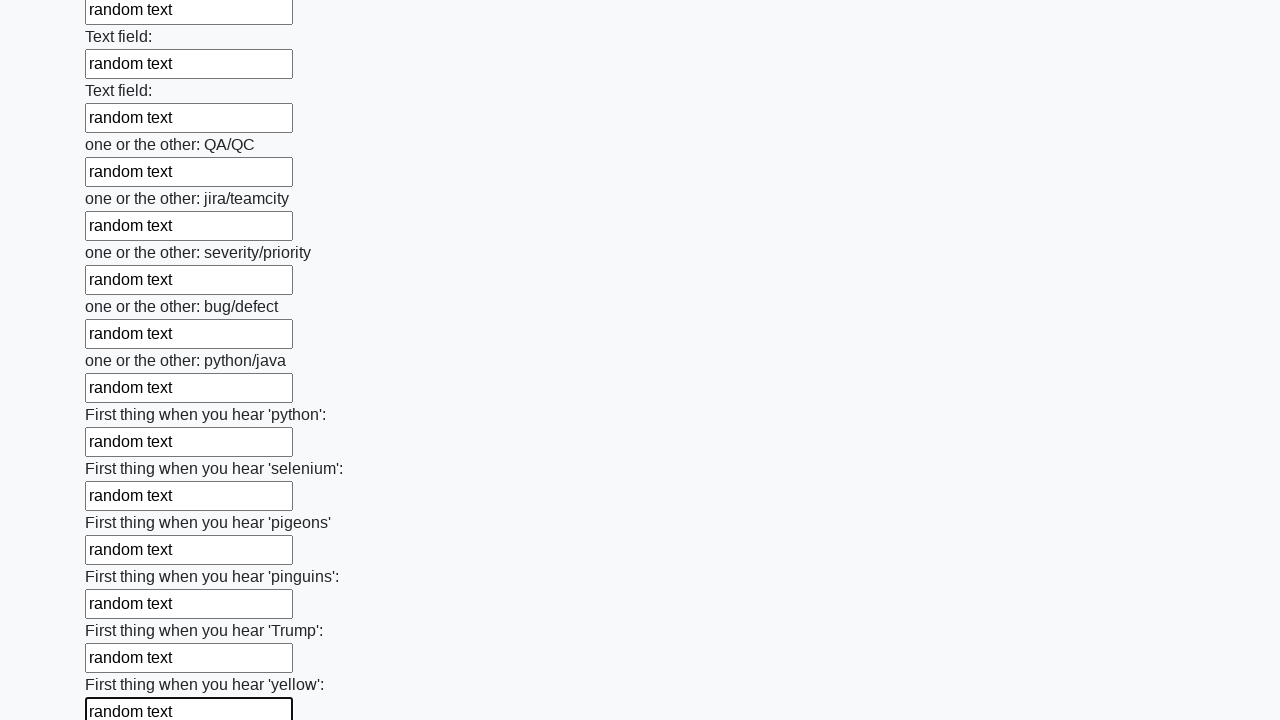

Filled input field with 'random text' on input >> nth=98
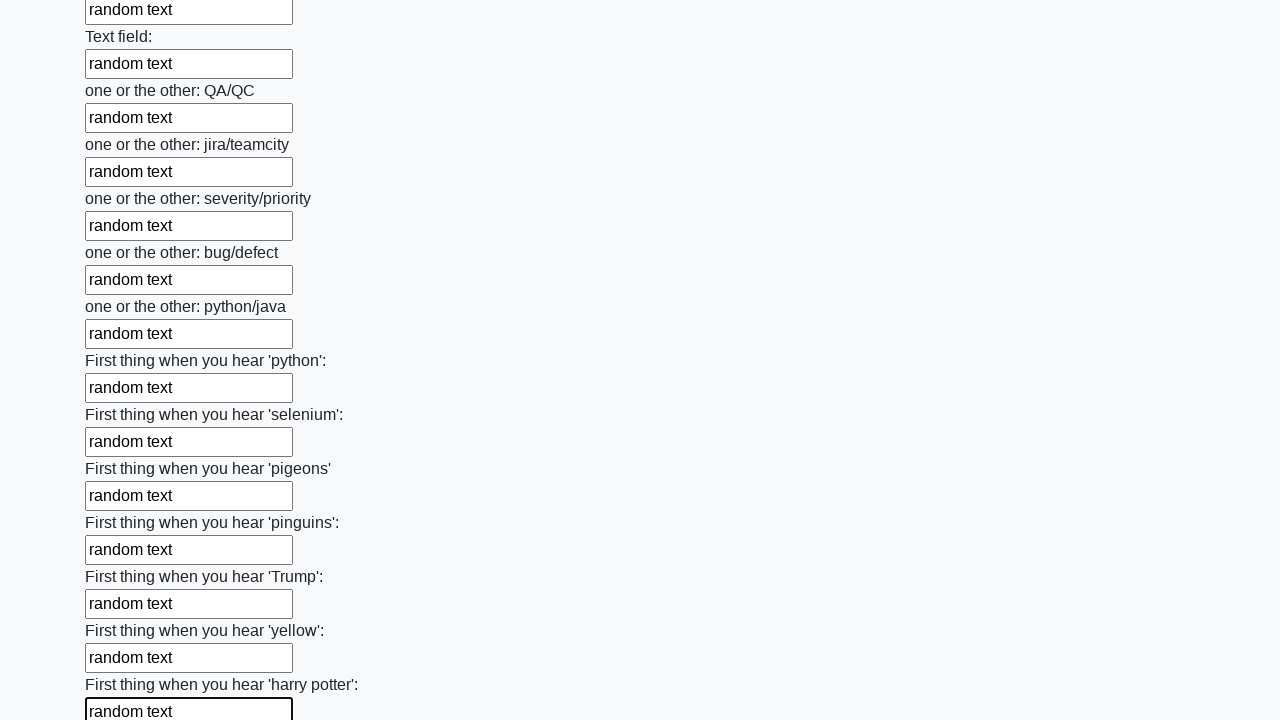

Filled input field with 'random text' on input >> nth=99
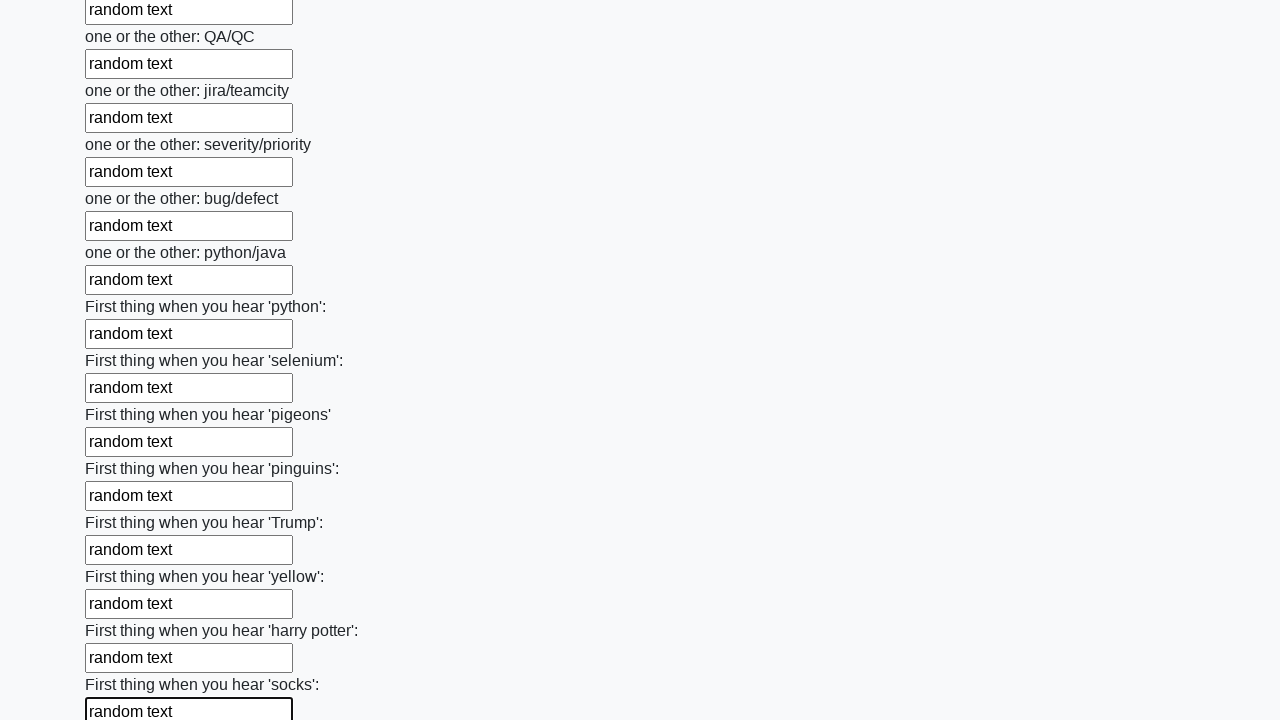

Clicked submit button to submit the form at (123, 611) on button.btn
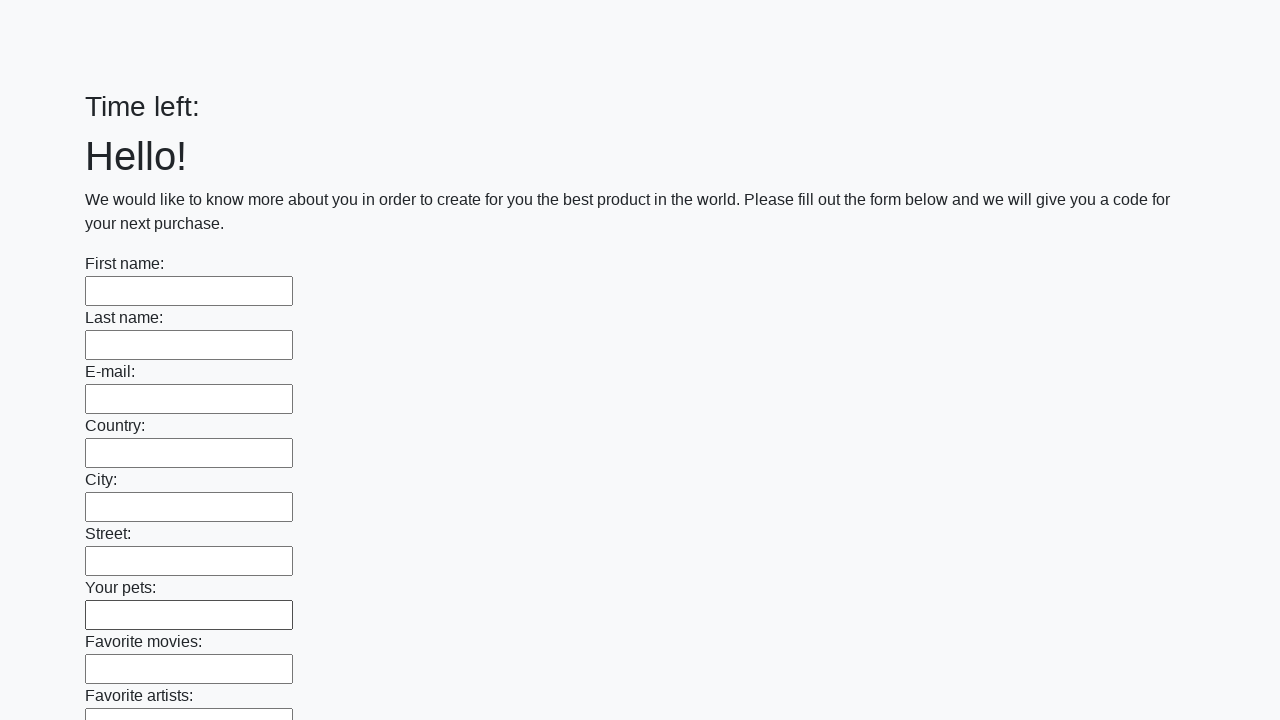

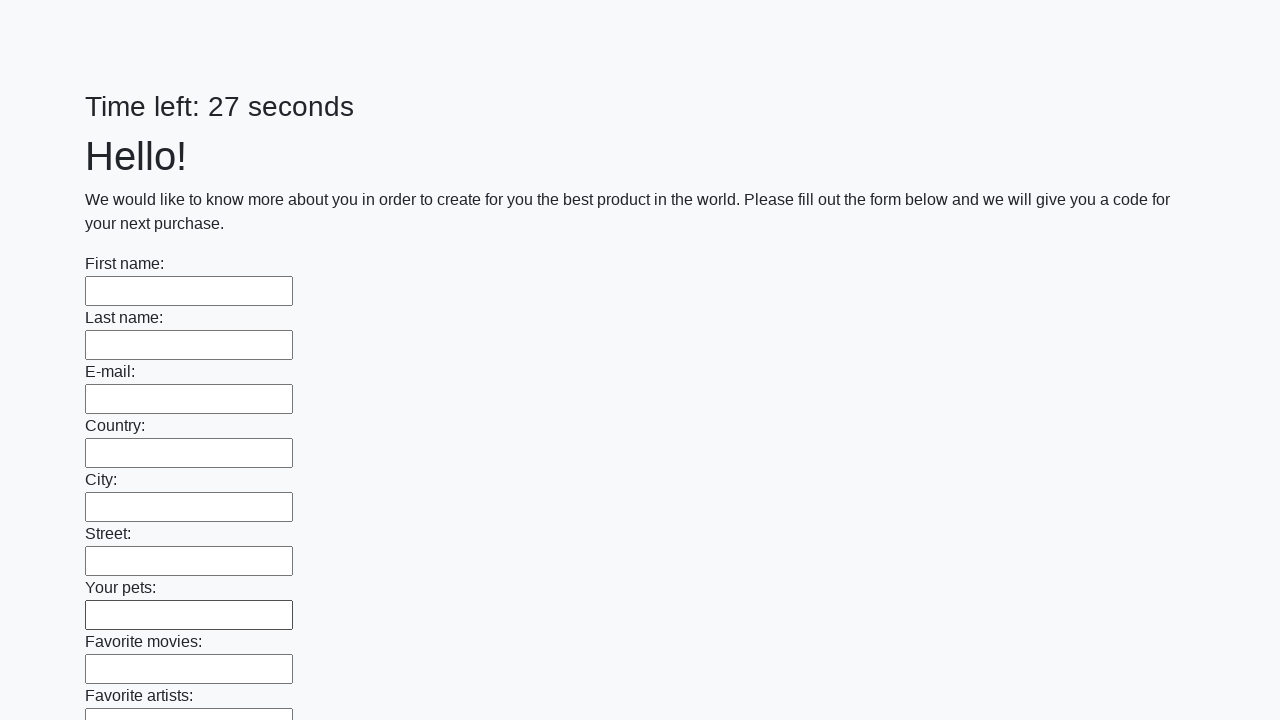